Verifies that no links on the page have empty href values (just "#")

Starting URL: https://ntig-uppsala.github.io/Frisor-Saxe/index-fi.html

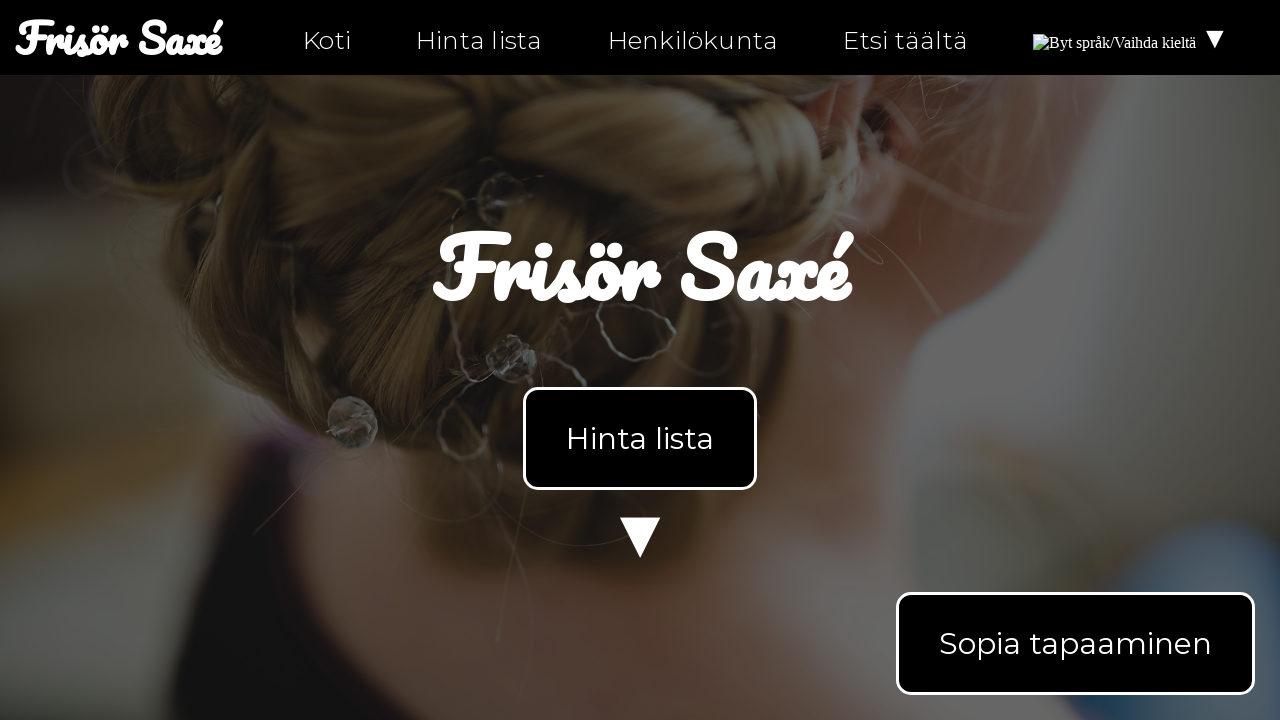

Located all links on index-fi.html
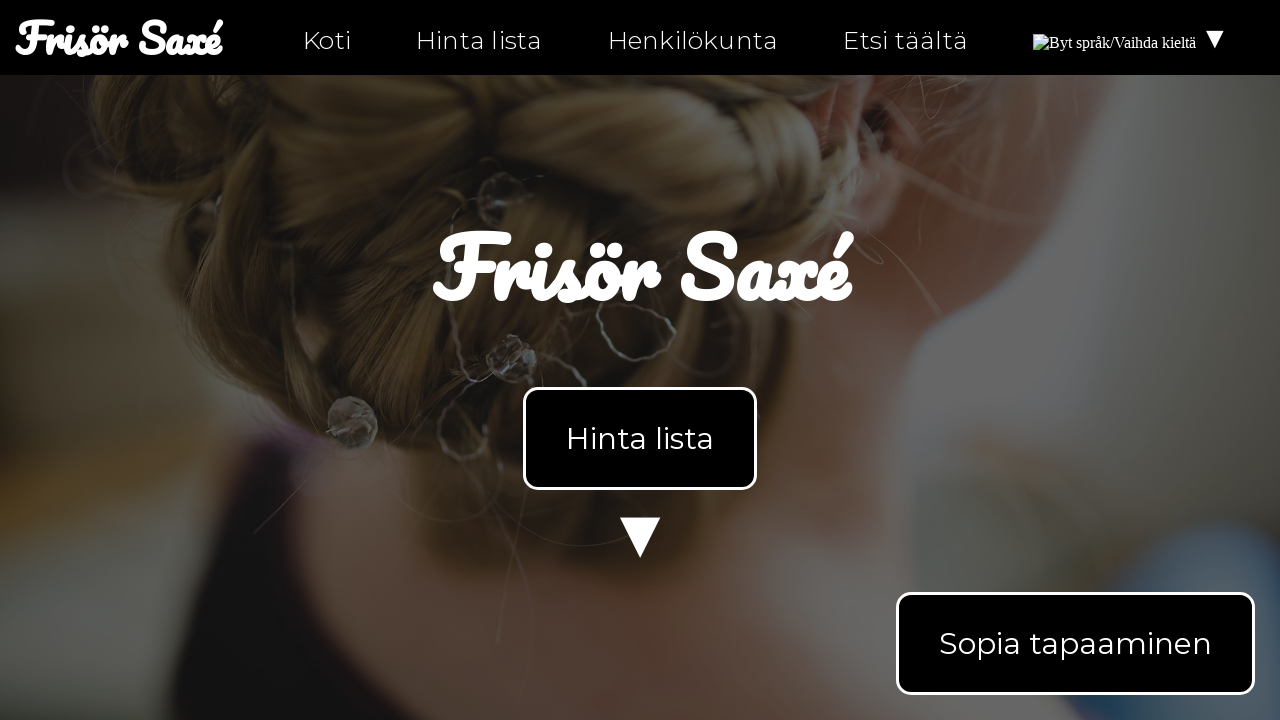

Retrieved href attribute: 'index-fi.html'
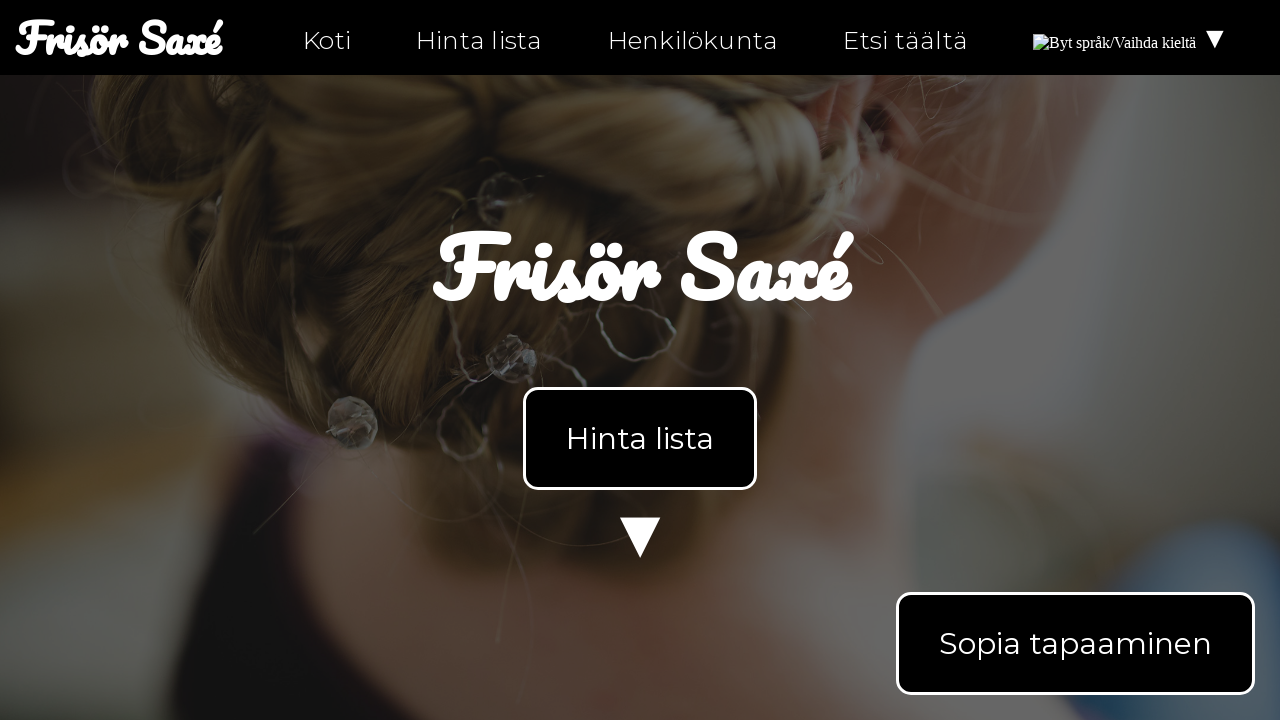

Verified link href is not empty
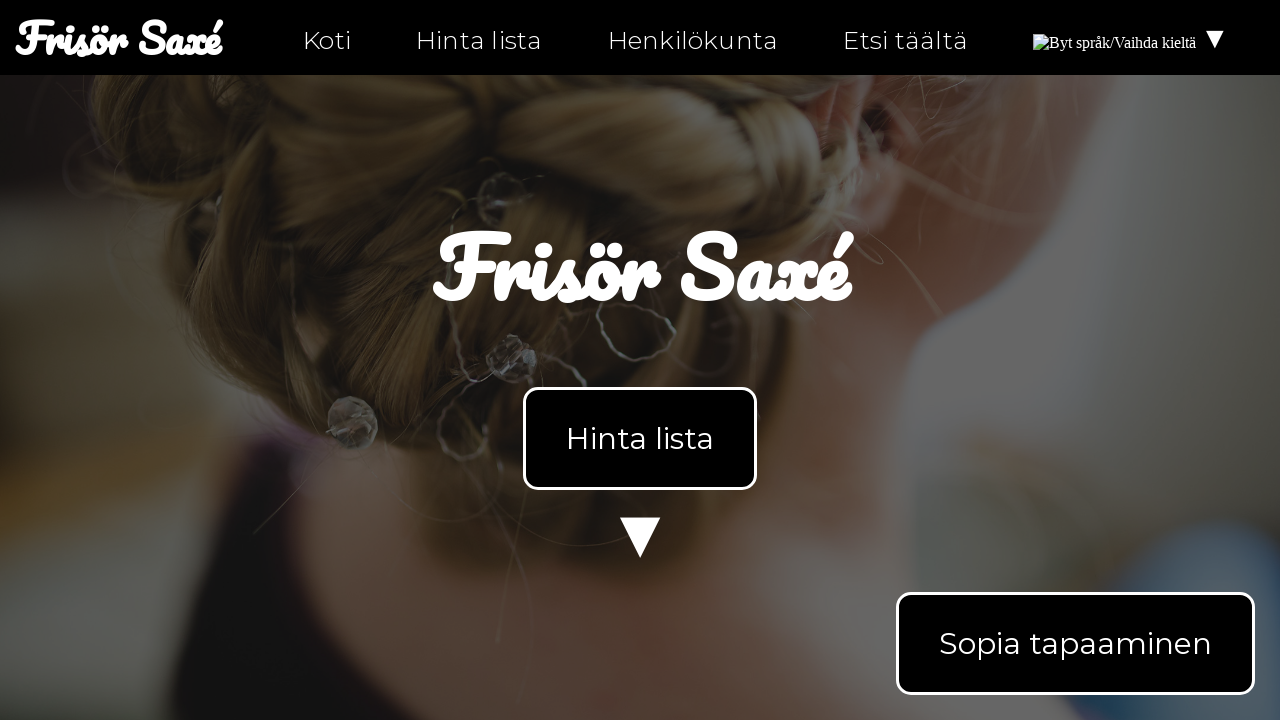

Retrieved href attribute: 'index-fi.html'
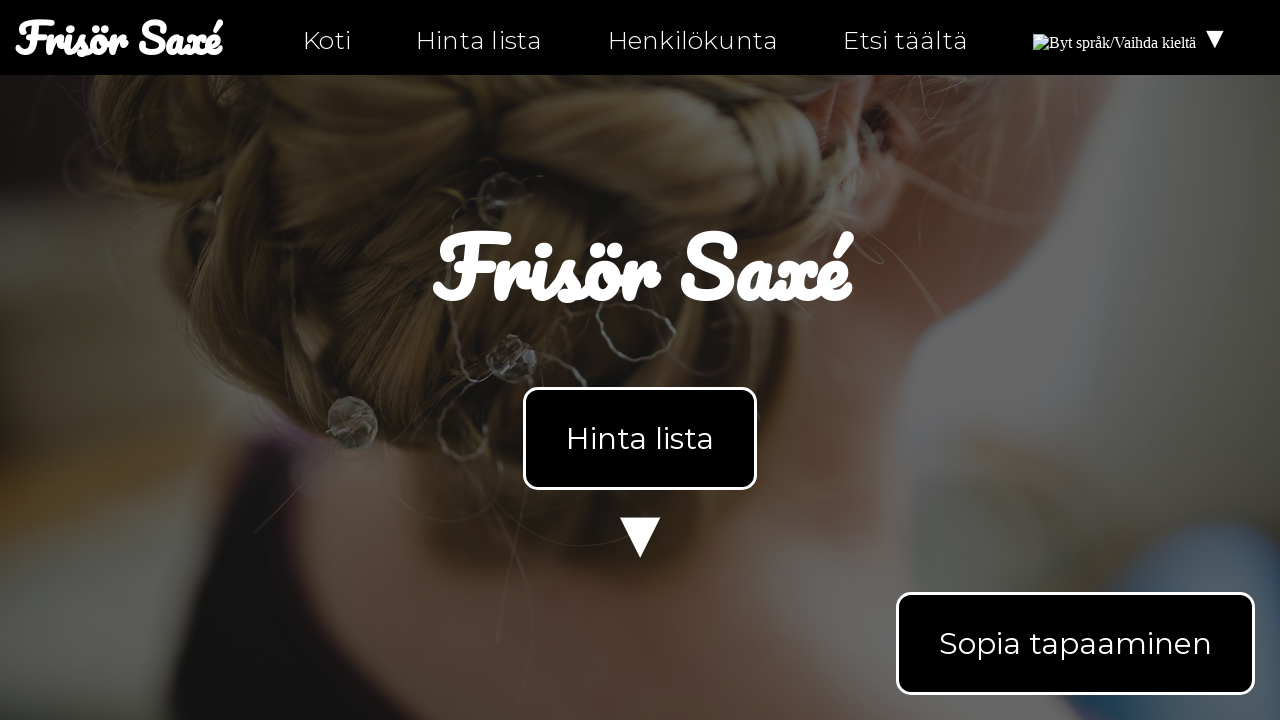

Verified link href is not empty
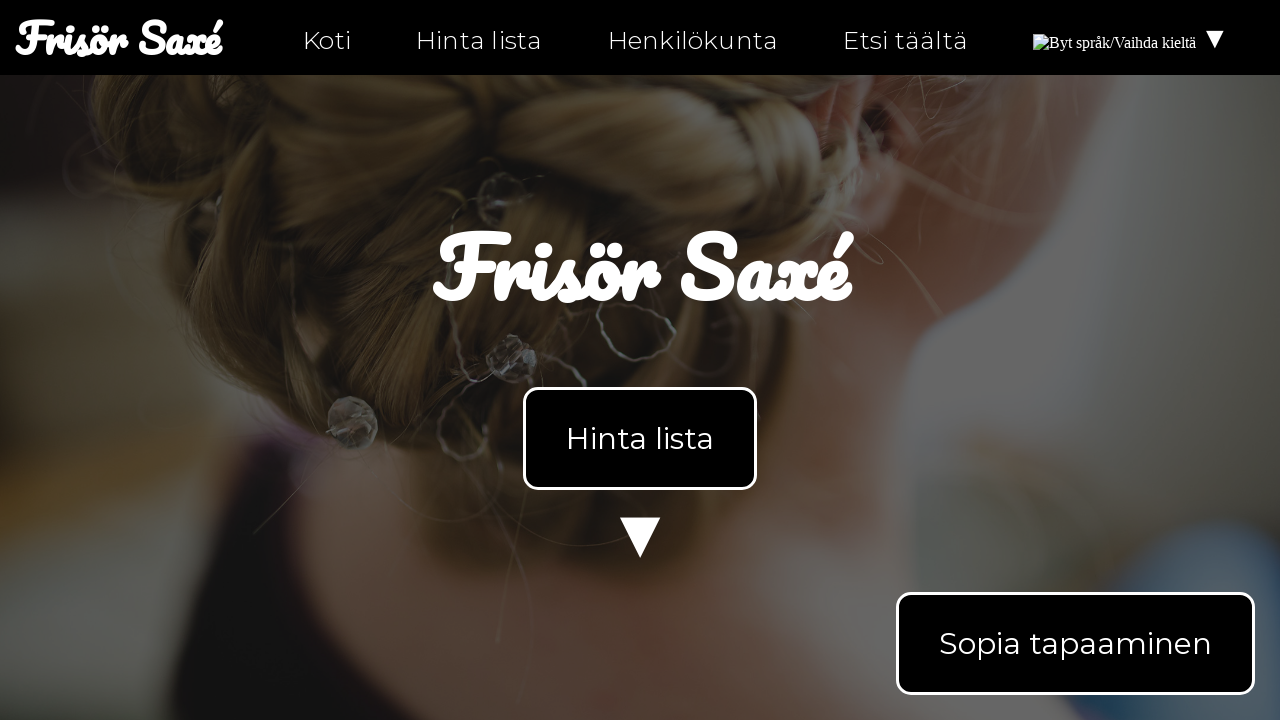

Retrieved href attribute: 'index-fi.html#products'
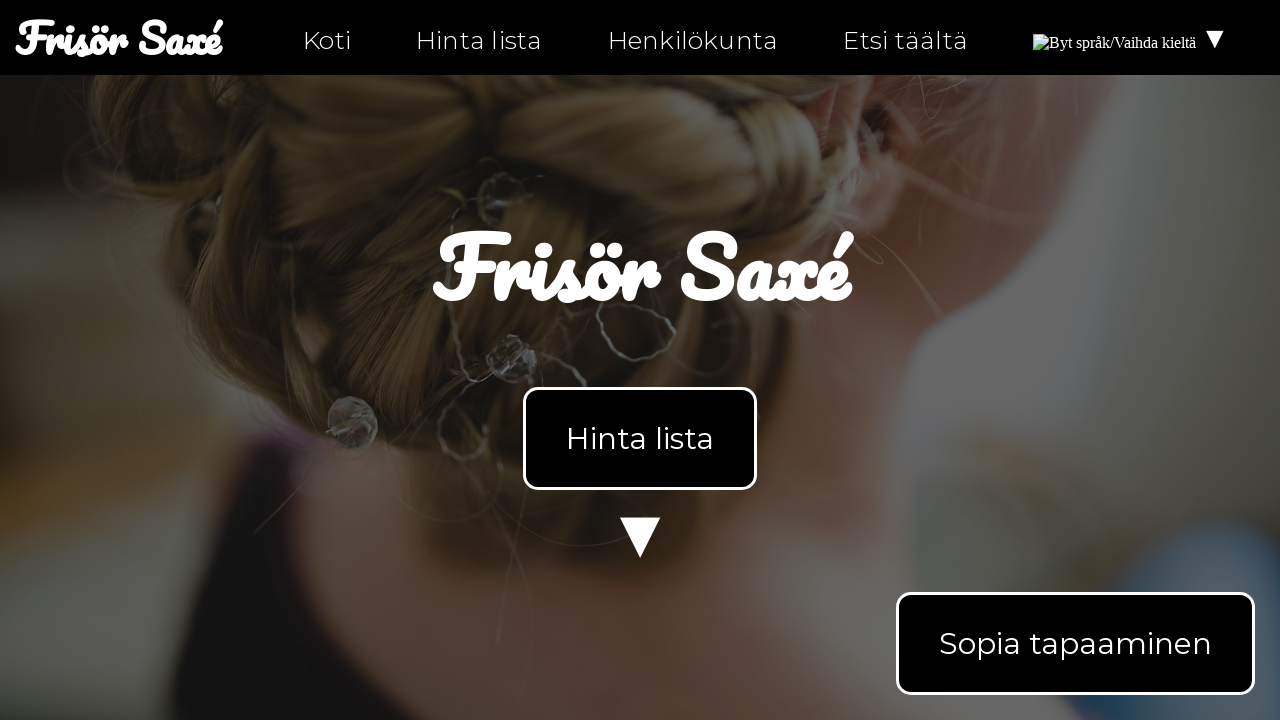

Verified link href is not empty
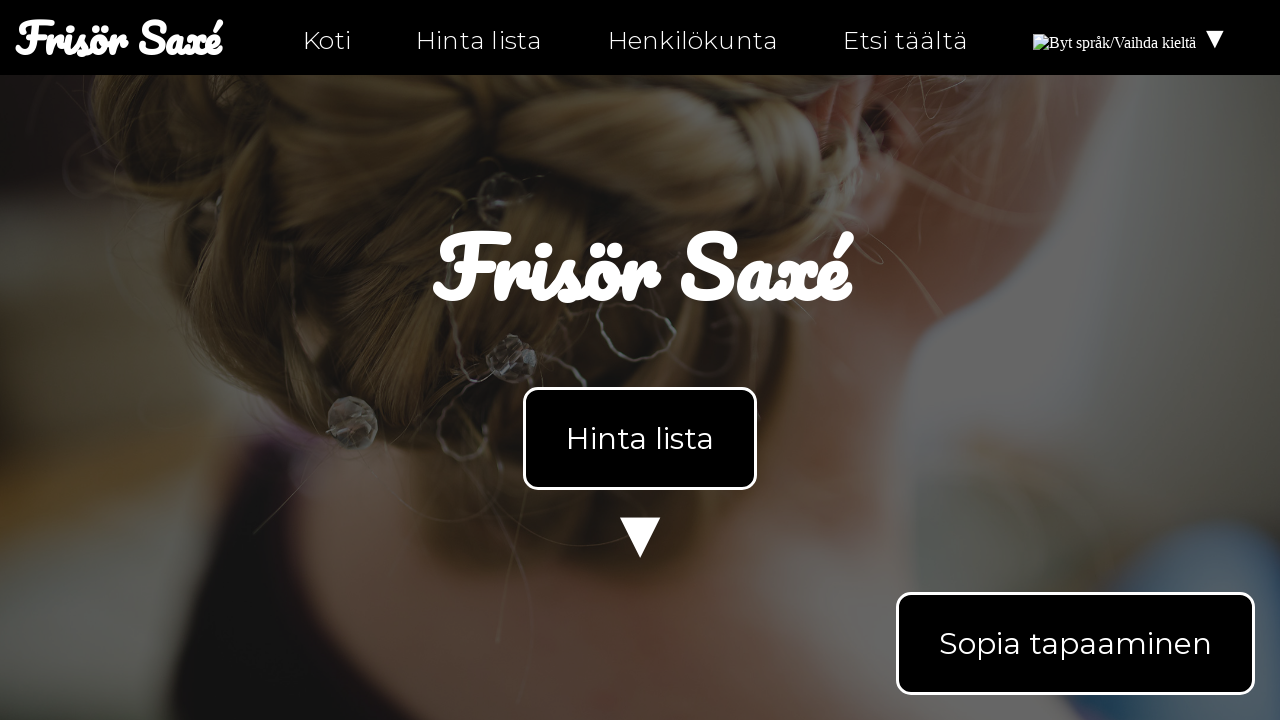

Retrieved href attribute: 'personal-fi.html'
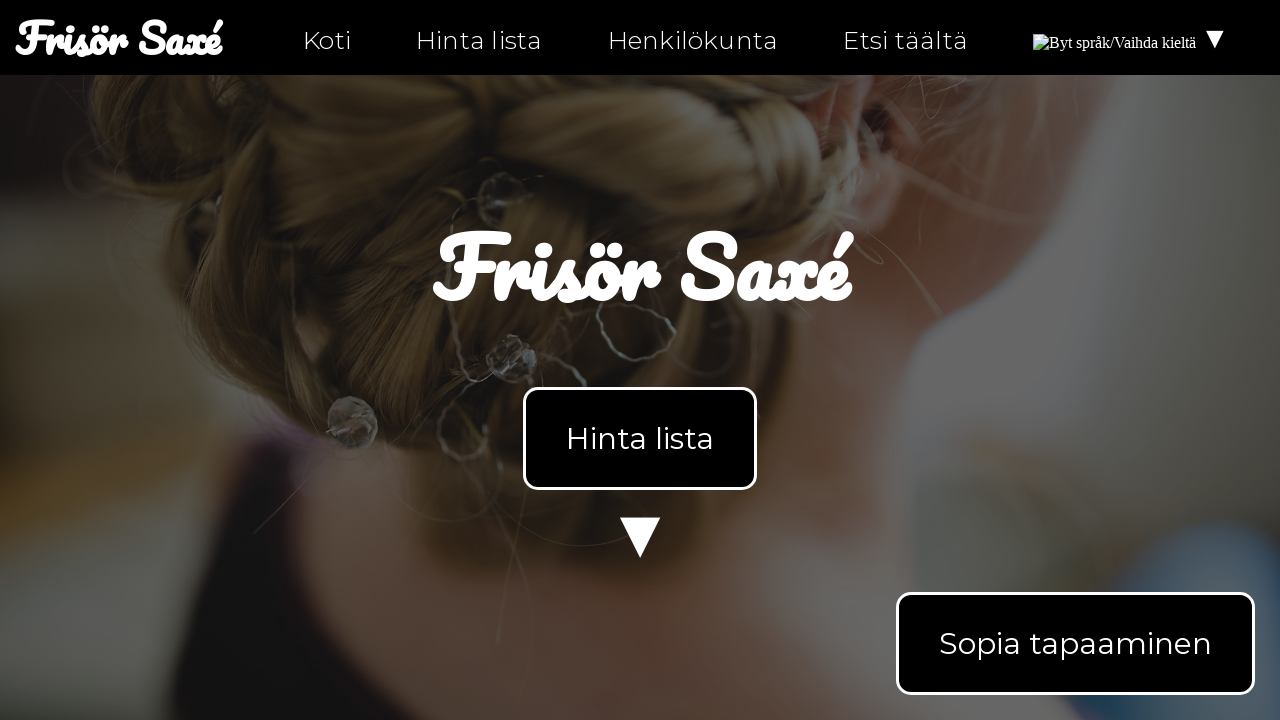

Verified link href is not empty
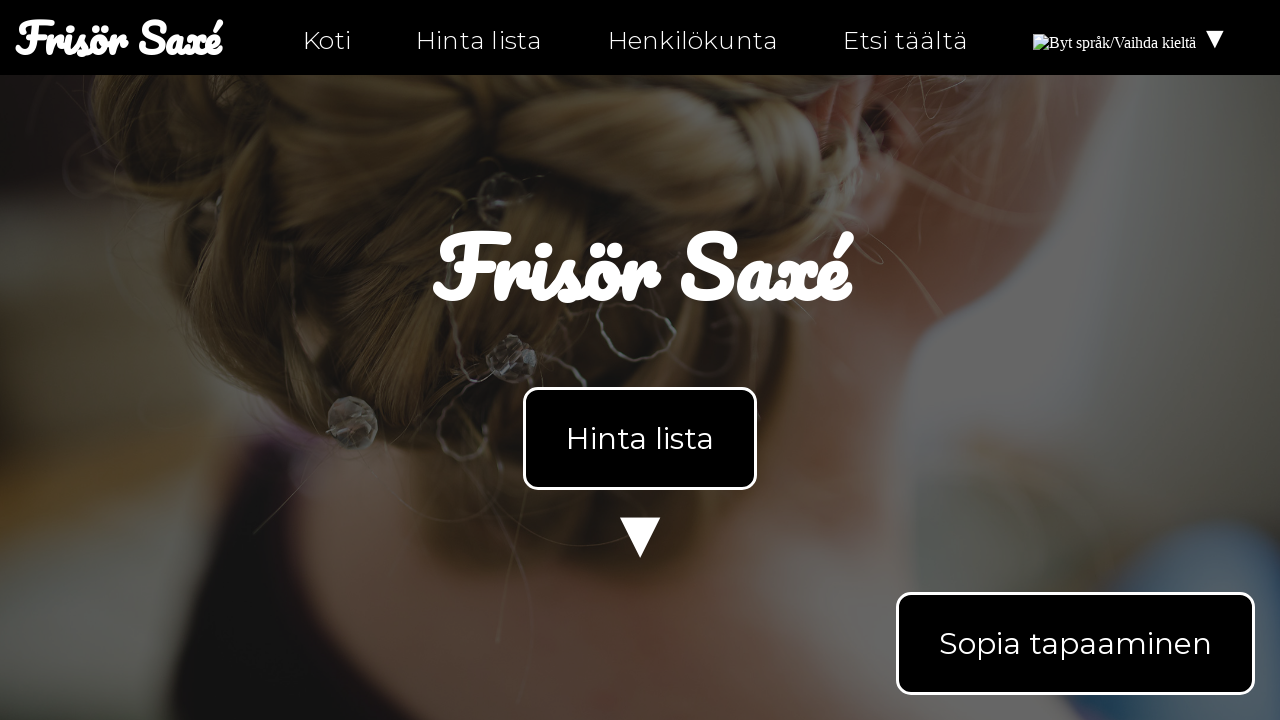

Retrieved href attribute: 'hitta-hit-fi.html'
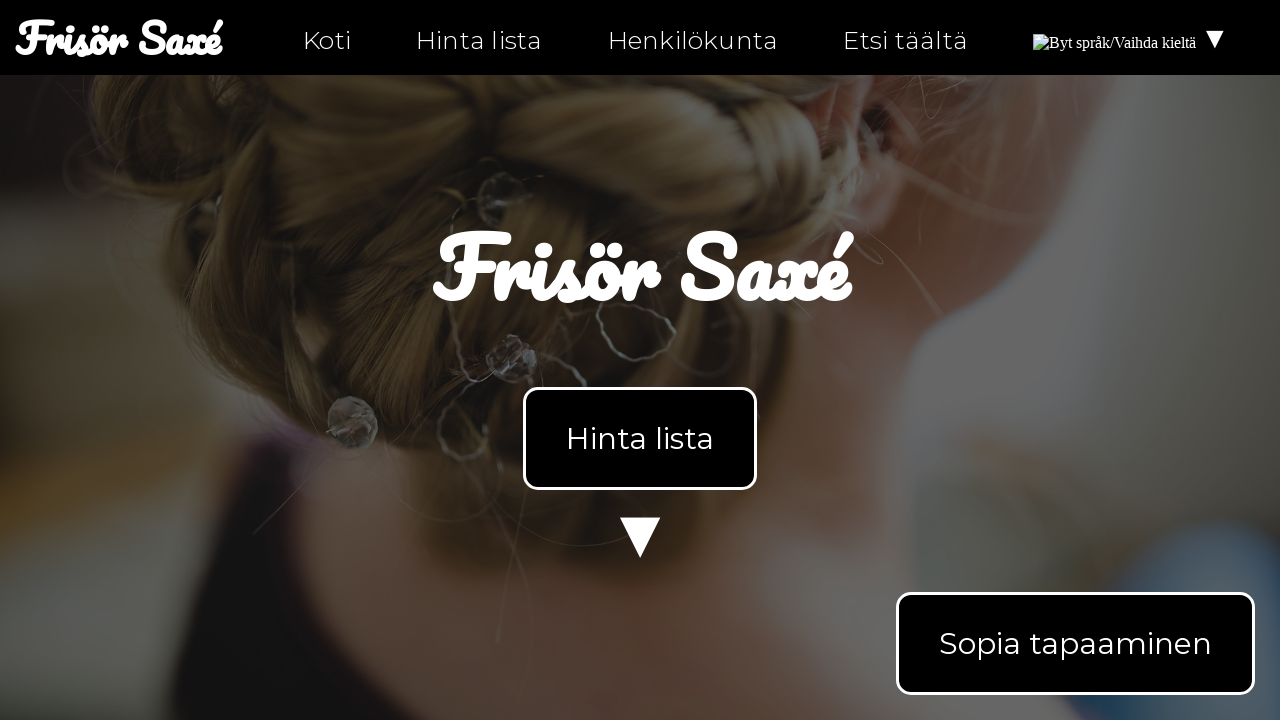

Verified link href is not empty
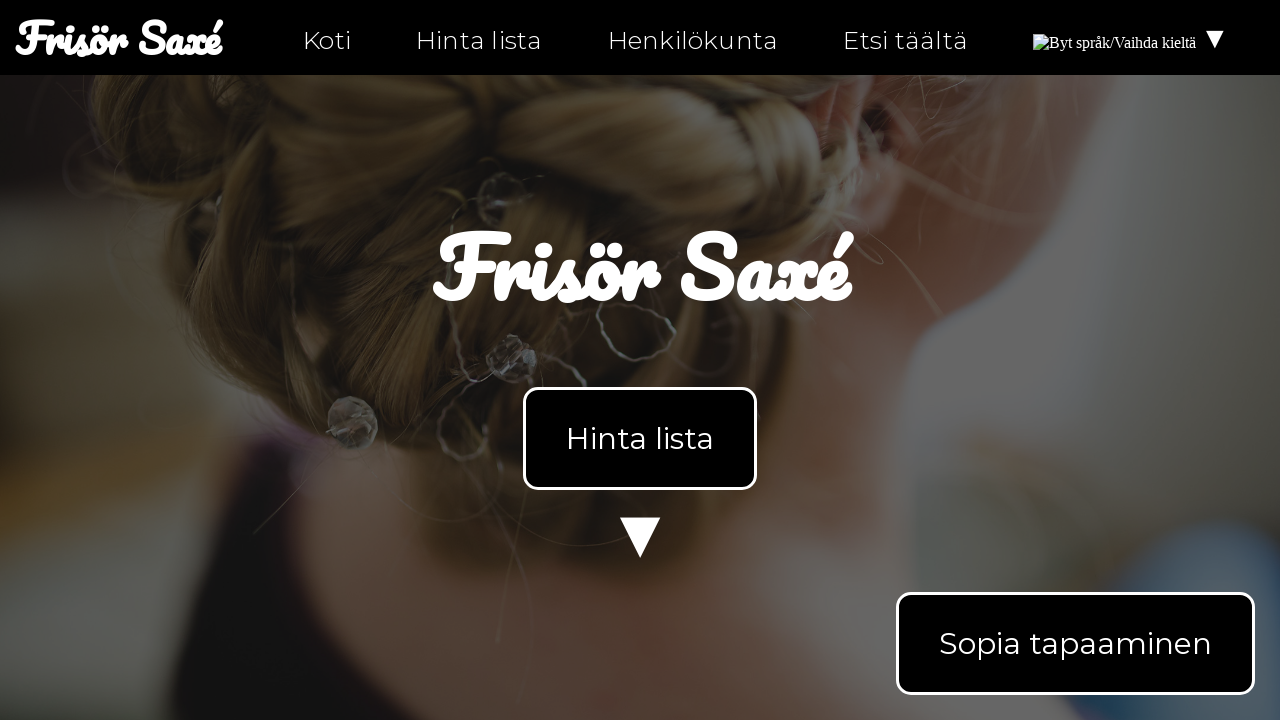

Retrieved href attribute: 'index.html'
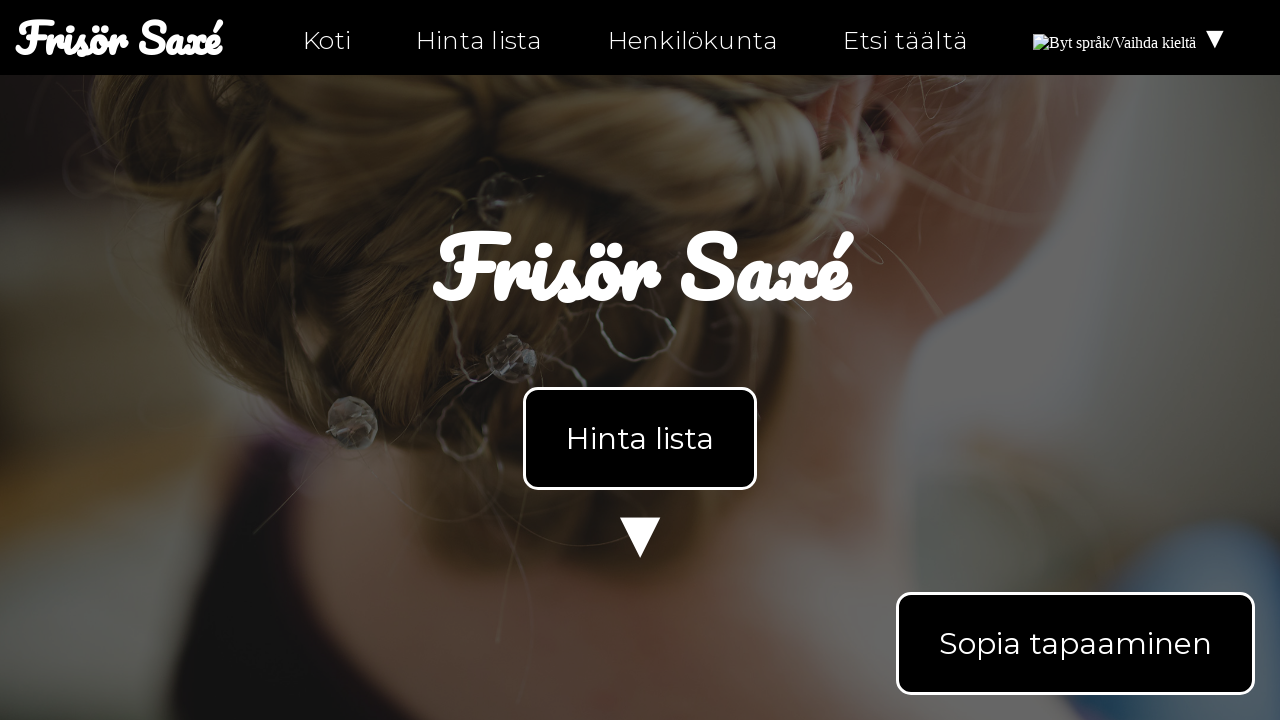

Verified link href is not empty
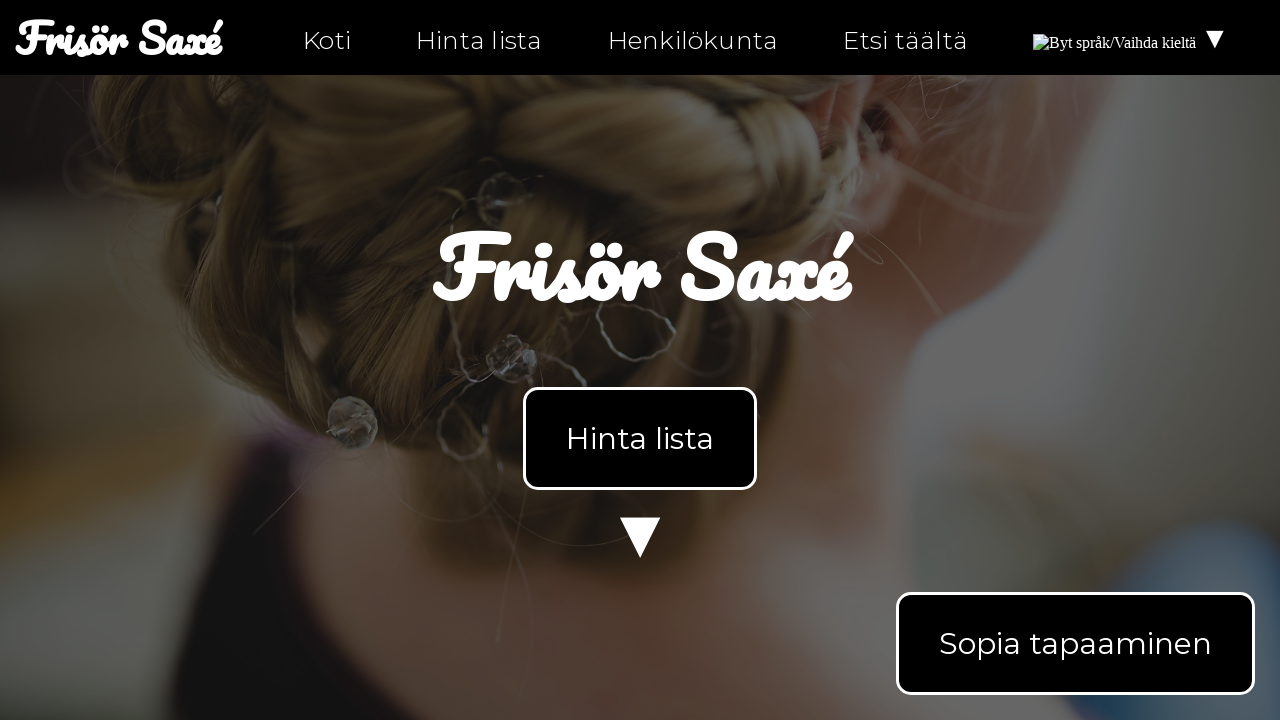

Retrieved href attribute: 'index-fi.html'
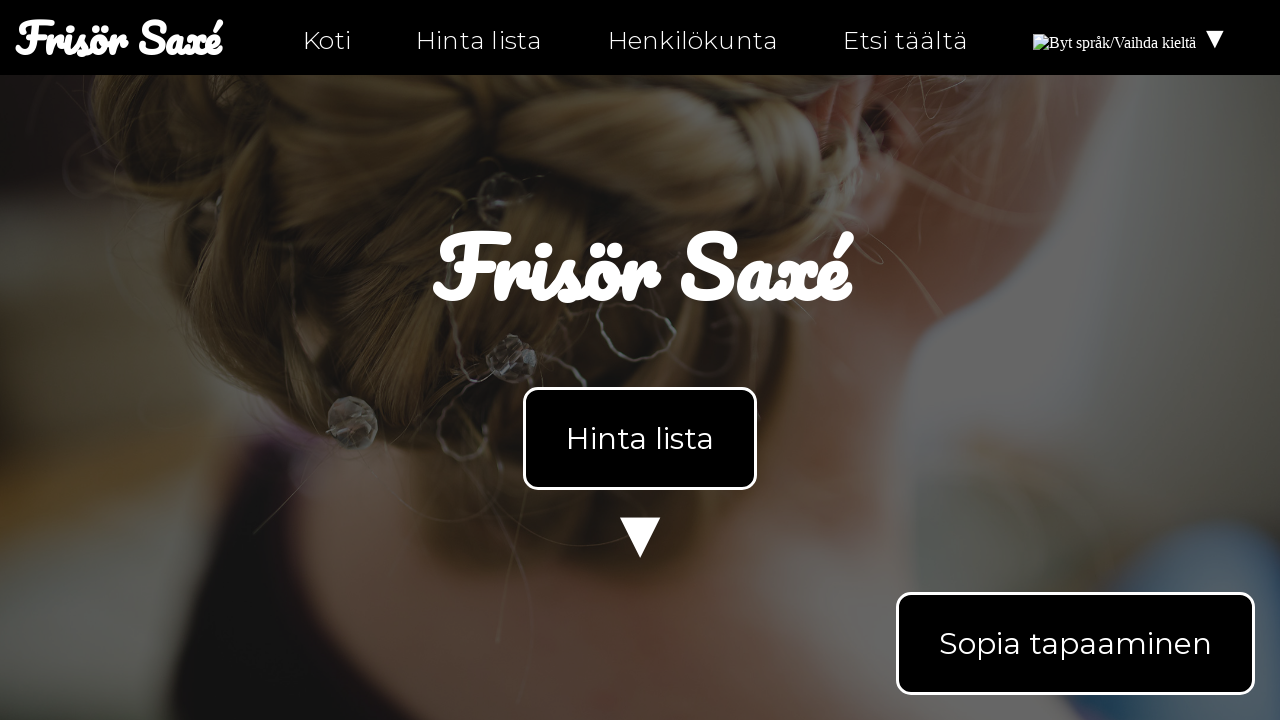

Verified link href is not empty
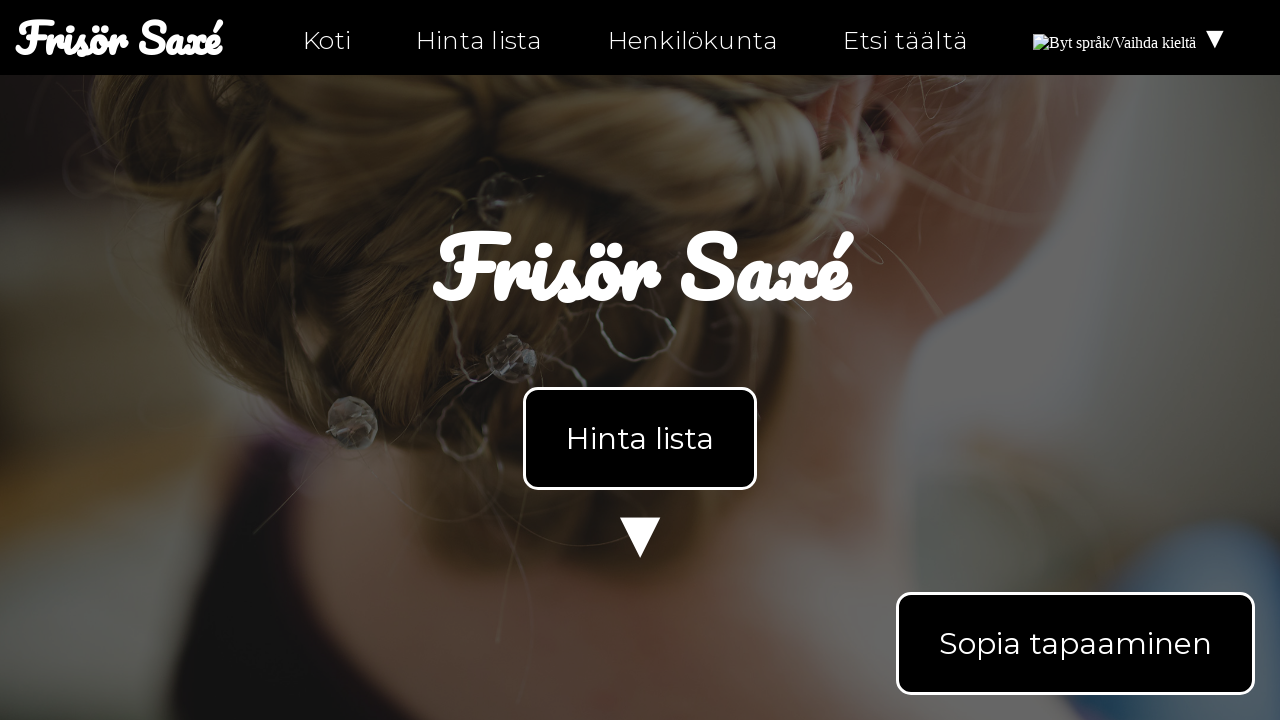

Retrieved href attribute: '#products'
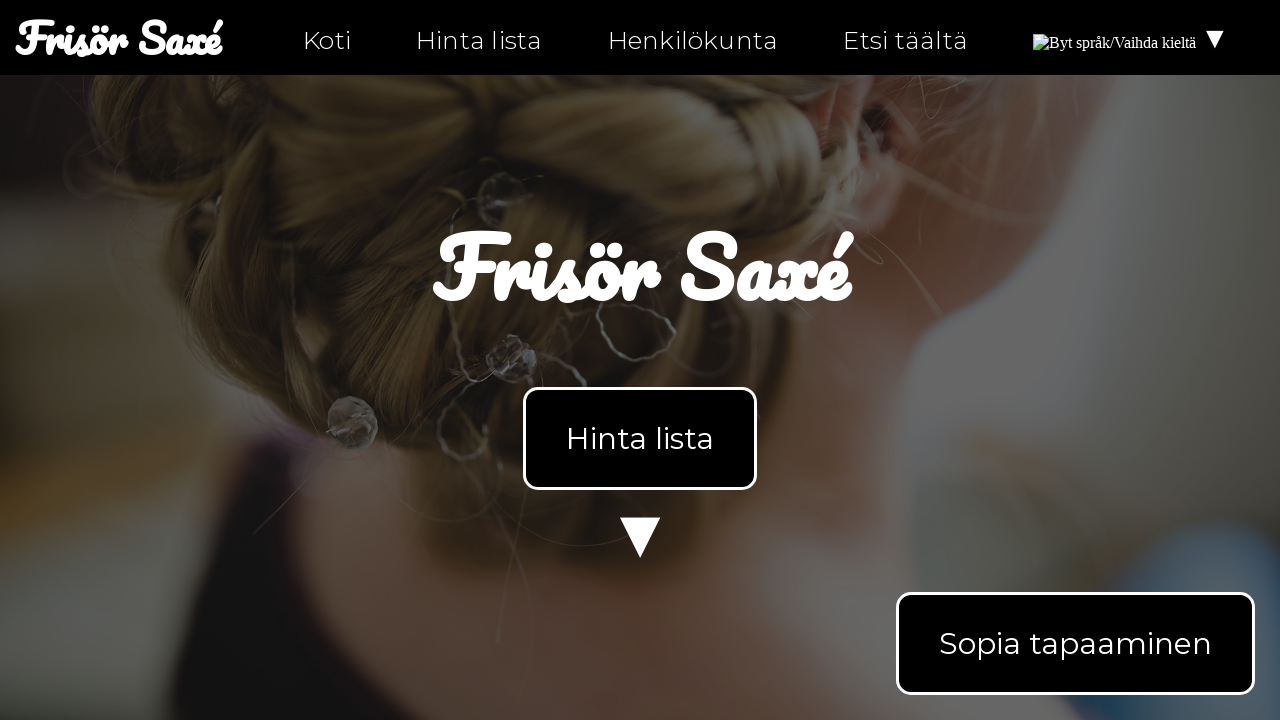

Verified link href is not empty
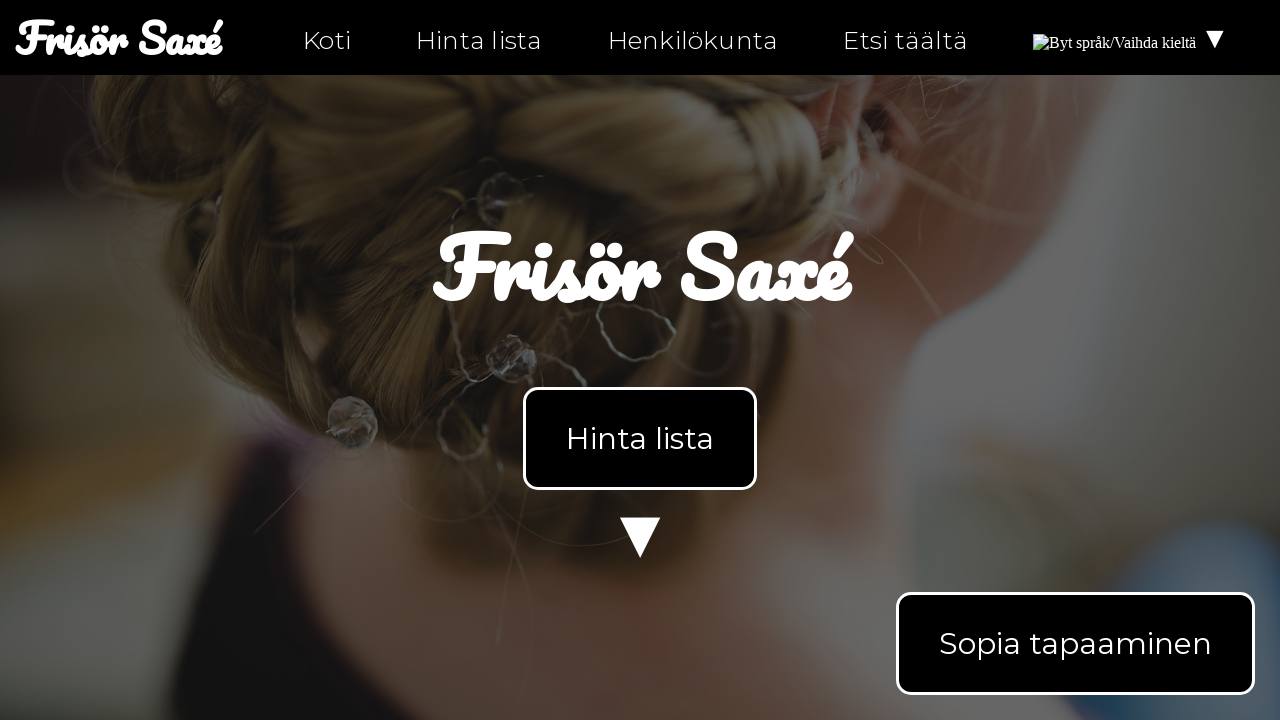

Retrieved href attribute: '#products'
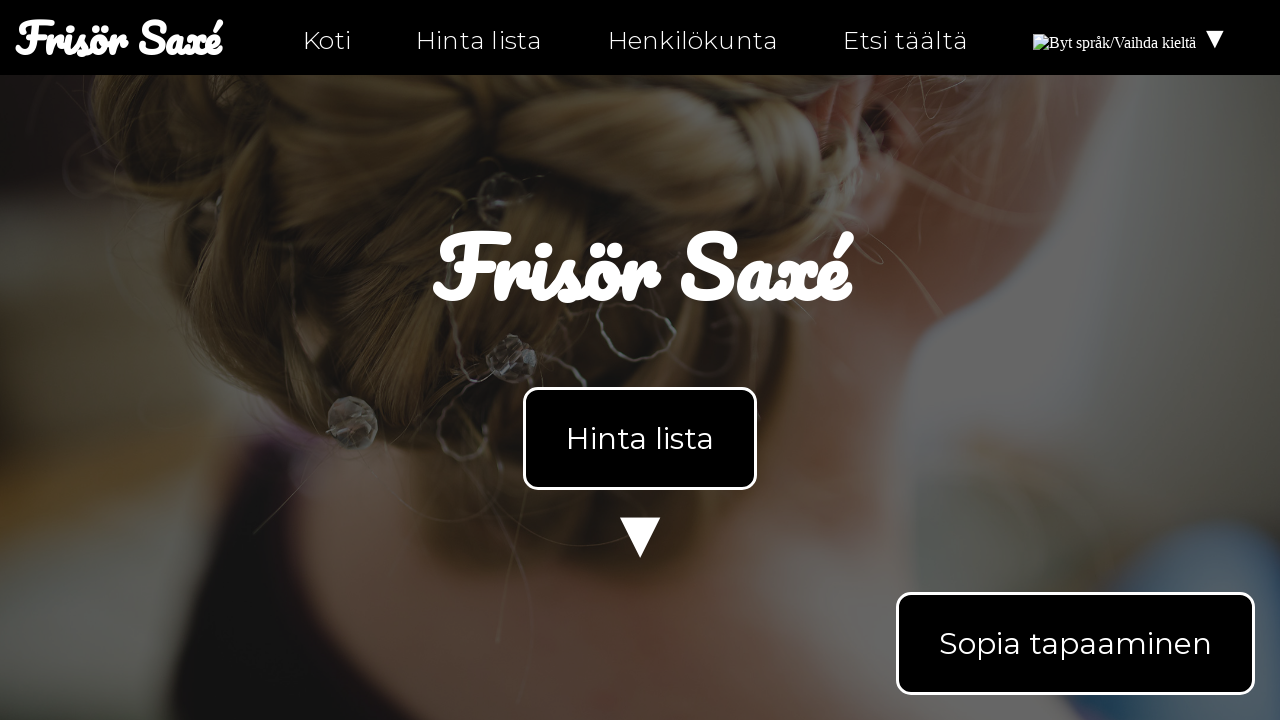

Verified link href is not empty
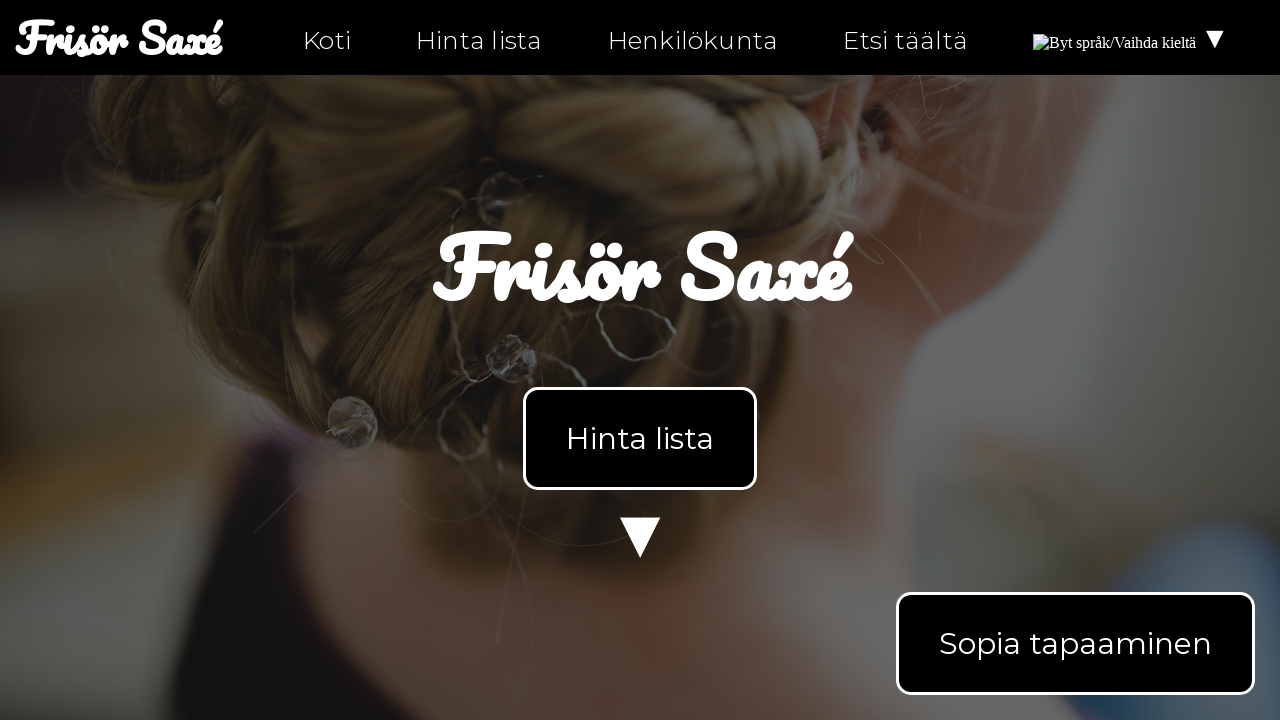

Retrieved href attribute: 'mailto:info@ntig-uppsala.github.io?Subject=Sopia%20tapaaminen'
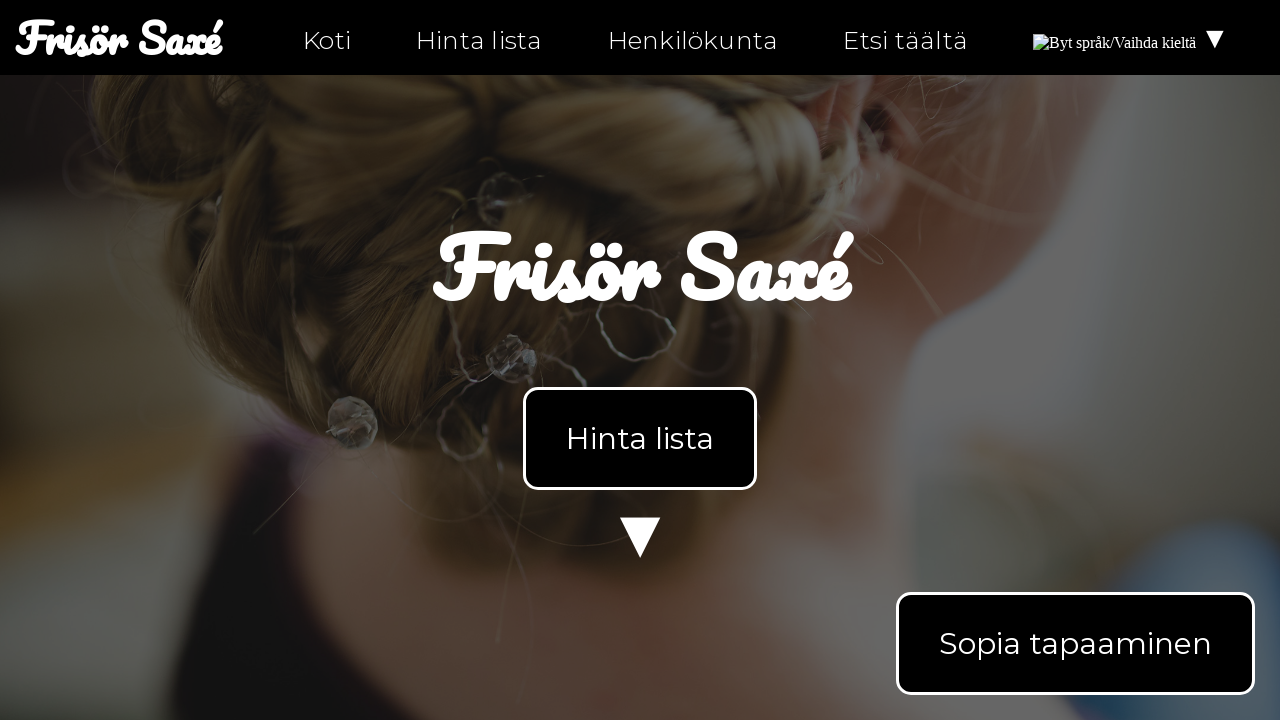

Verified link href is not empty
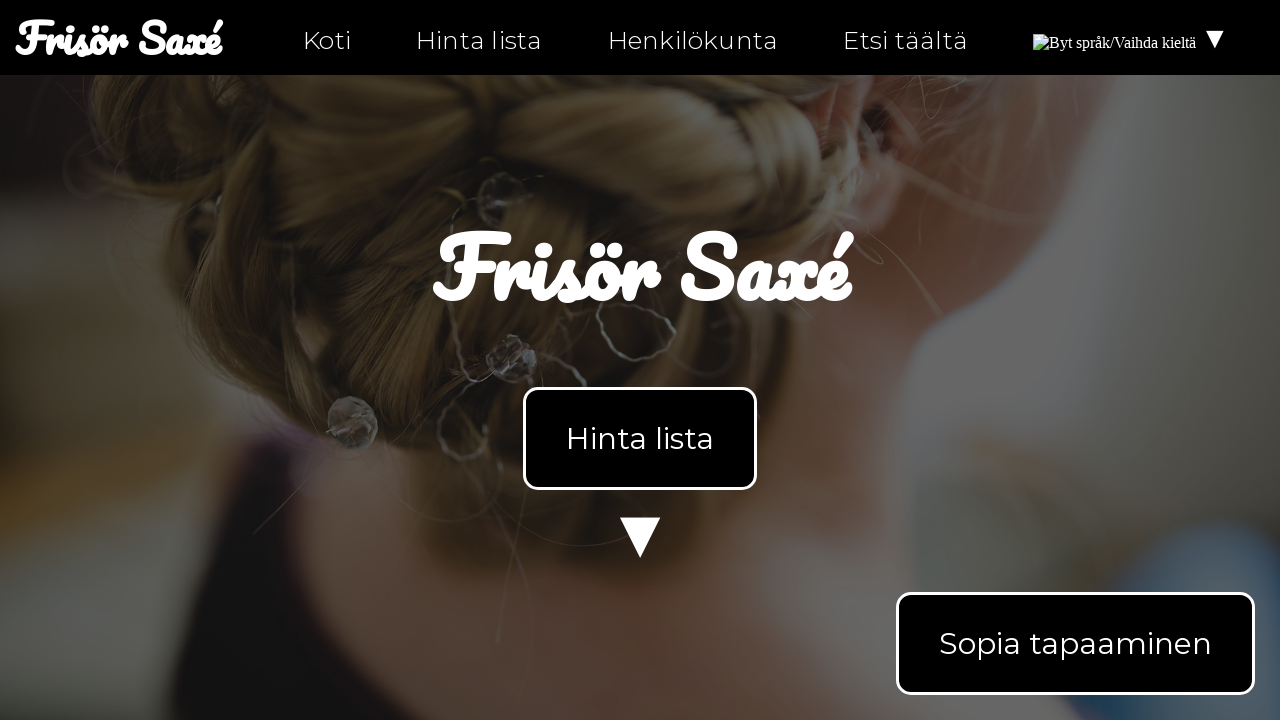

Retrieved href attribute: 'https://facebook.com/ntiuppsala'
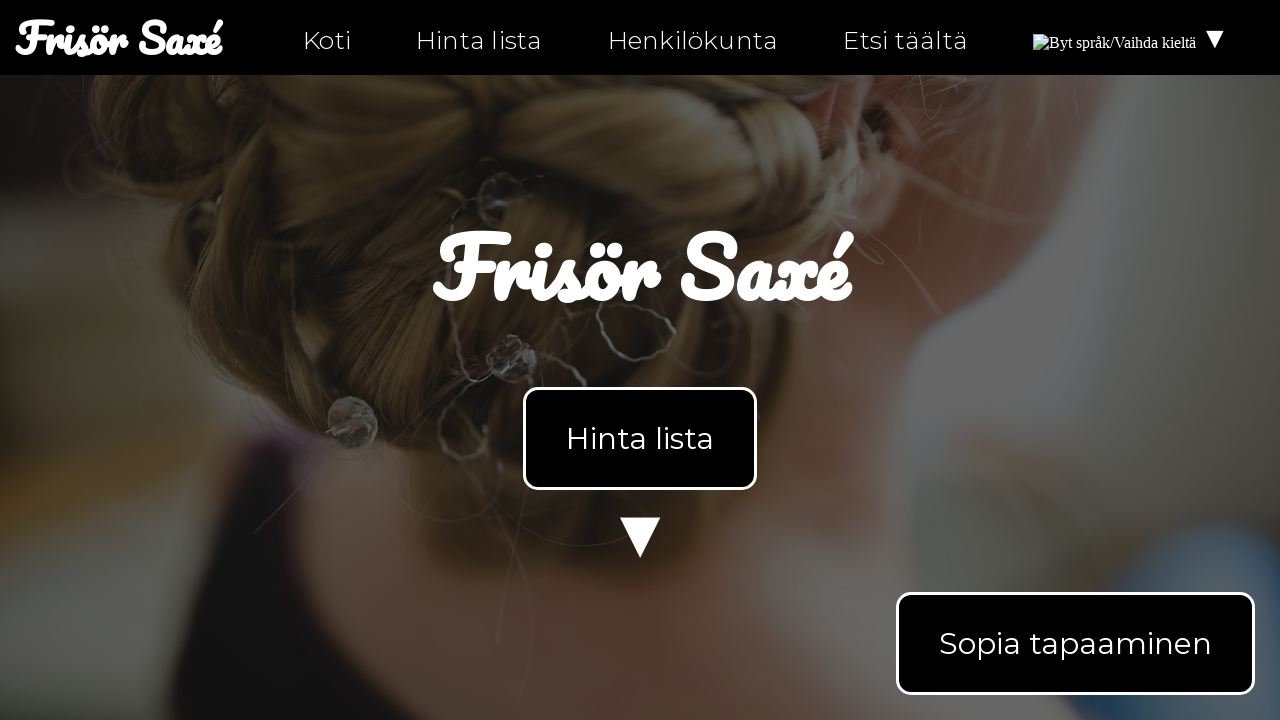

Verified link href is not empty
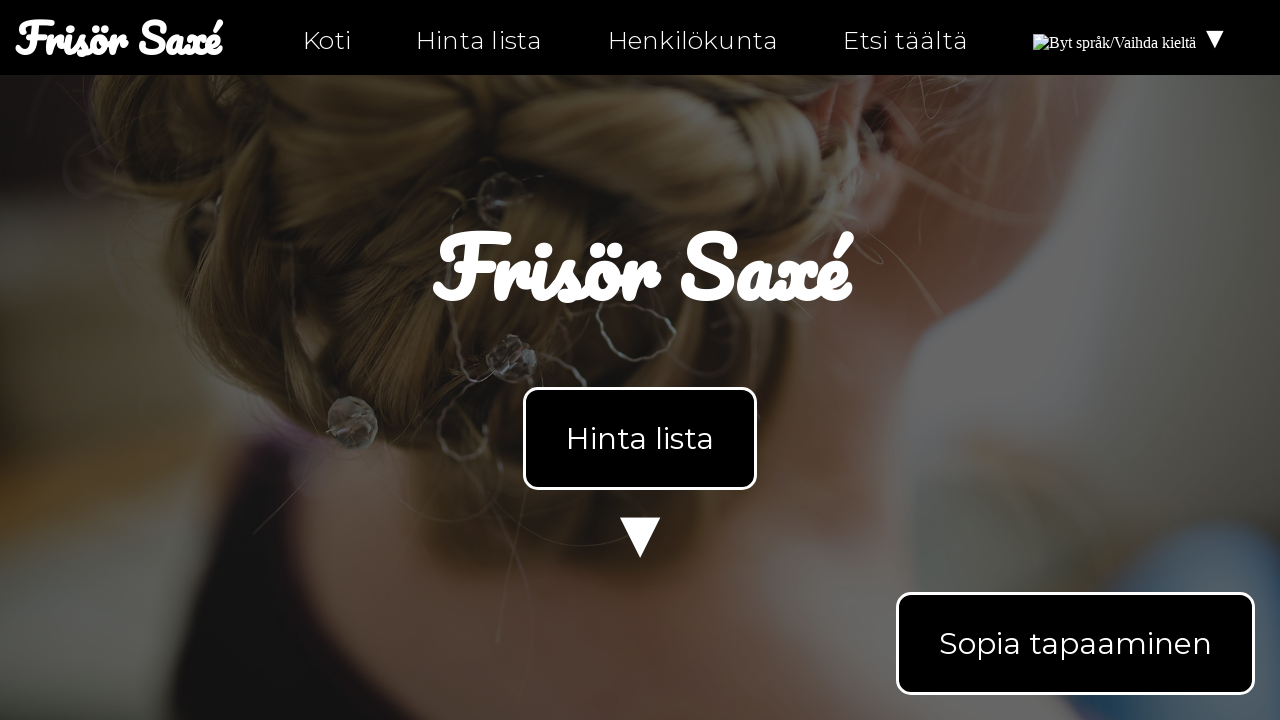

Retrieved href attribute: 'https://instagram.com/ntiuppsala'
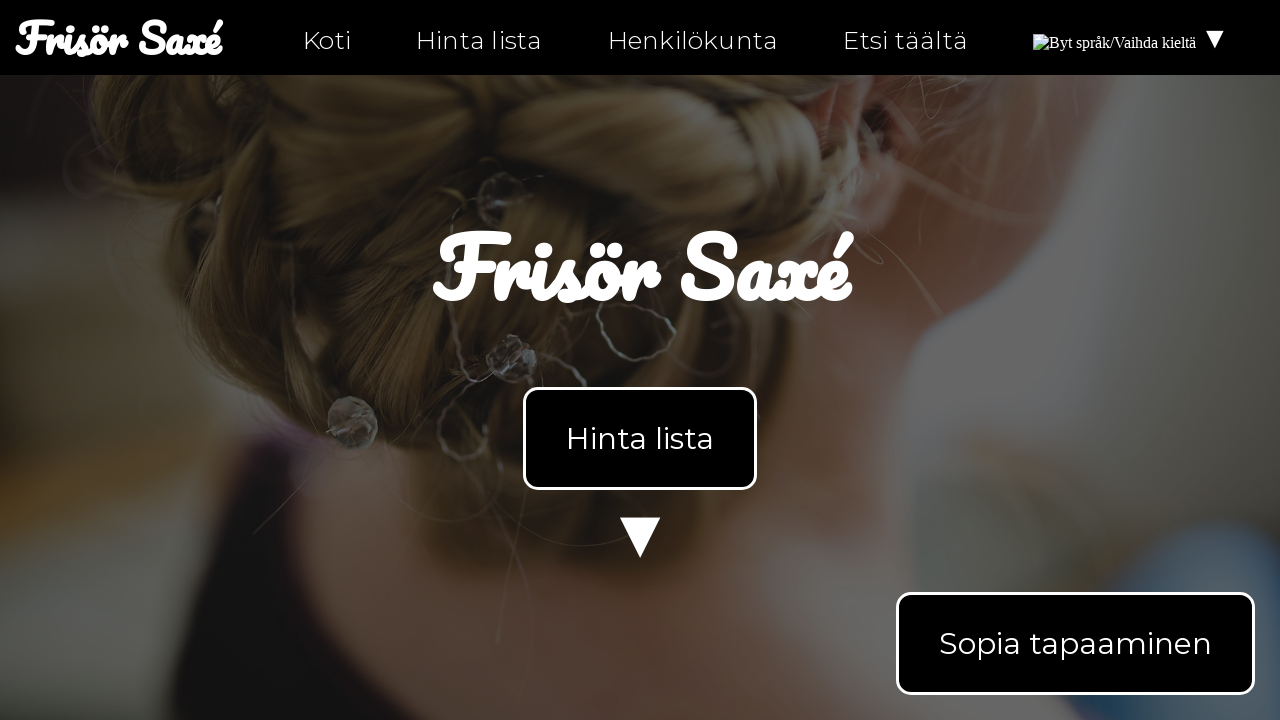

Verified link href is not empty
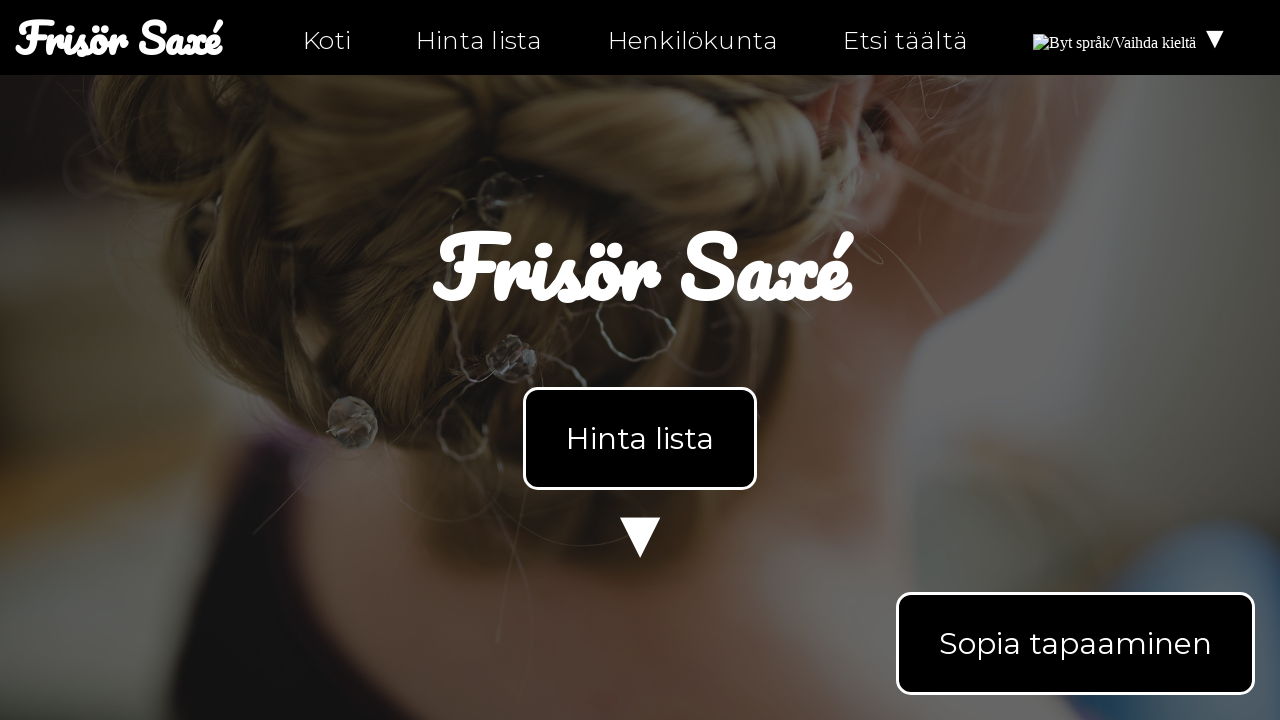

Retrieved href attribute: 'https://twitter.com/ntiuppsala'
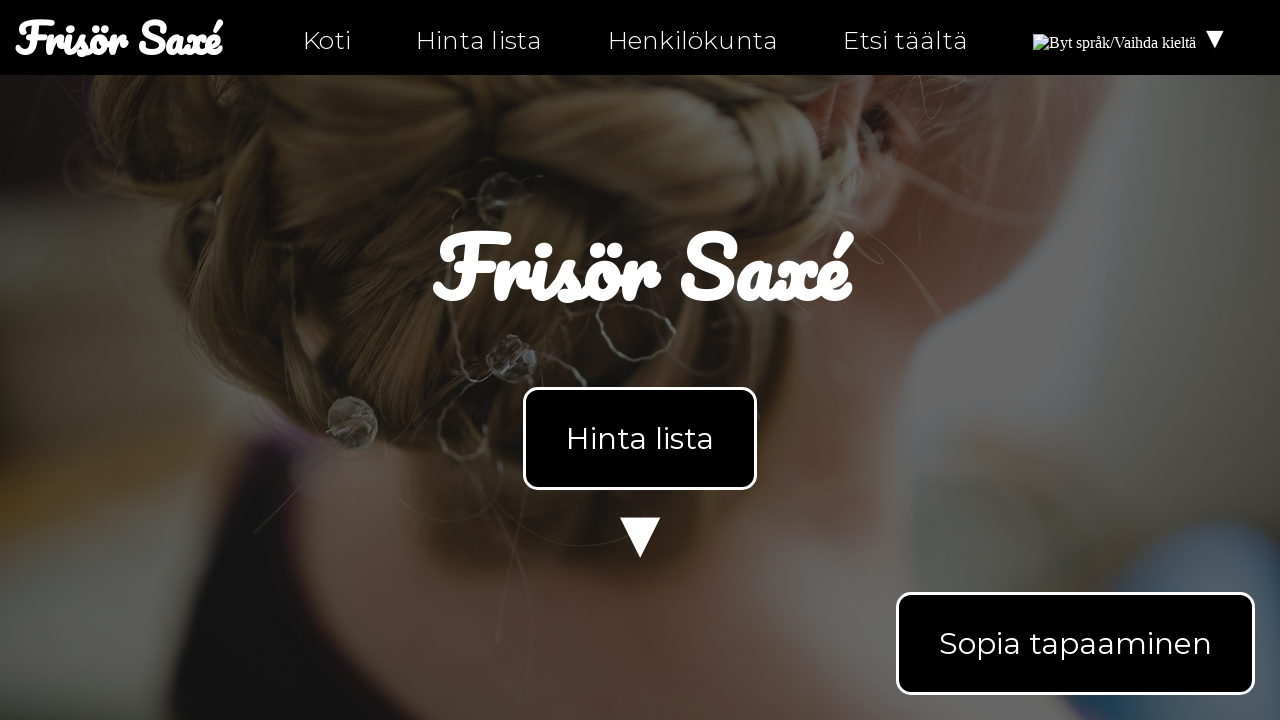

Verified link href is not empty
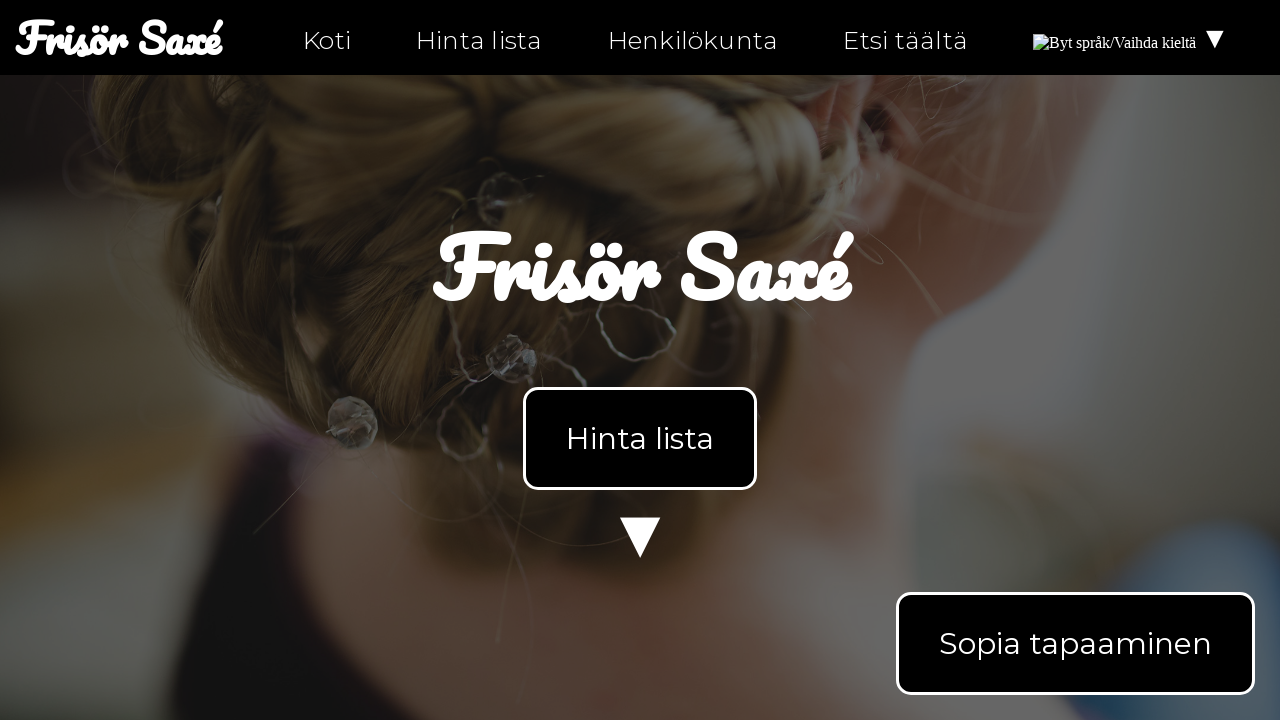

Retrieved href attribute: 'tel:0630-555-555'
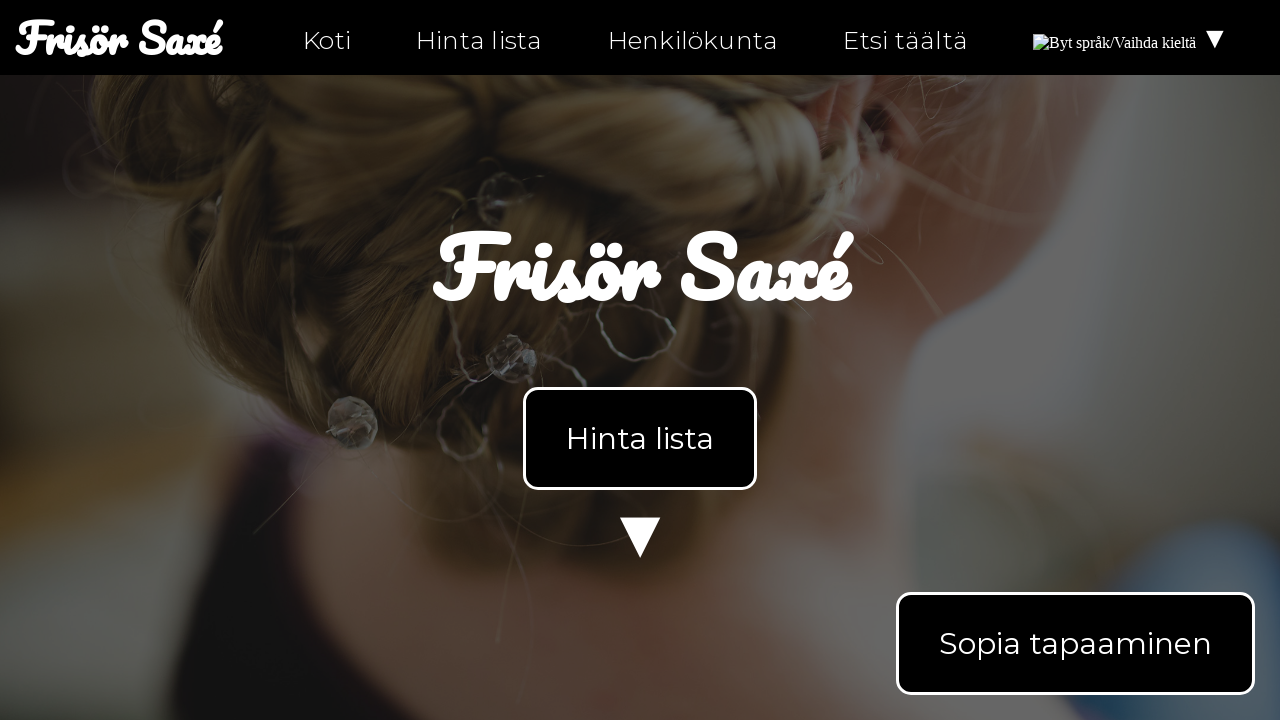

Verified link href is not empty
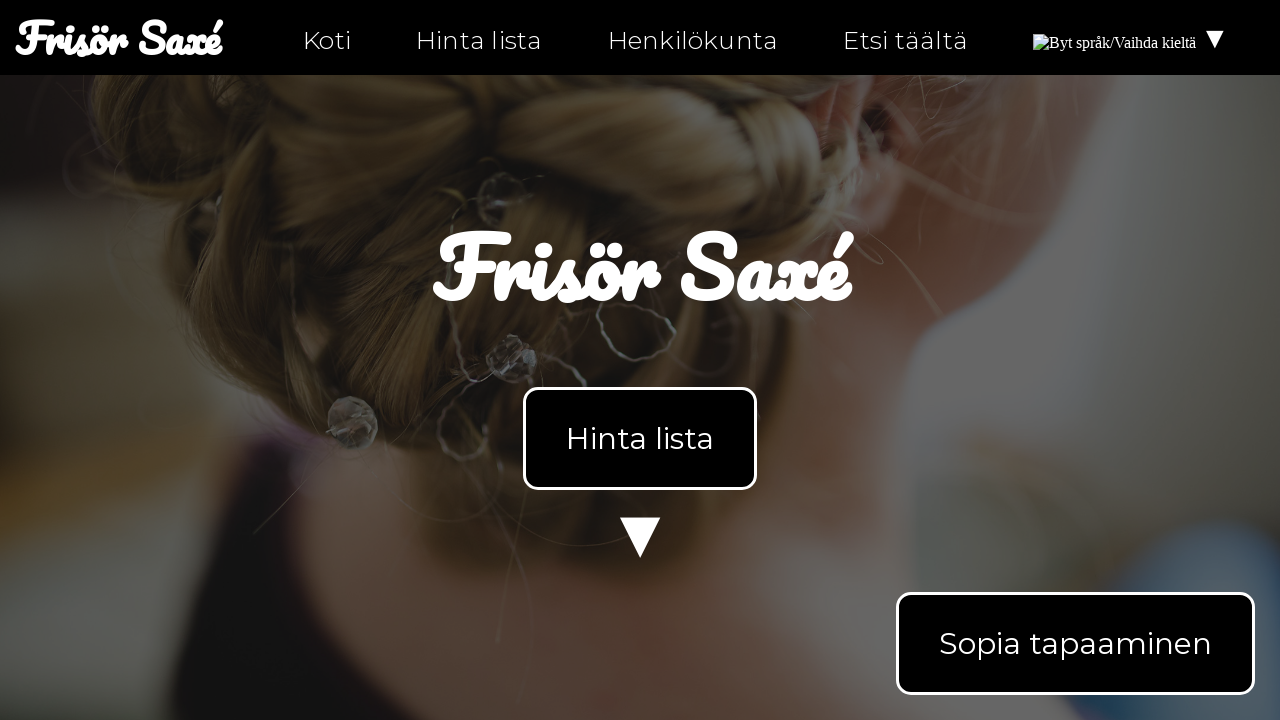

Retrieved href attribute: 'mailto:info@ntig-uppsala.github.io'
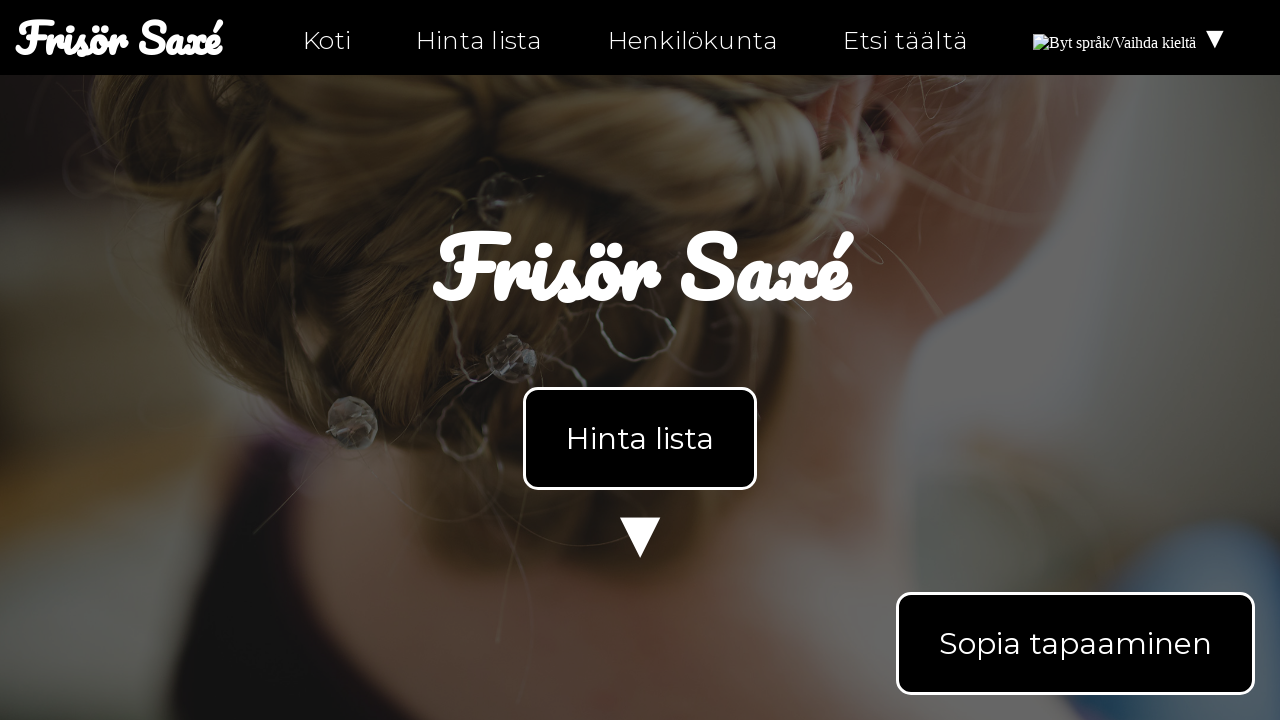

Verified link href is not empty
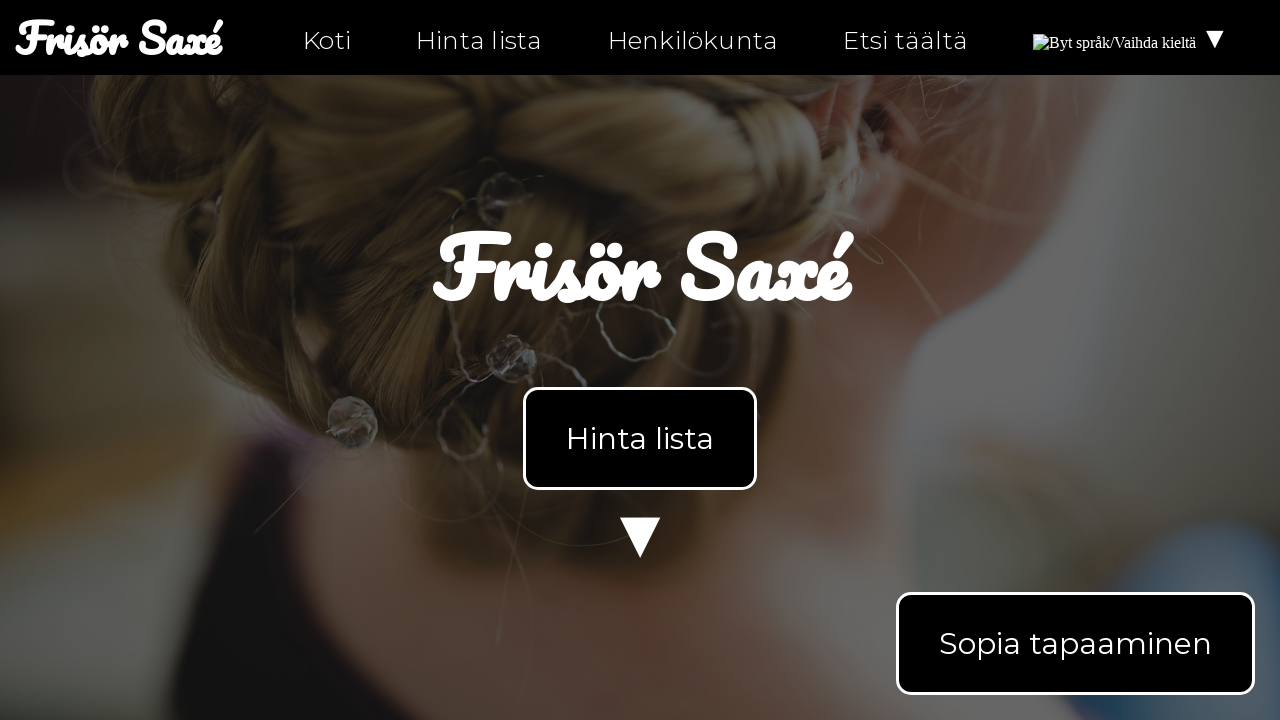

Retrieved href attribute: 'hitta-hit.html'
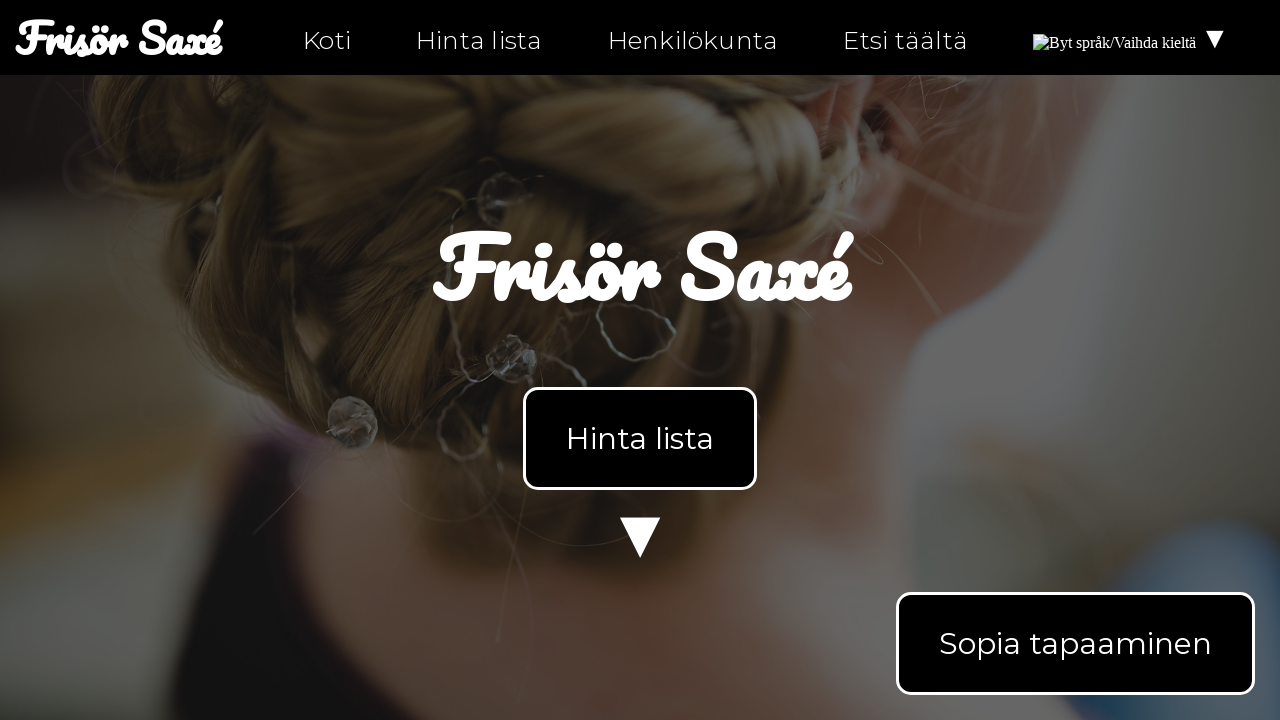

Verified link href is not empty
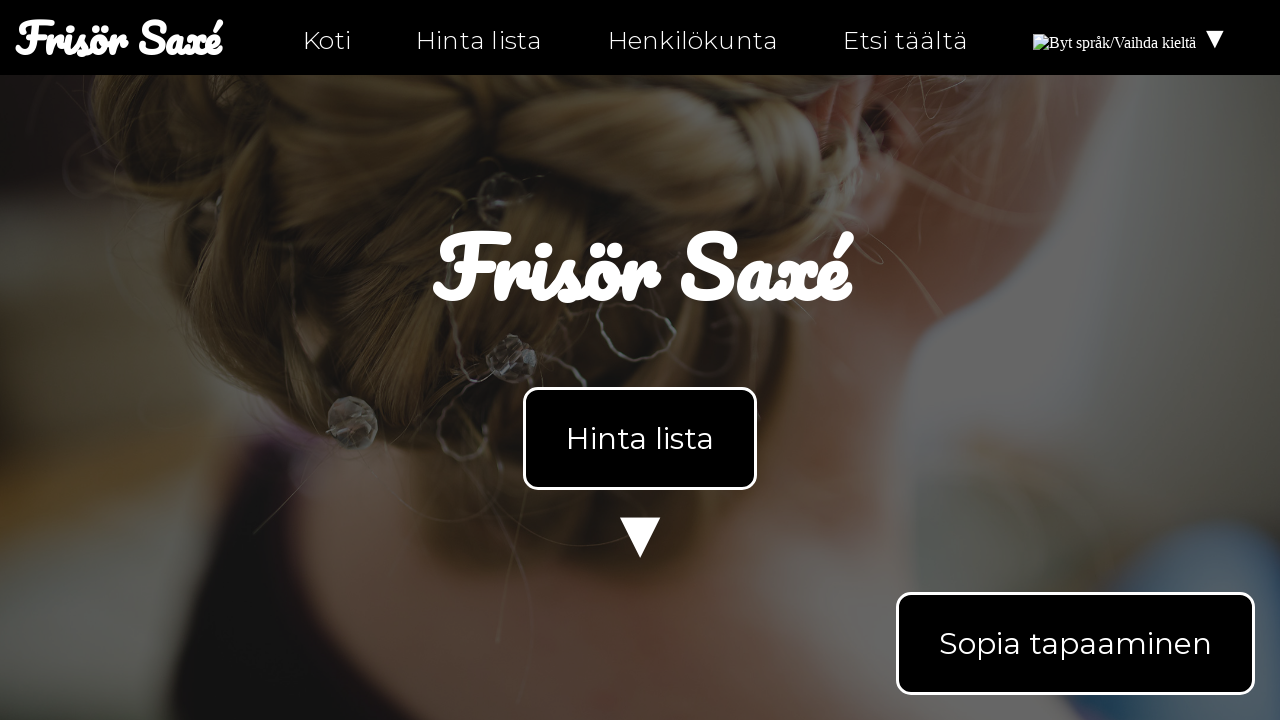

Navigated to personal-fi.html
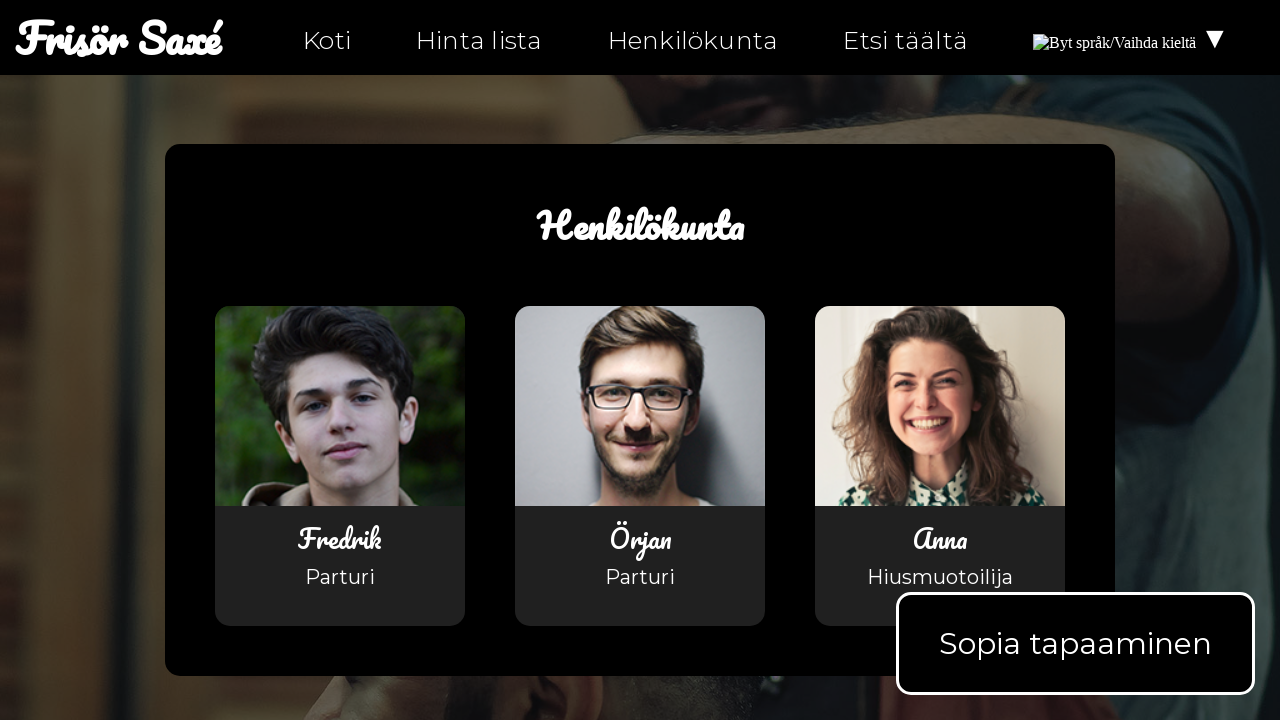

Located all links on personal-fi.html
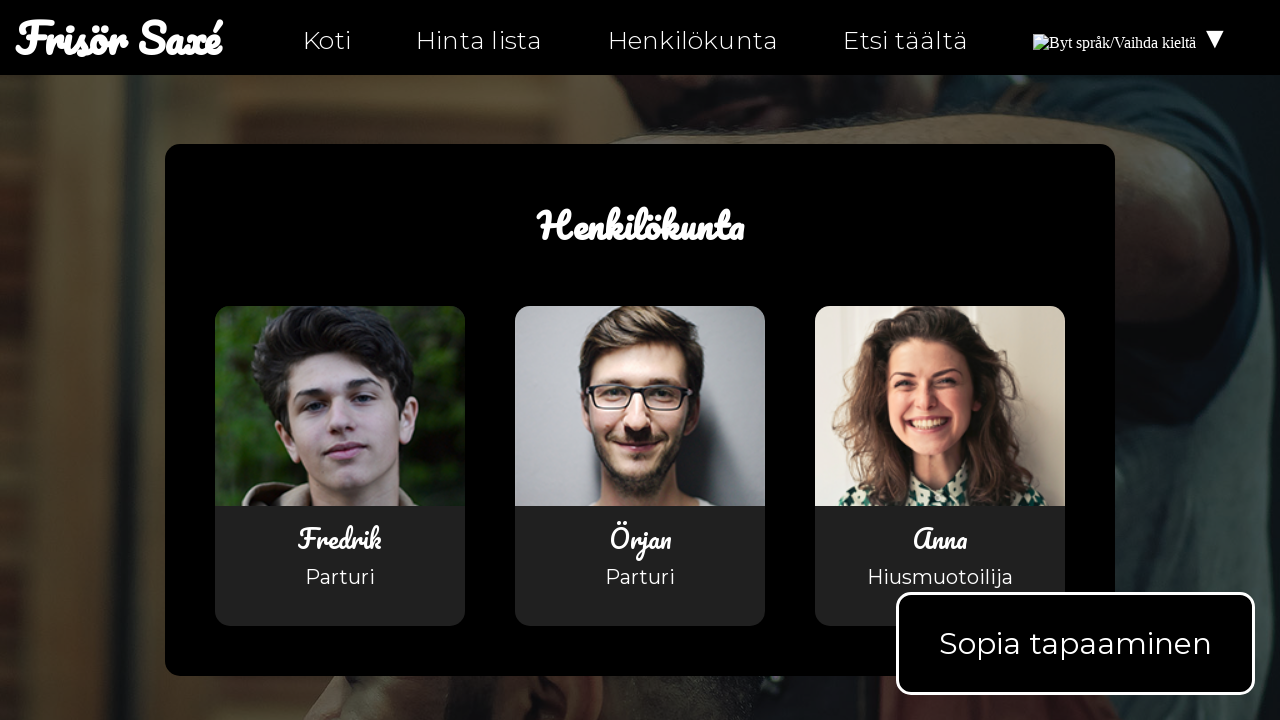

Retrieved href attribute: 'index-fi.html'
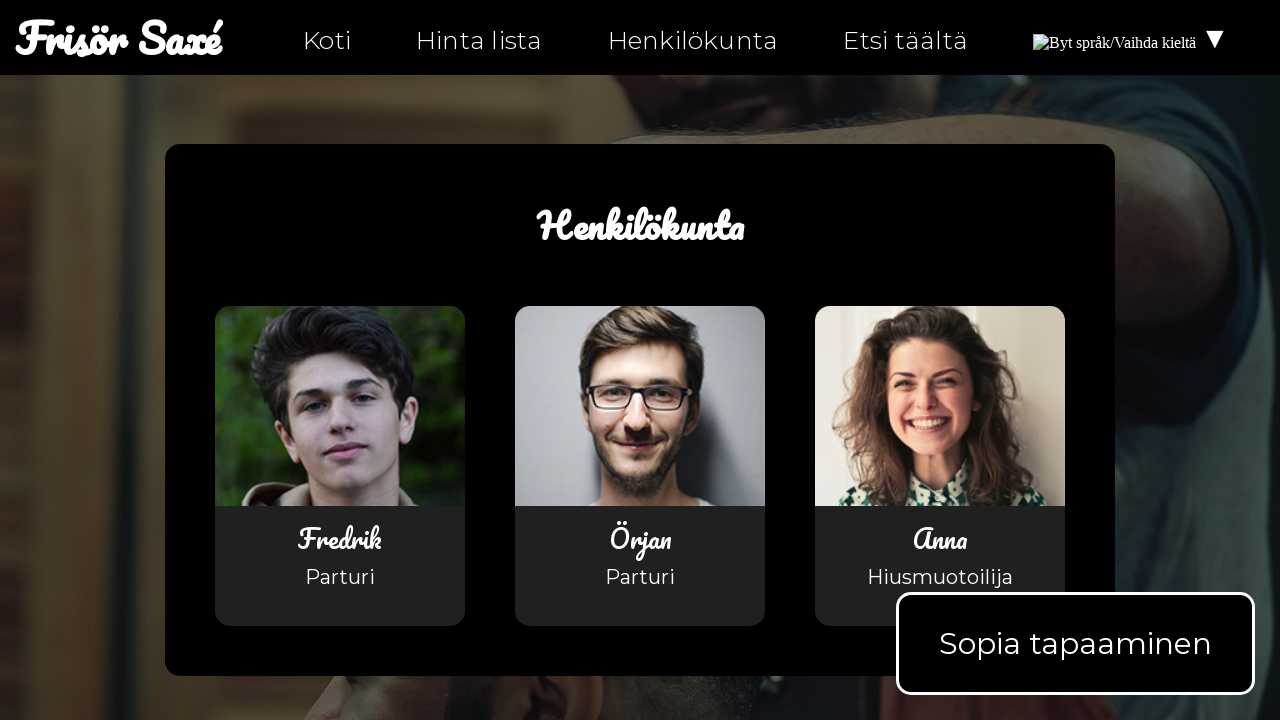

Verified link href is not empty
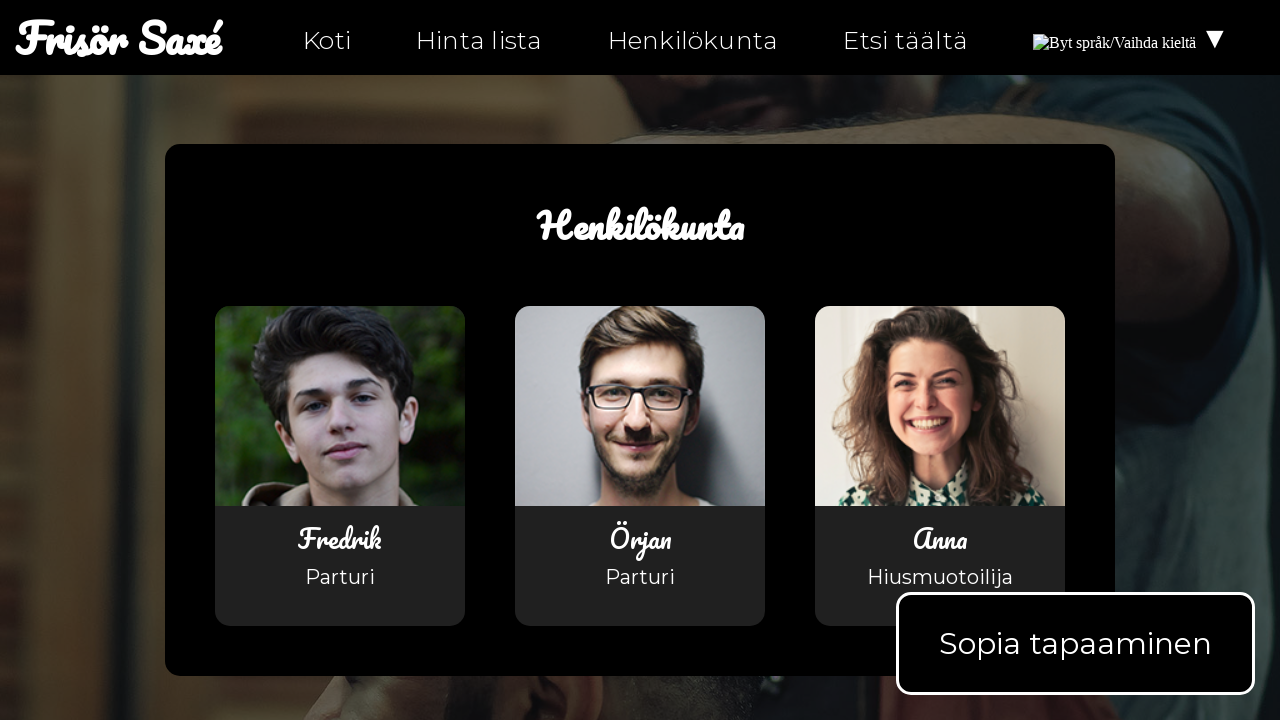

Retrieved href attribute: 'index-fi.html'
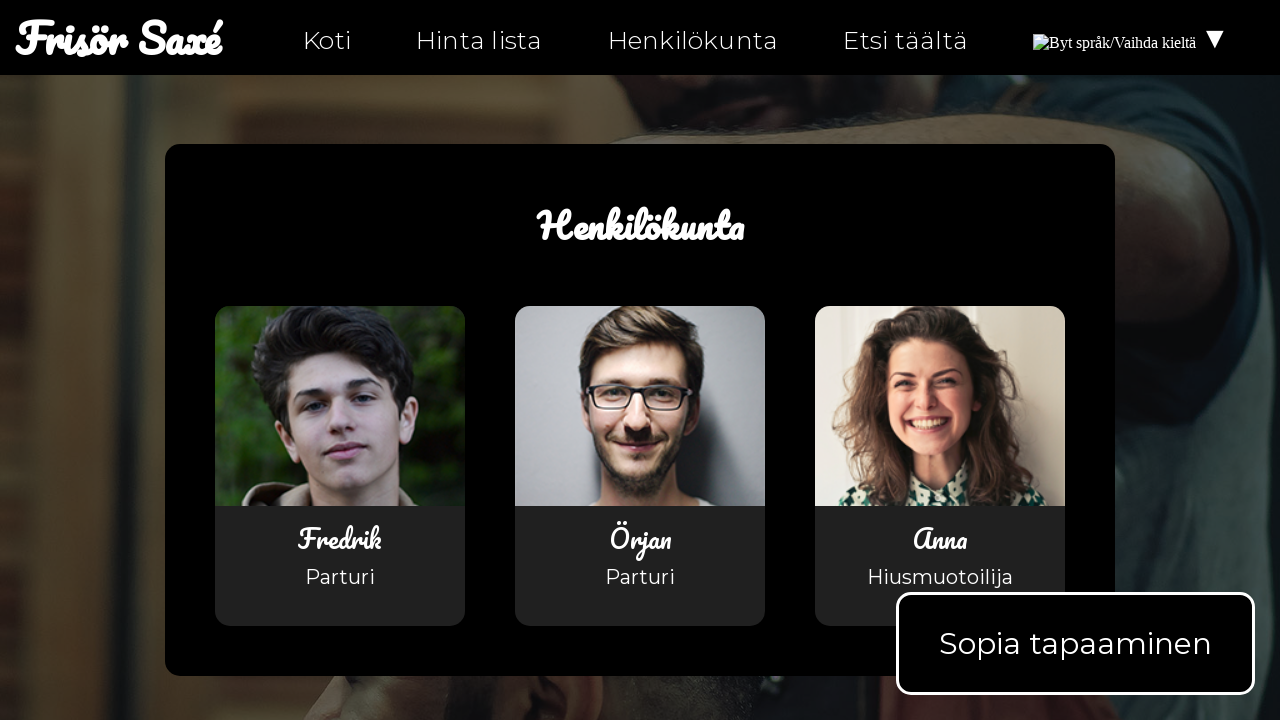

Verified link href is not empty
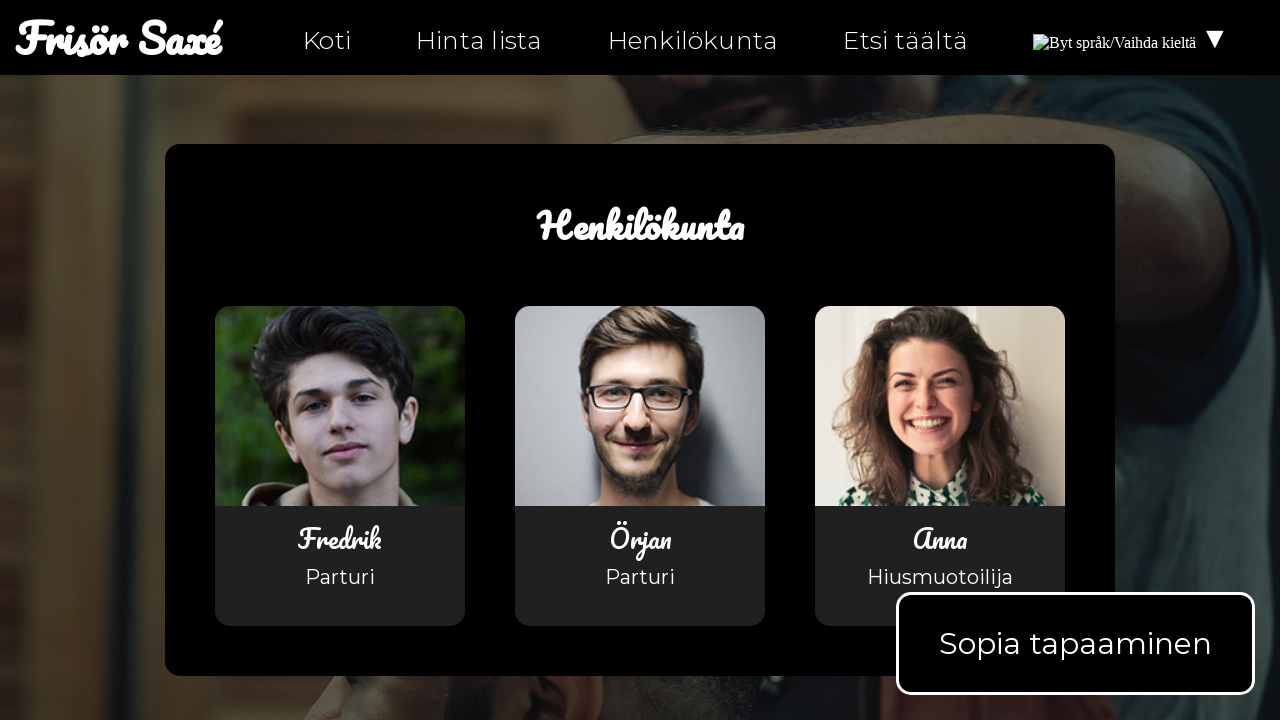

Retrieved href attribute: 'index-fi.html#products'
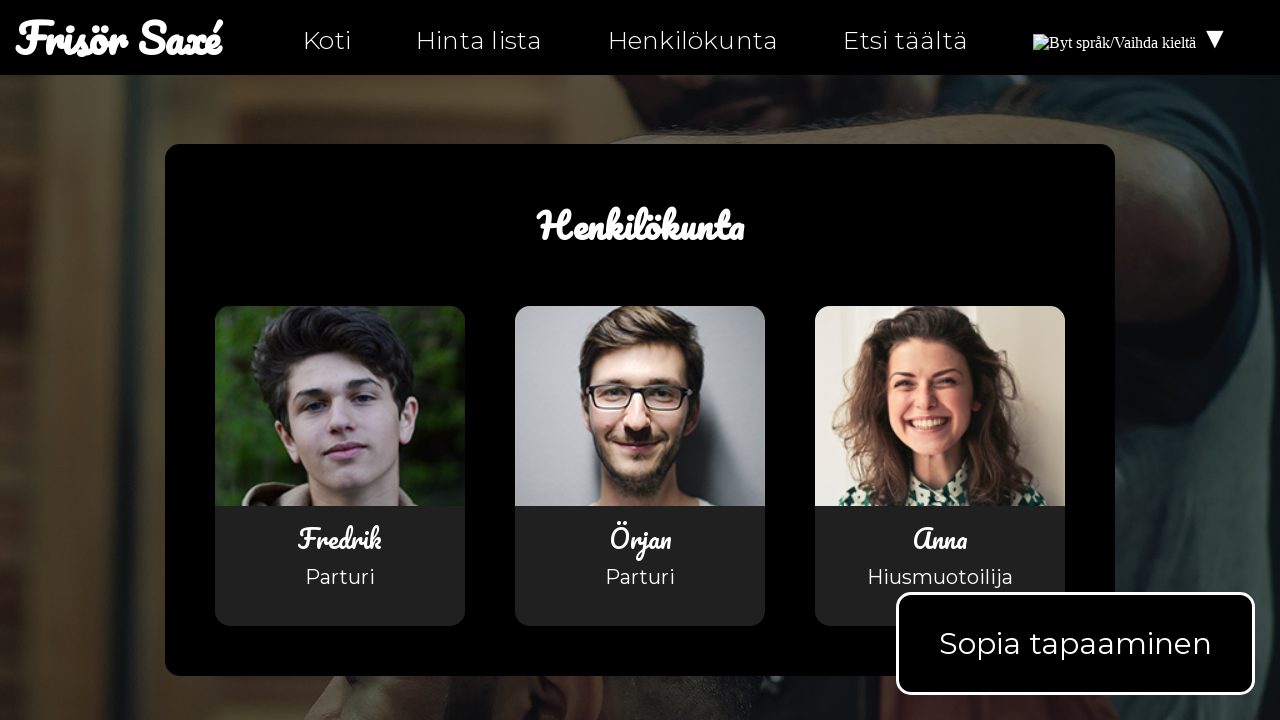

Verified link href is not empty
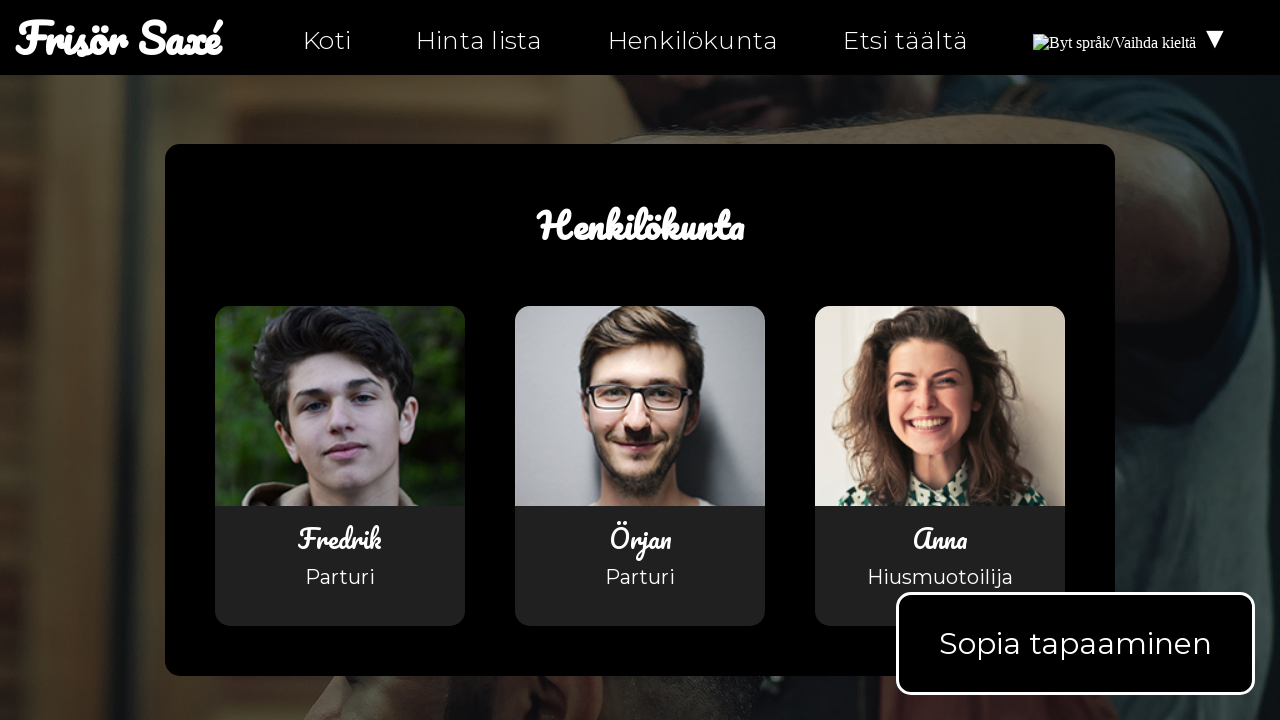

Retrieved href attribute: 'personal-fi.html'
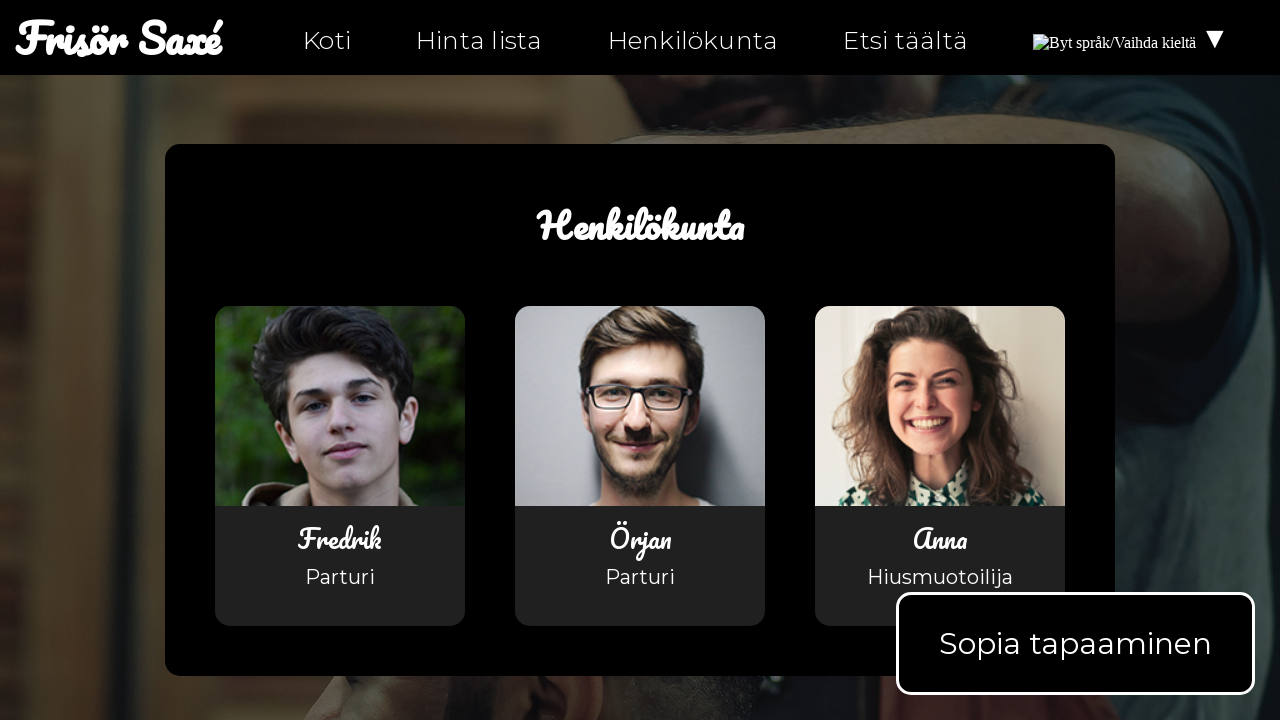

Verified link href is not empty
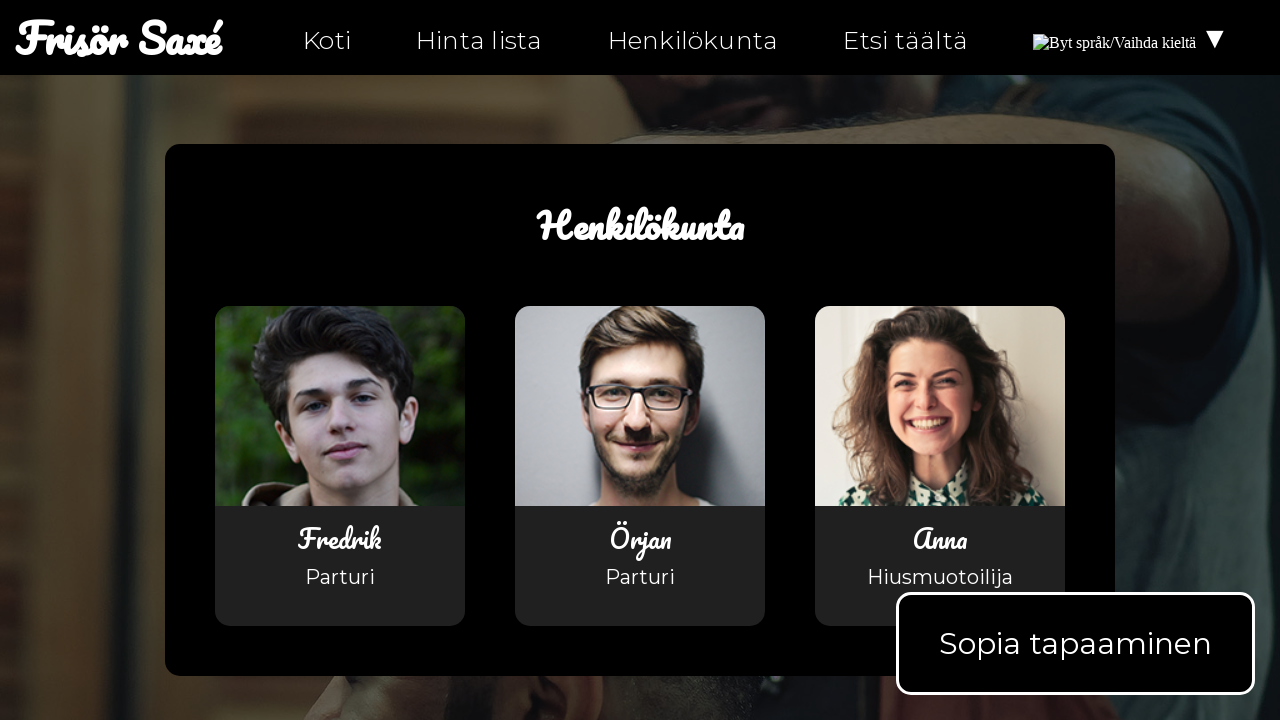

Retrieved href attribute: 'hitta-hit-fi.html'
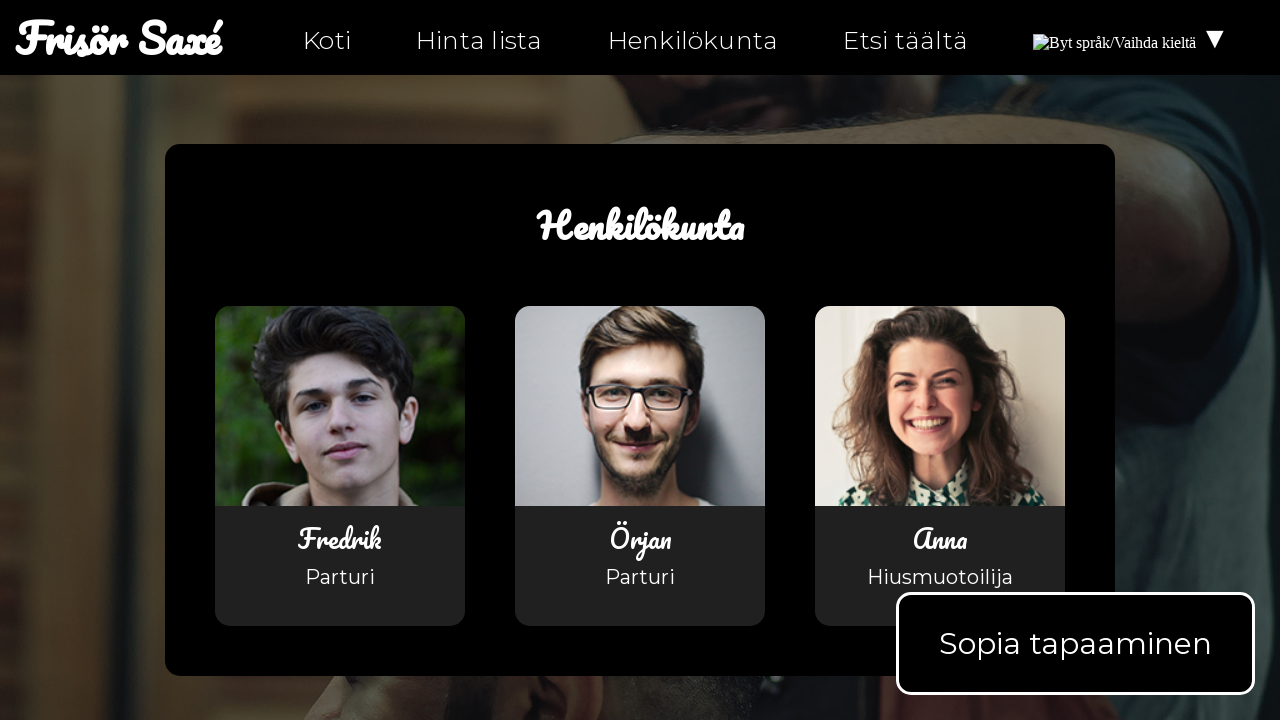

Verified link href is not empty
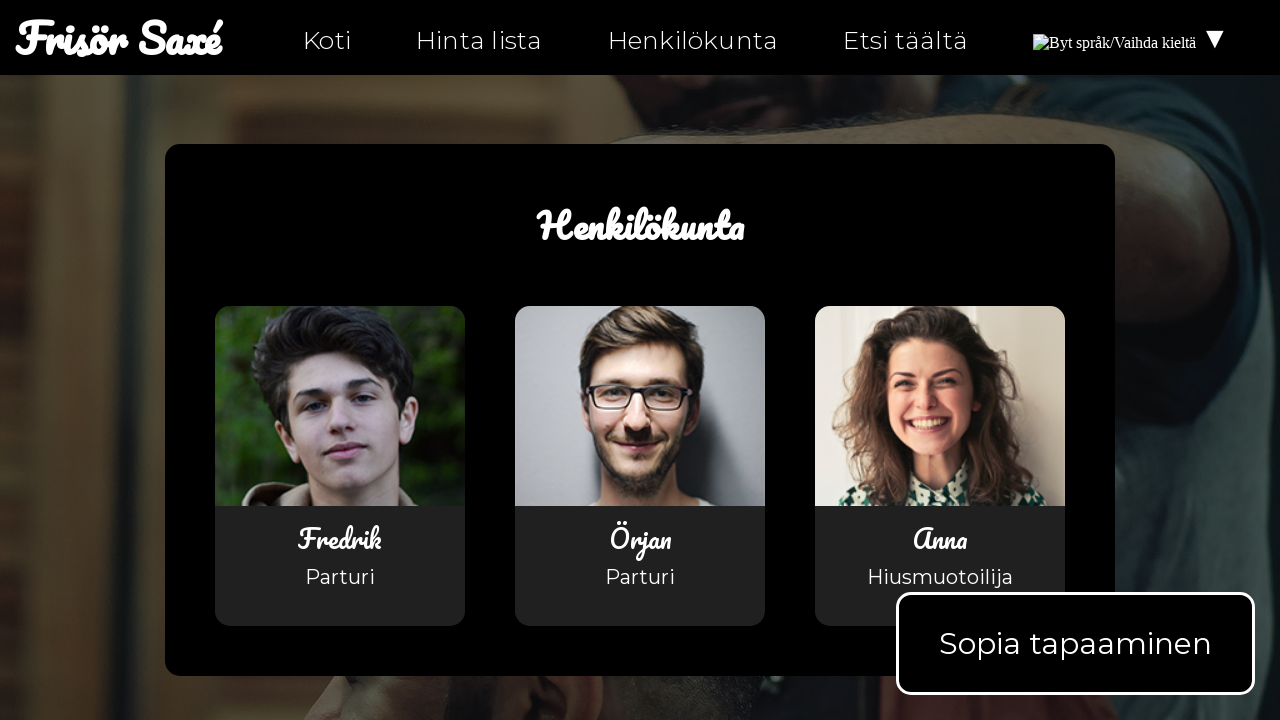

Retrieved href attribute: 'personal.html'
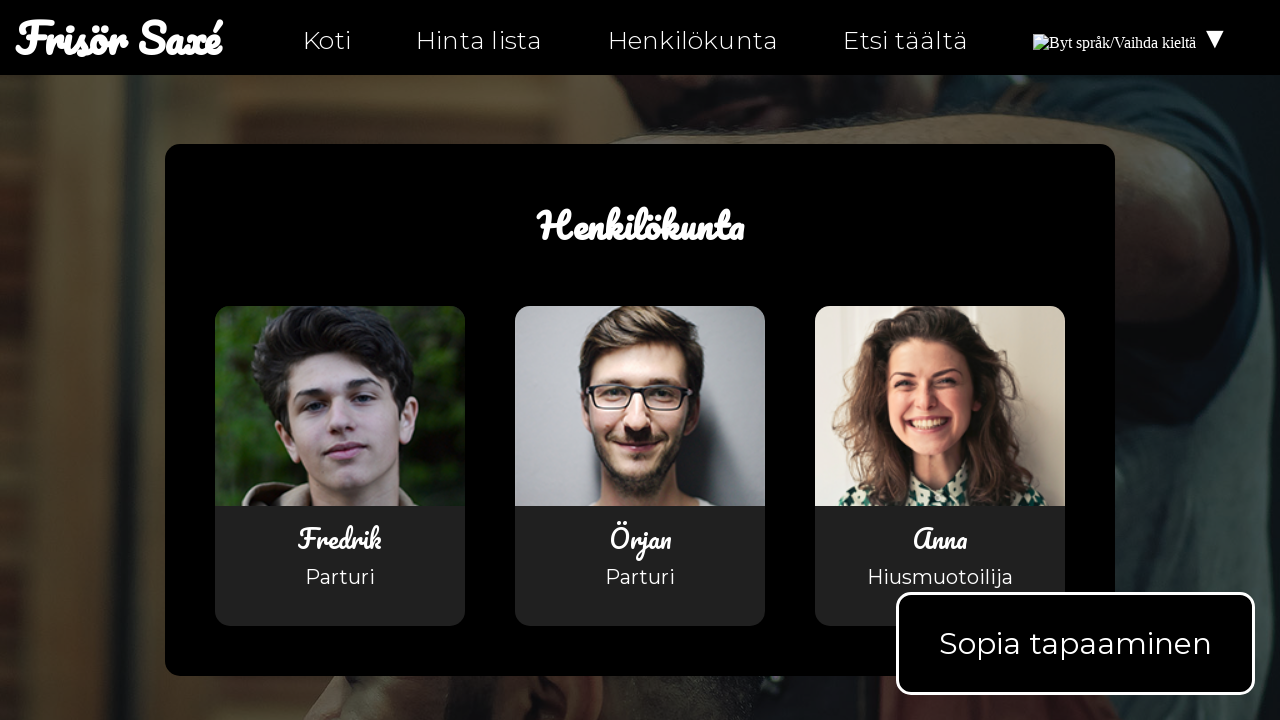

Verified link href is not empty
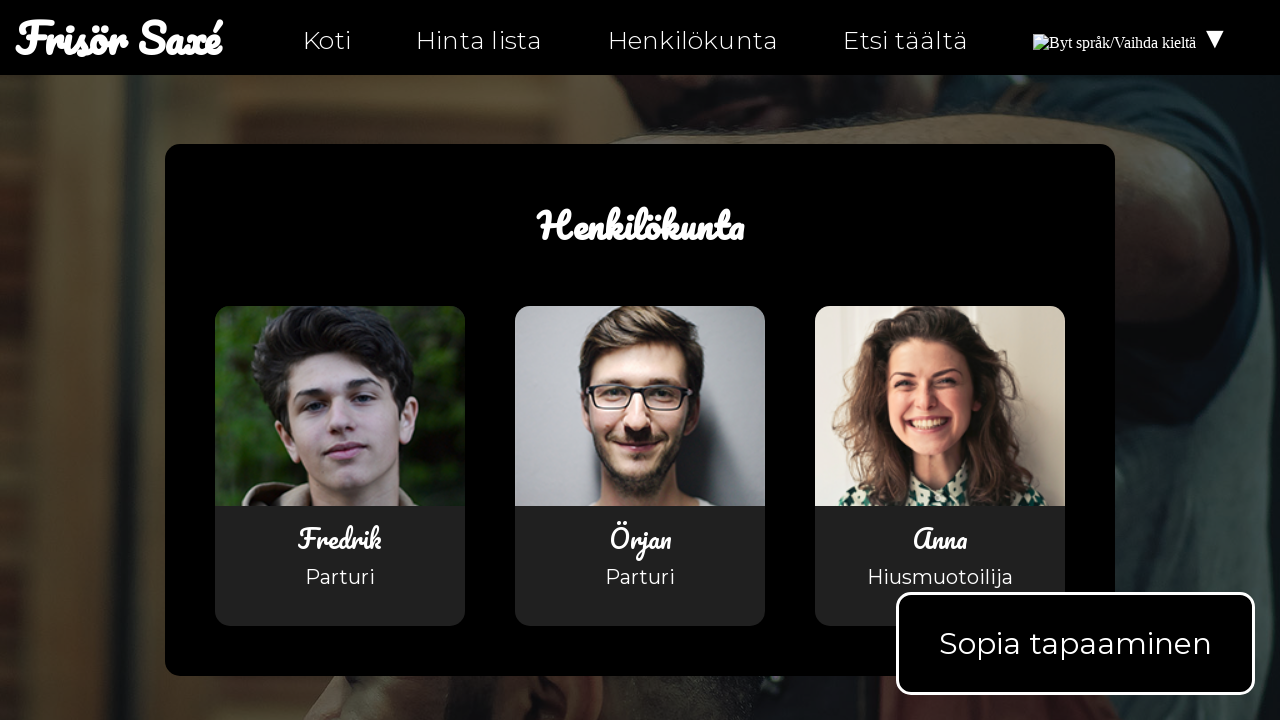

Retrieved href attribute: 'personal-fi.html'
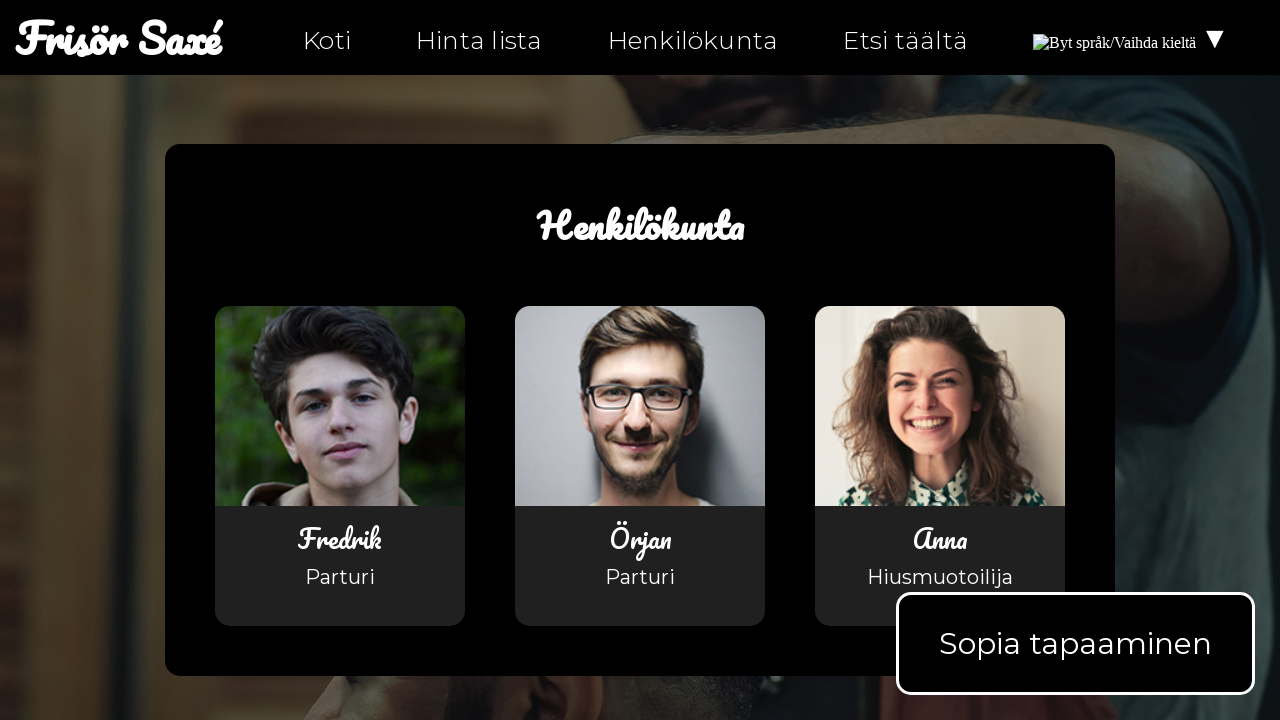

Verified link href is not empty
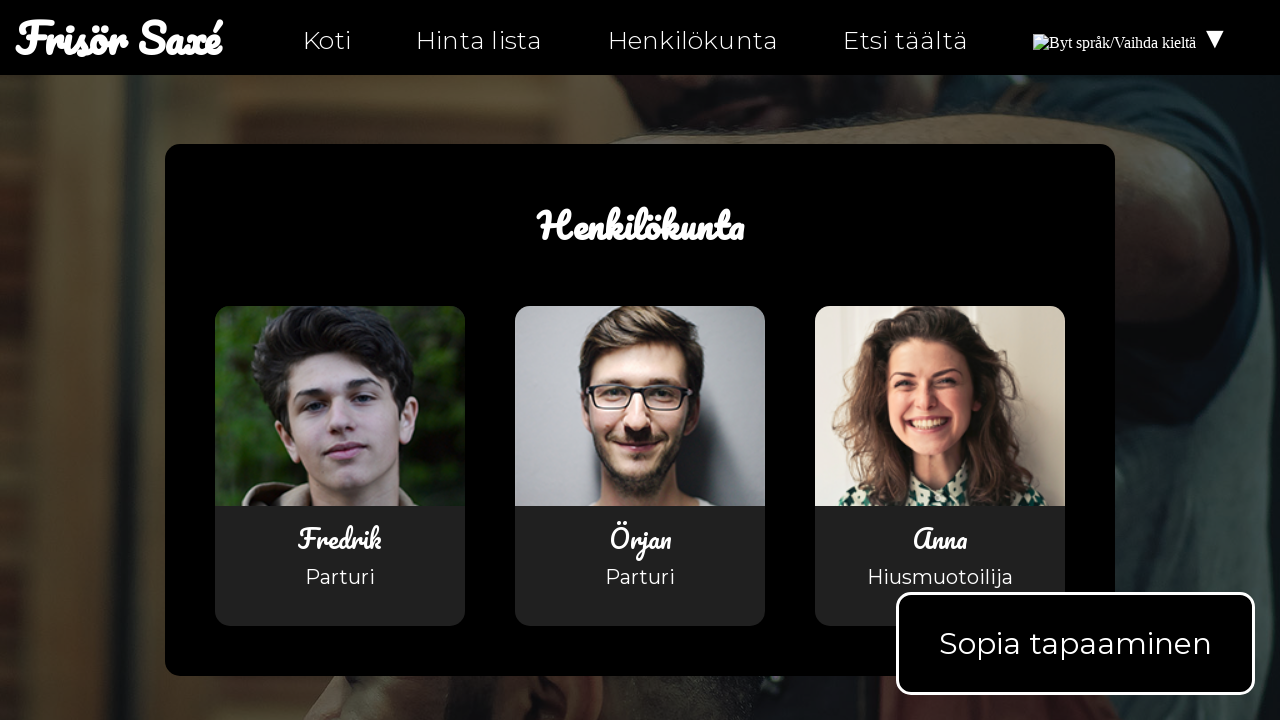

Retrieved href attribute: 'mailto:info@ntig-uppsala.github.io?Subject=Sopia%20tapaaminen'
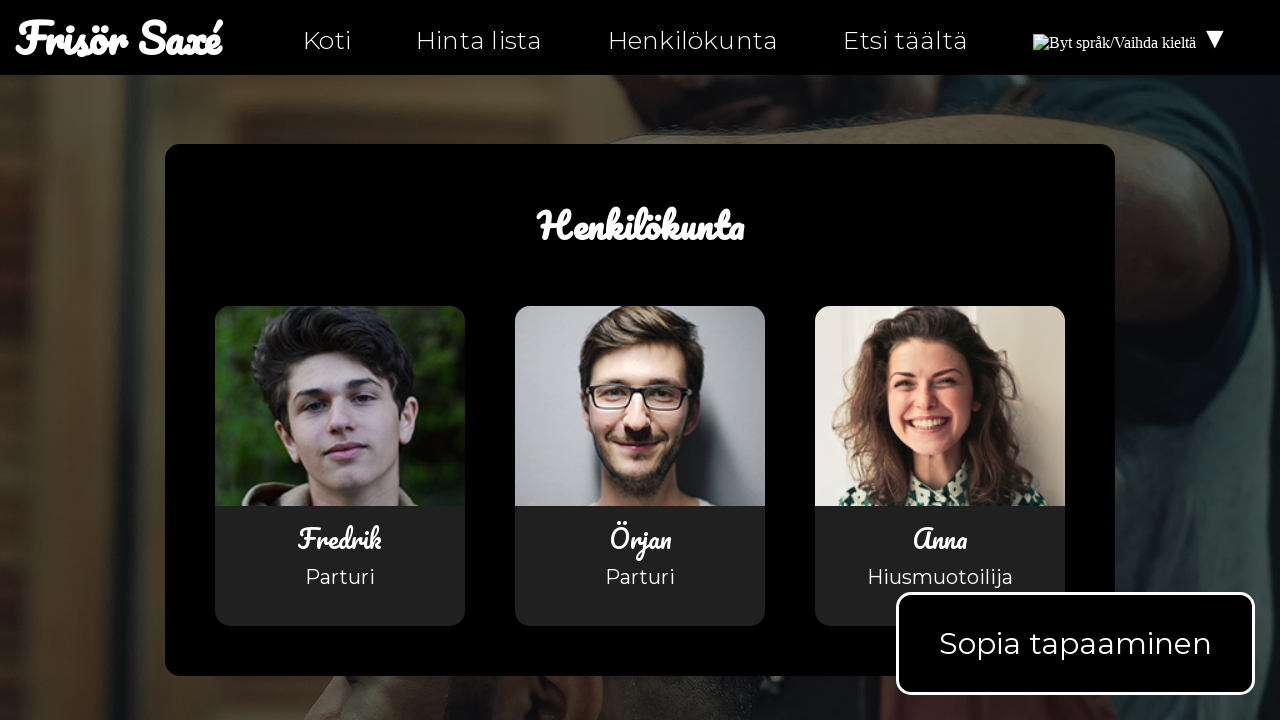

Verified link href is not empty
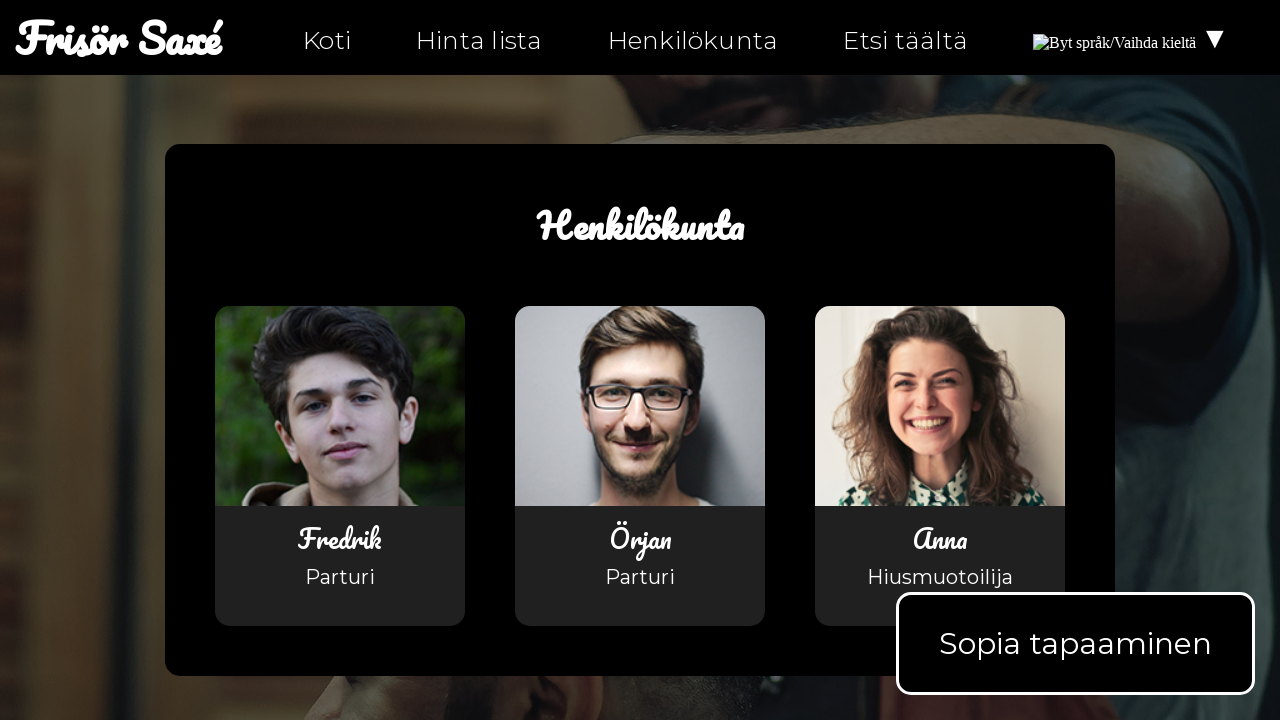

Retrieved href attribute: 'https://facebook.com/ntiuppsala'
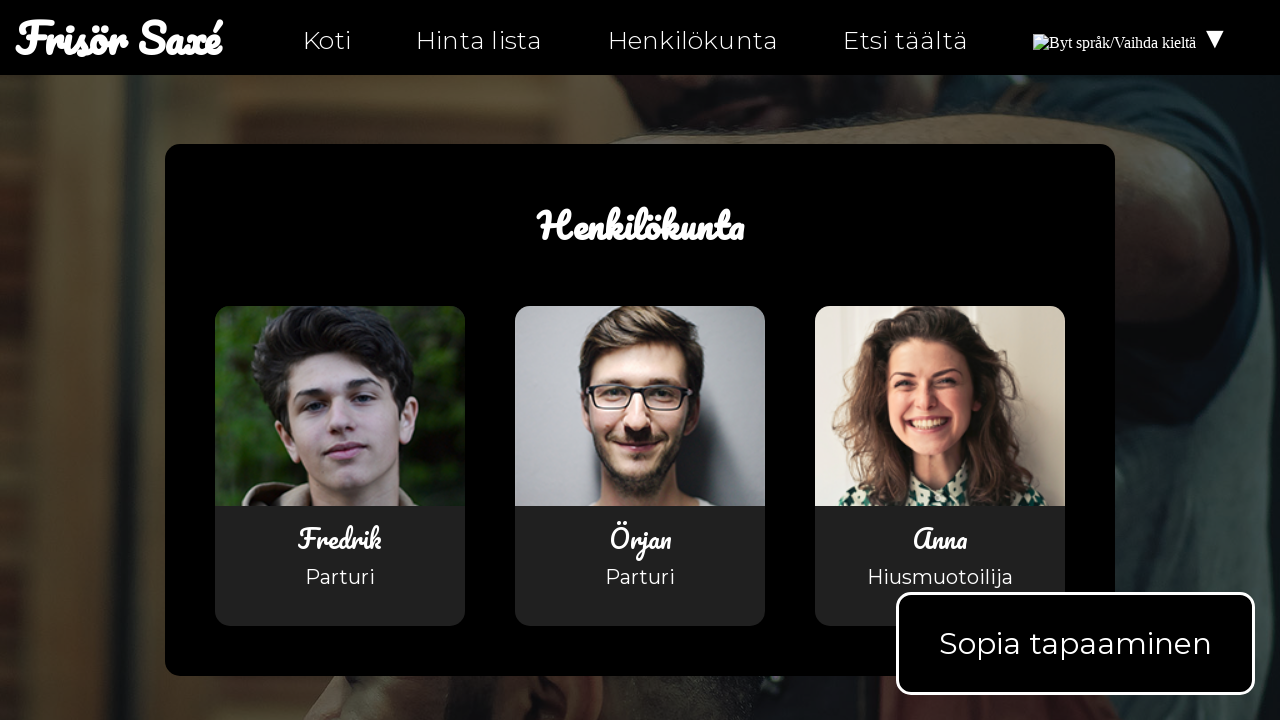

Verified link href is not empty
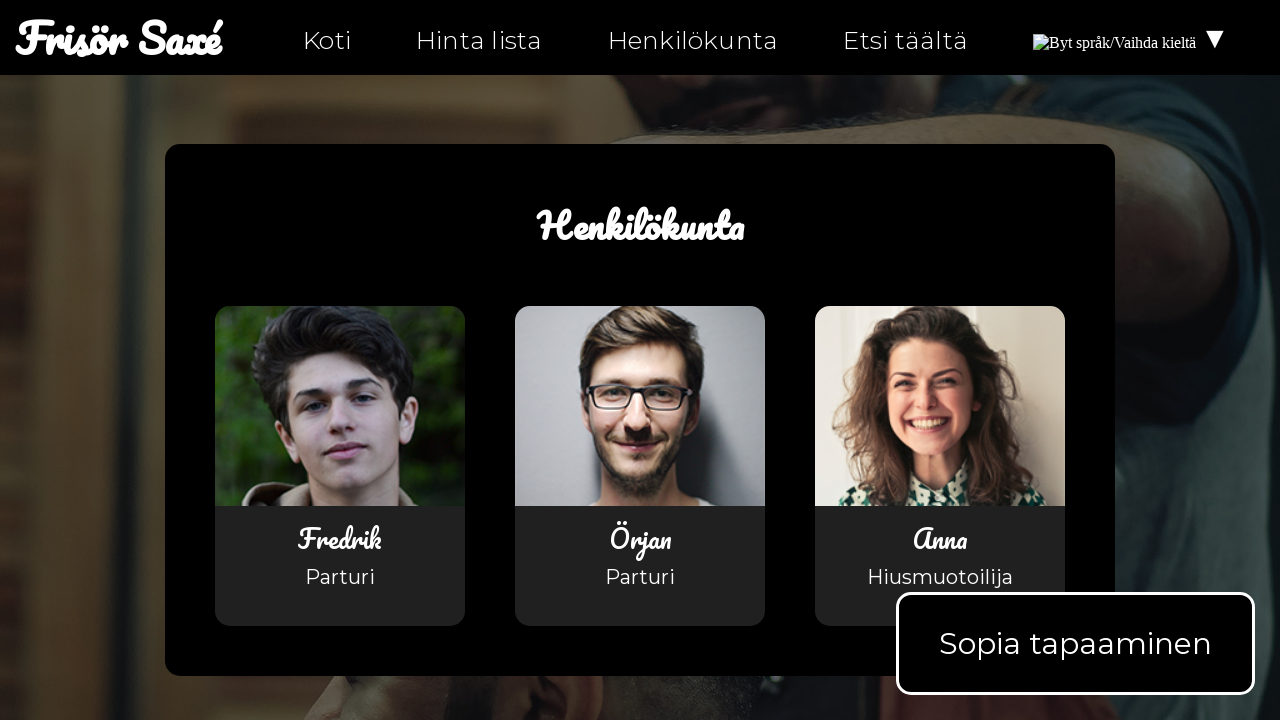

Retrieved href attribute: 'https://instagram.com/ntiuppsala'
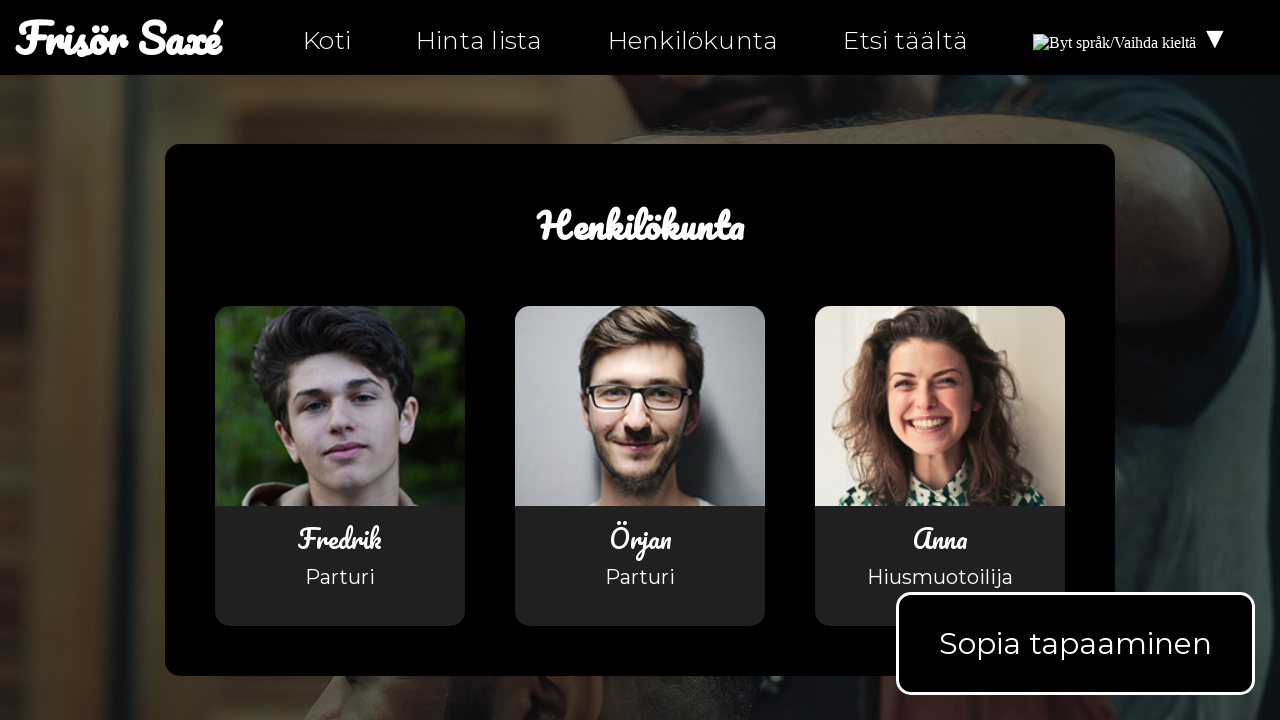

Verified link href is not empty
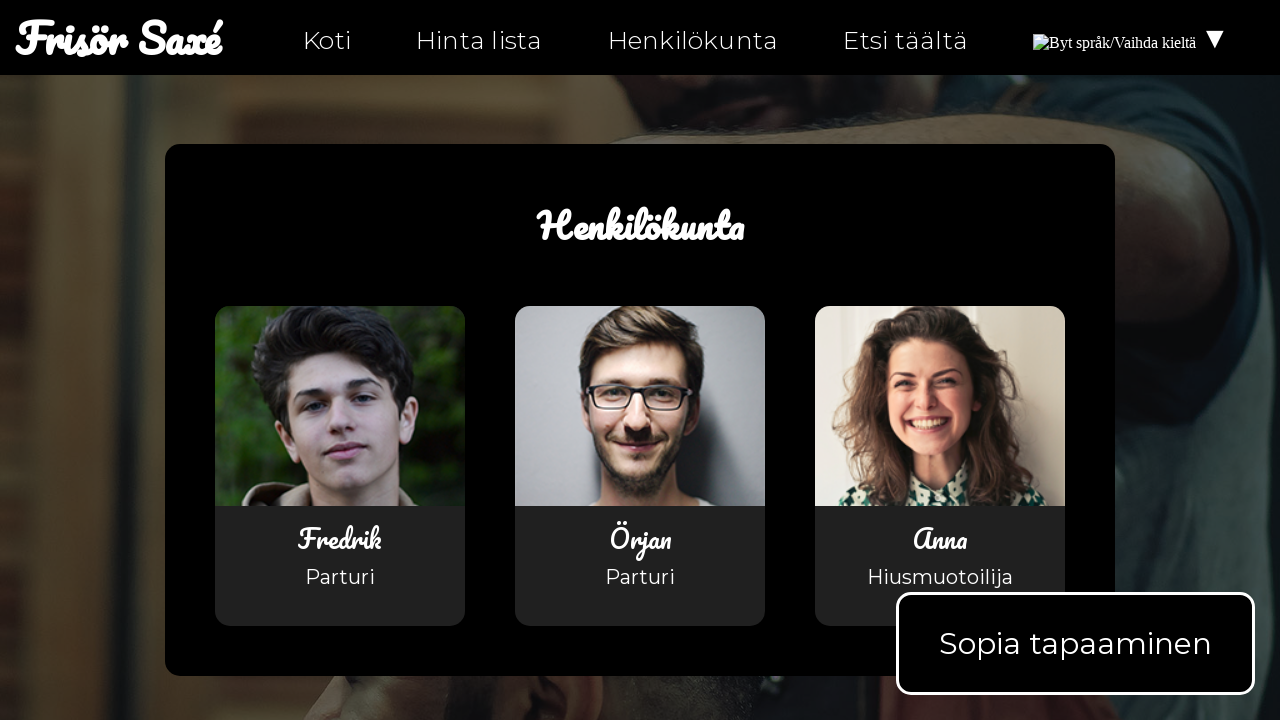

Retrieved href attribute: 'https://twitter.com/ntiuppsala'
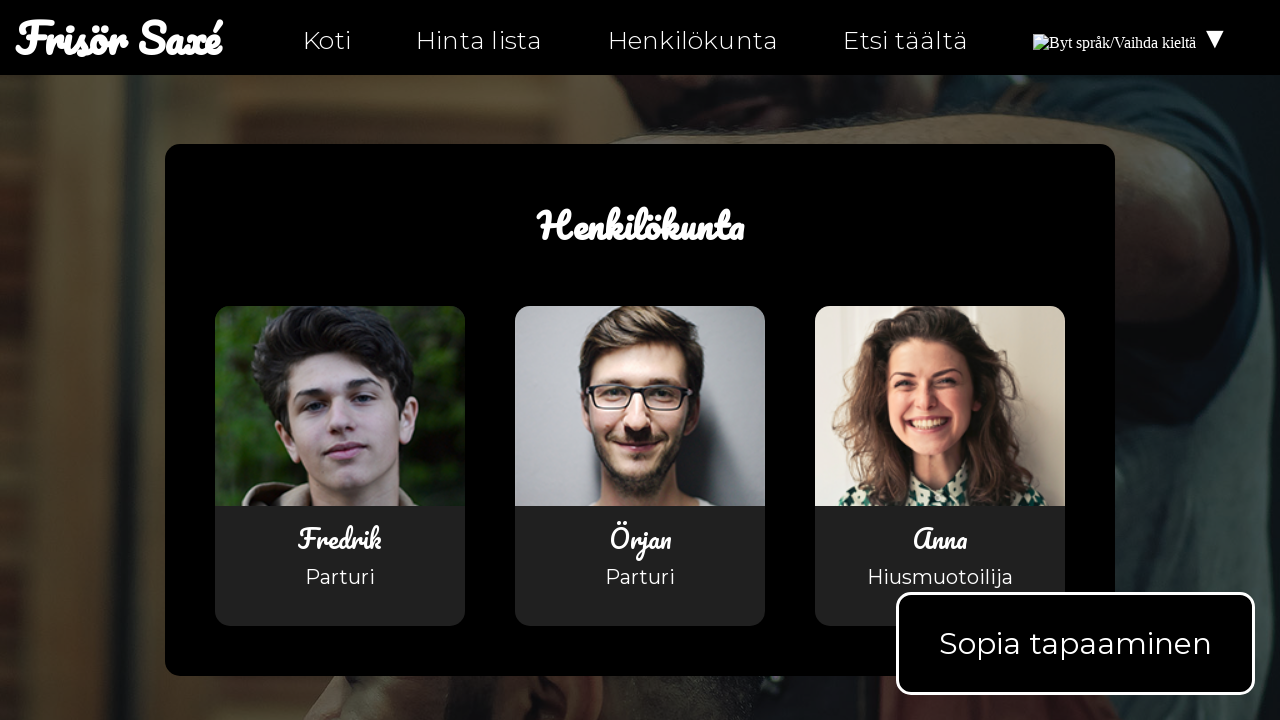

Verified link href is not empty
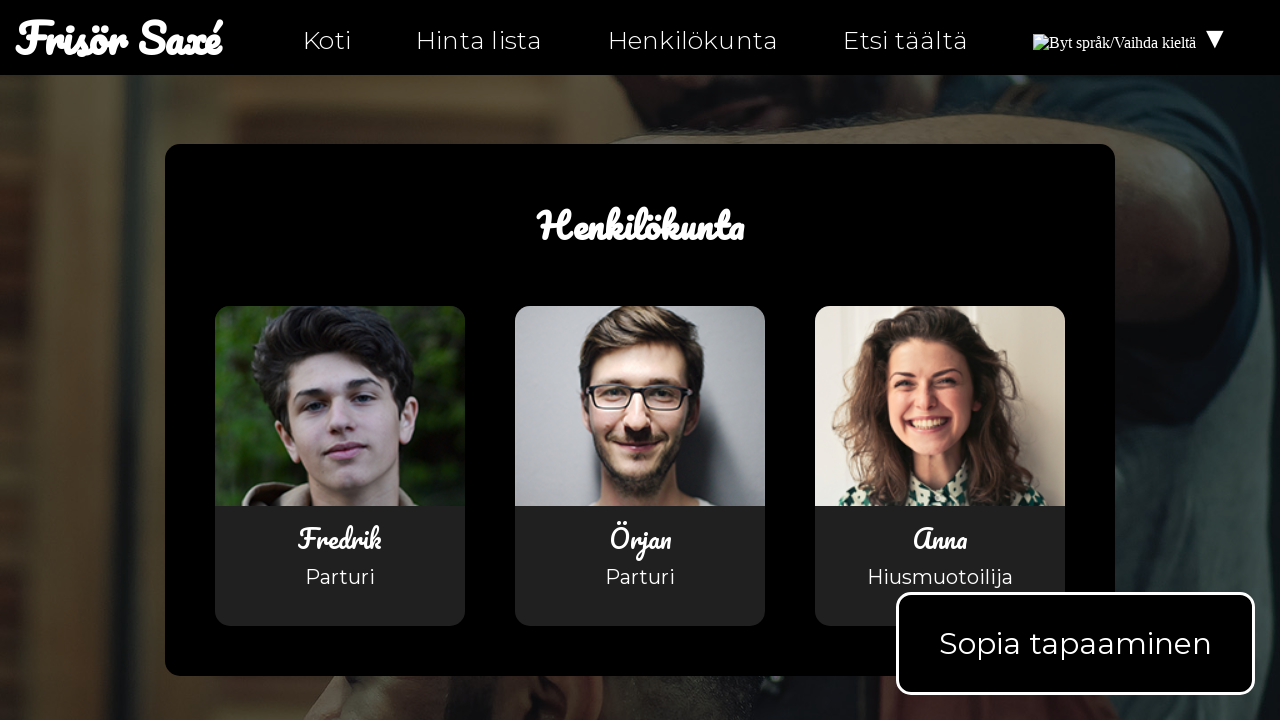

Retrieved href attribute: 'tel:0630-555-555'
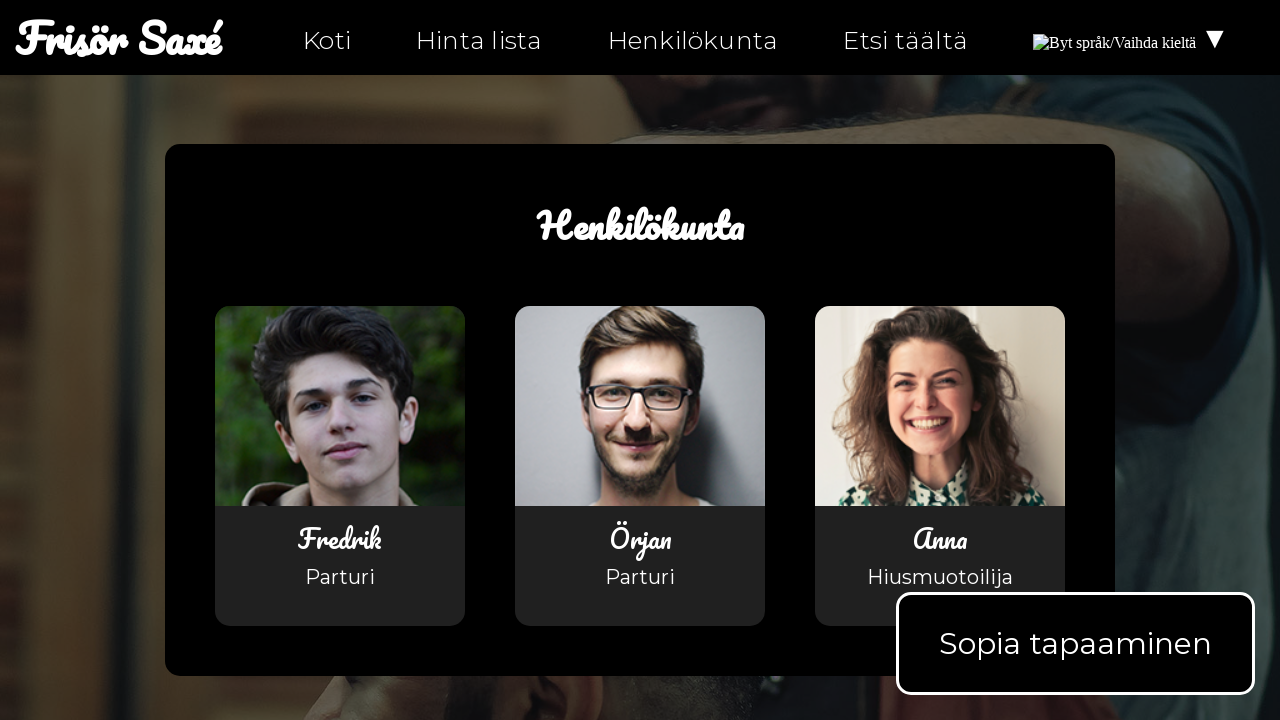

Verified link href is not empty
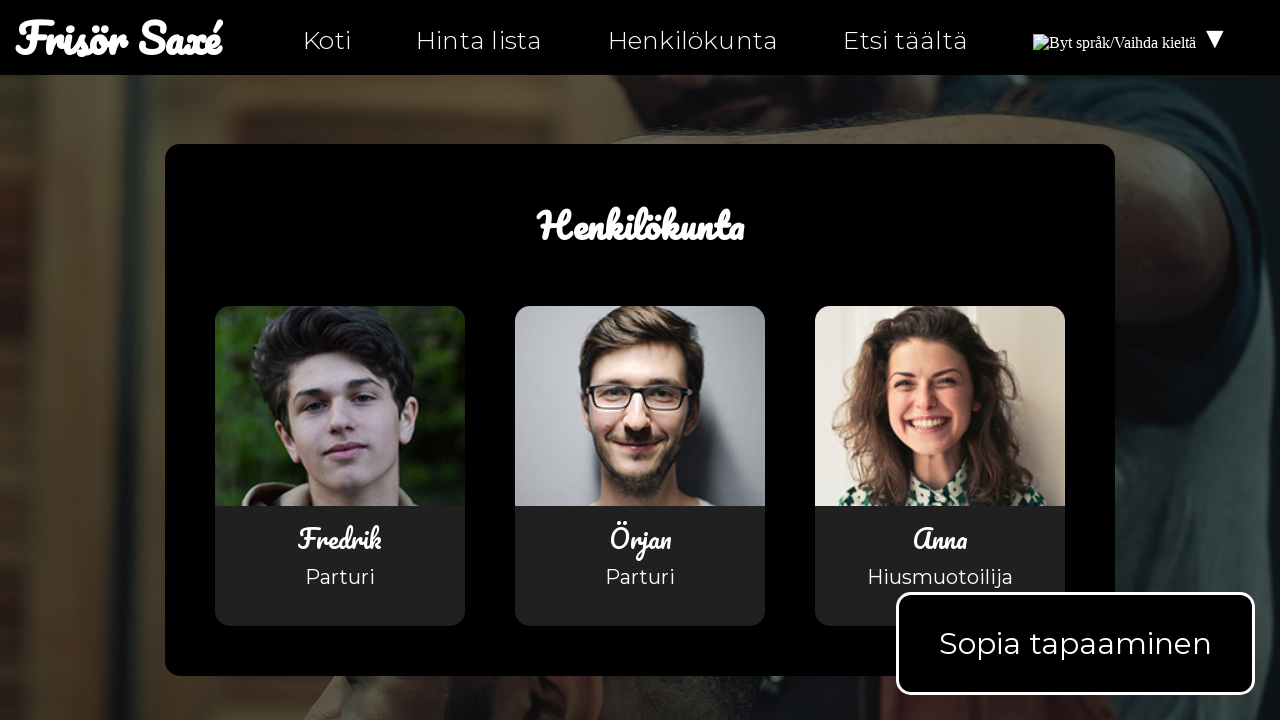

Retrieved href attribute: 'mailto:info@ntig-uppsala.github.io'
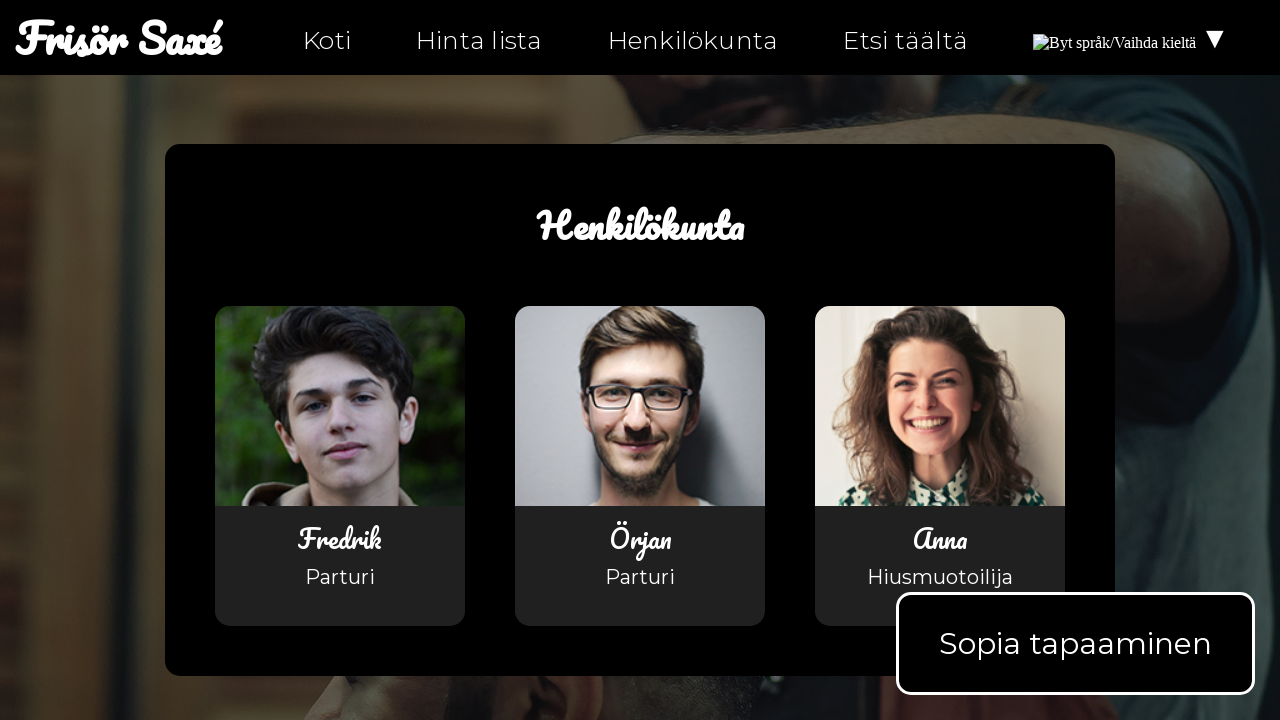

Verified link href is not empty
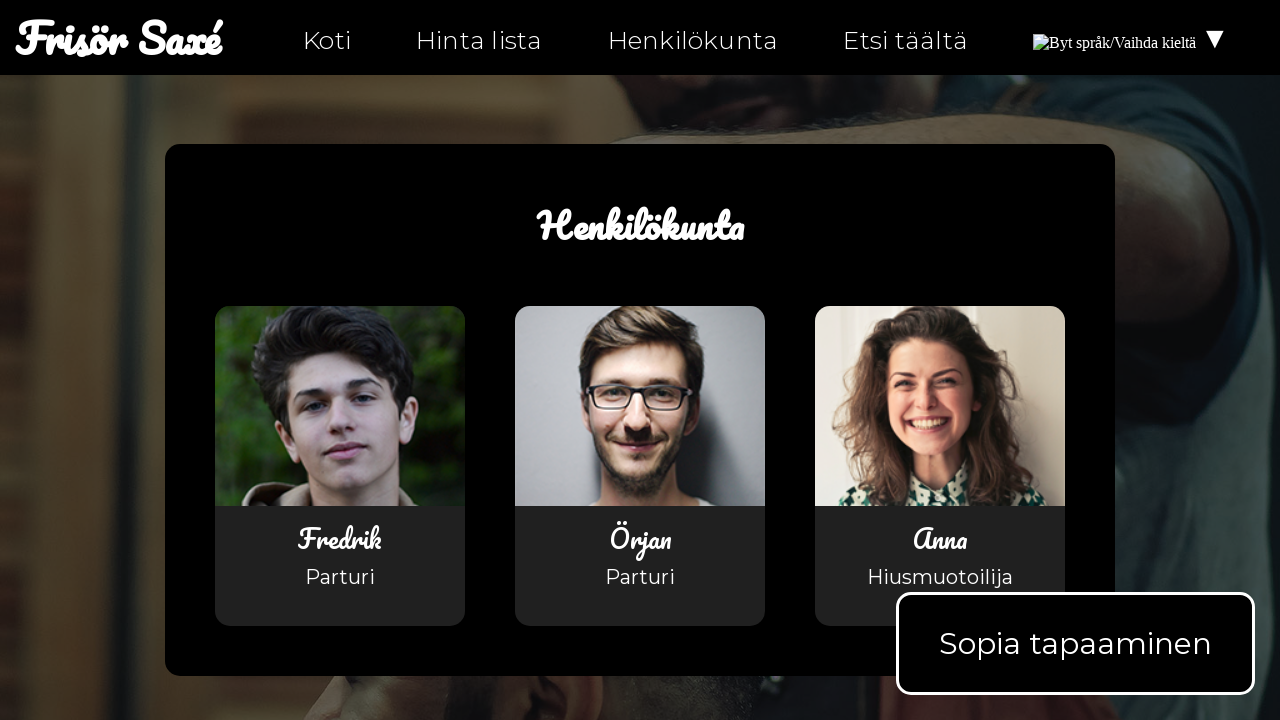

Retrieved href attribute: 'hitta-hit.html'
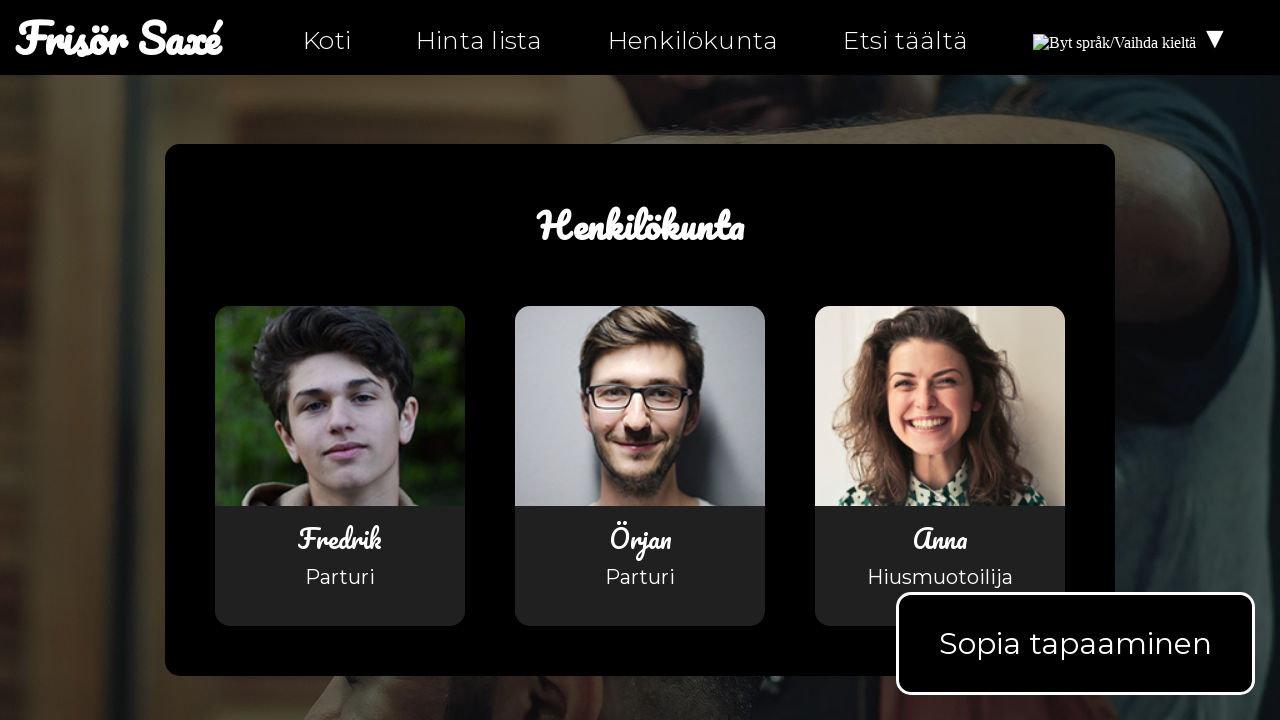

Verified link href is not empty
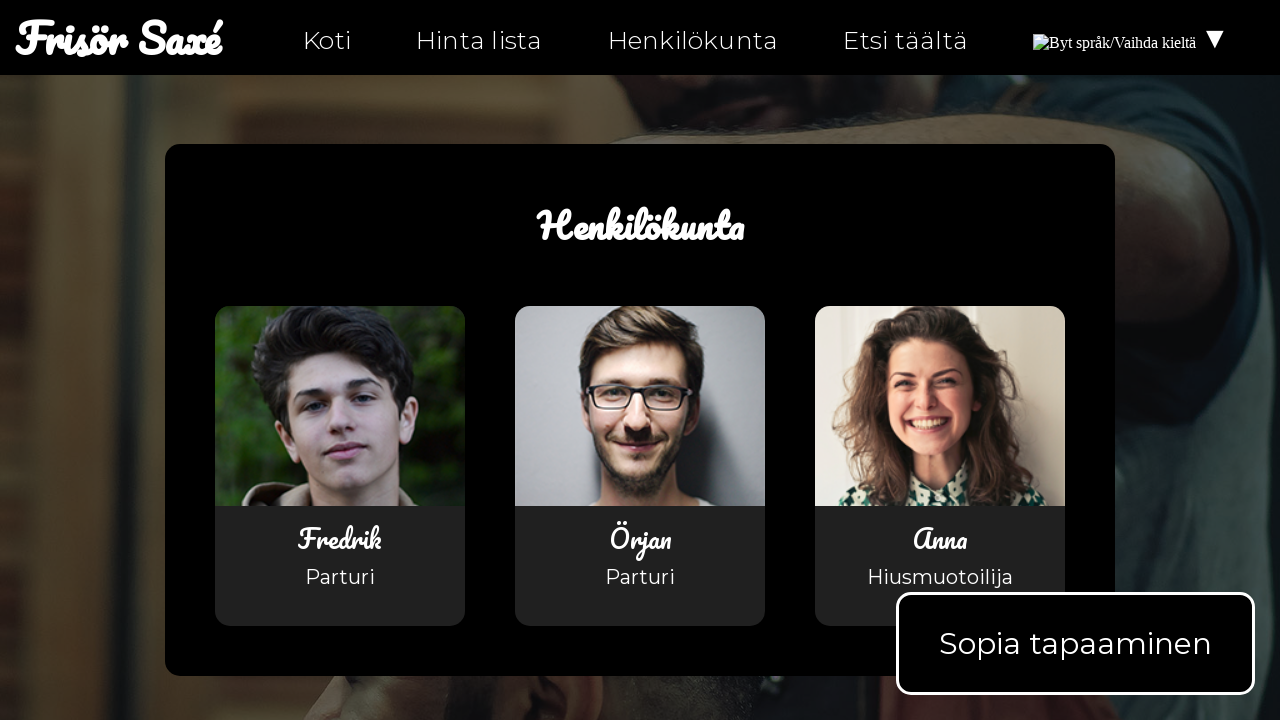

Navigated to hitta-hit-fi.html
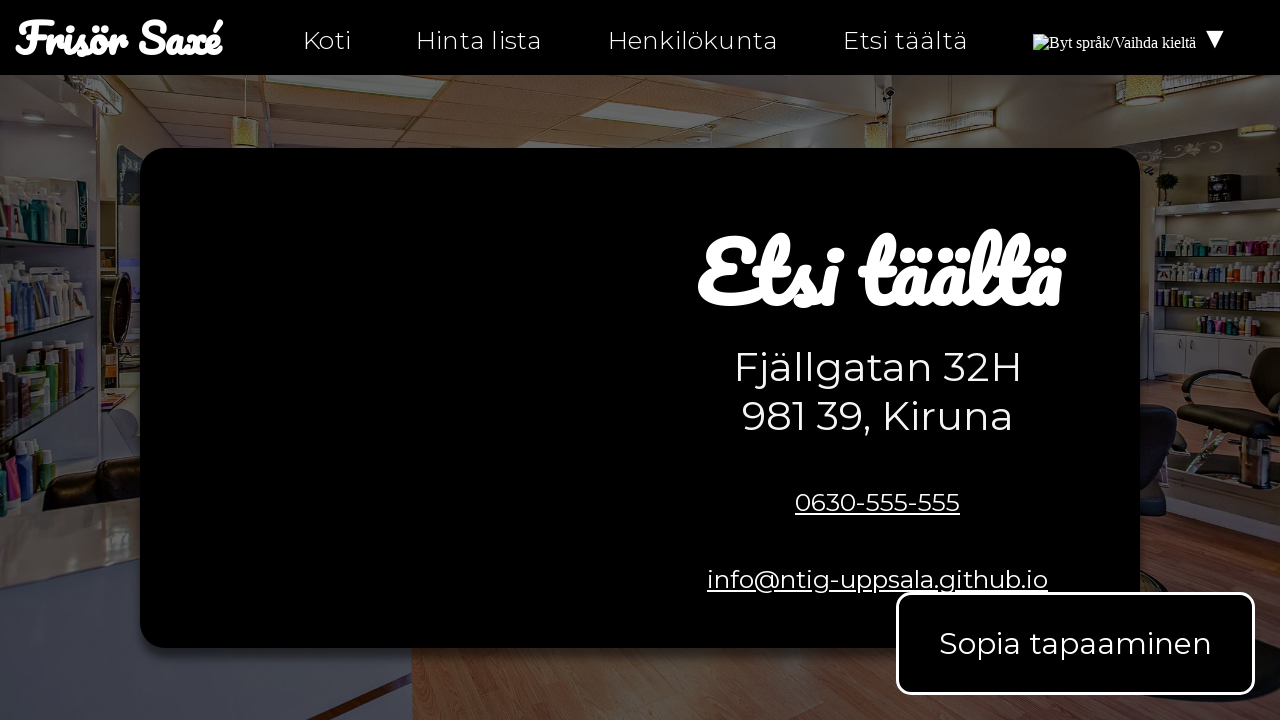

Located all links on hitta-hit-fi.html
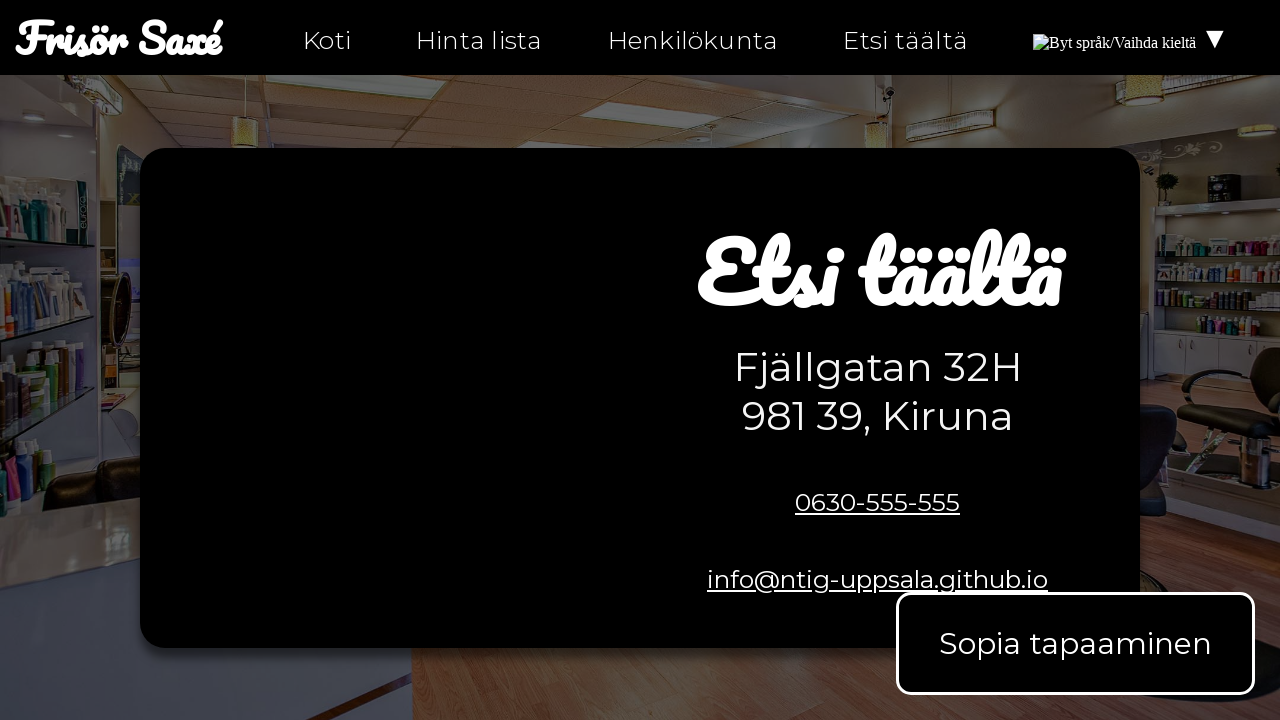

Retrieved href attribute: 'index-fi.html'
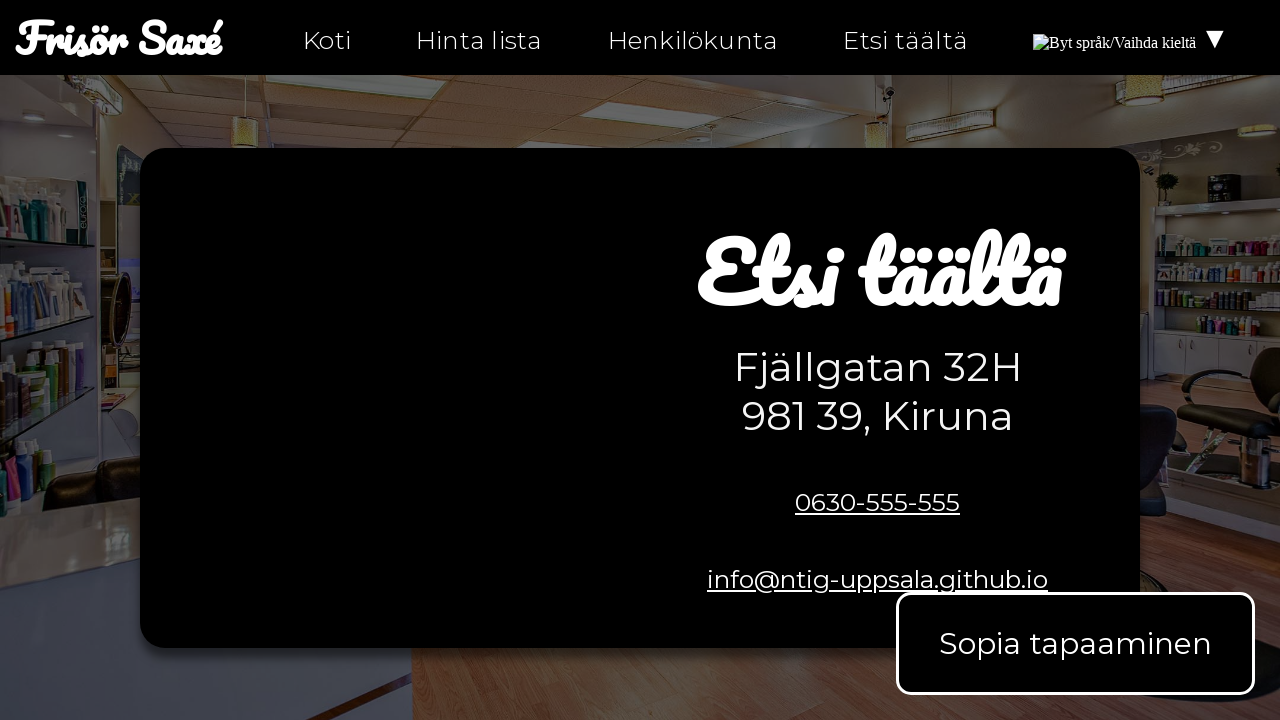

Verified link href is not empty
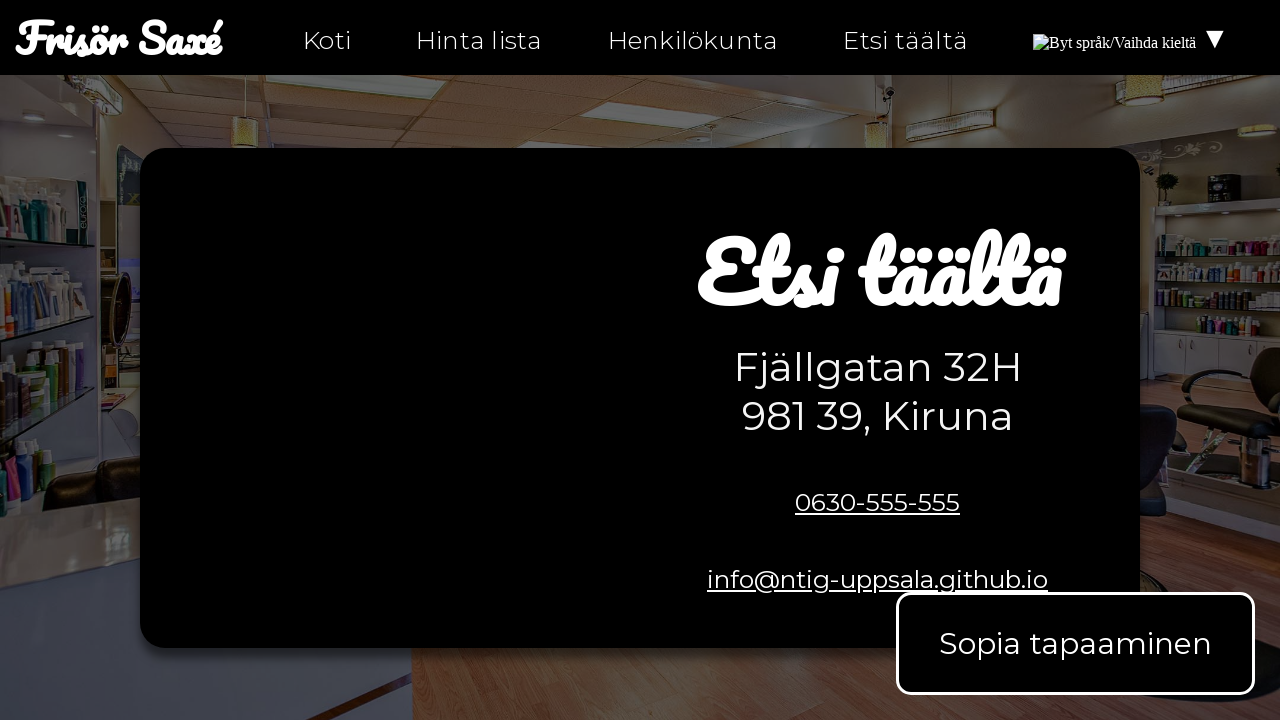

Retrieved href attribute: 'index-fi.html'
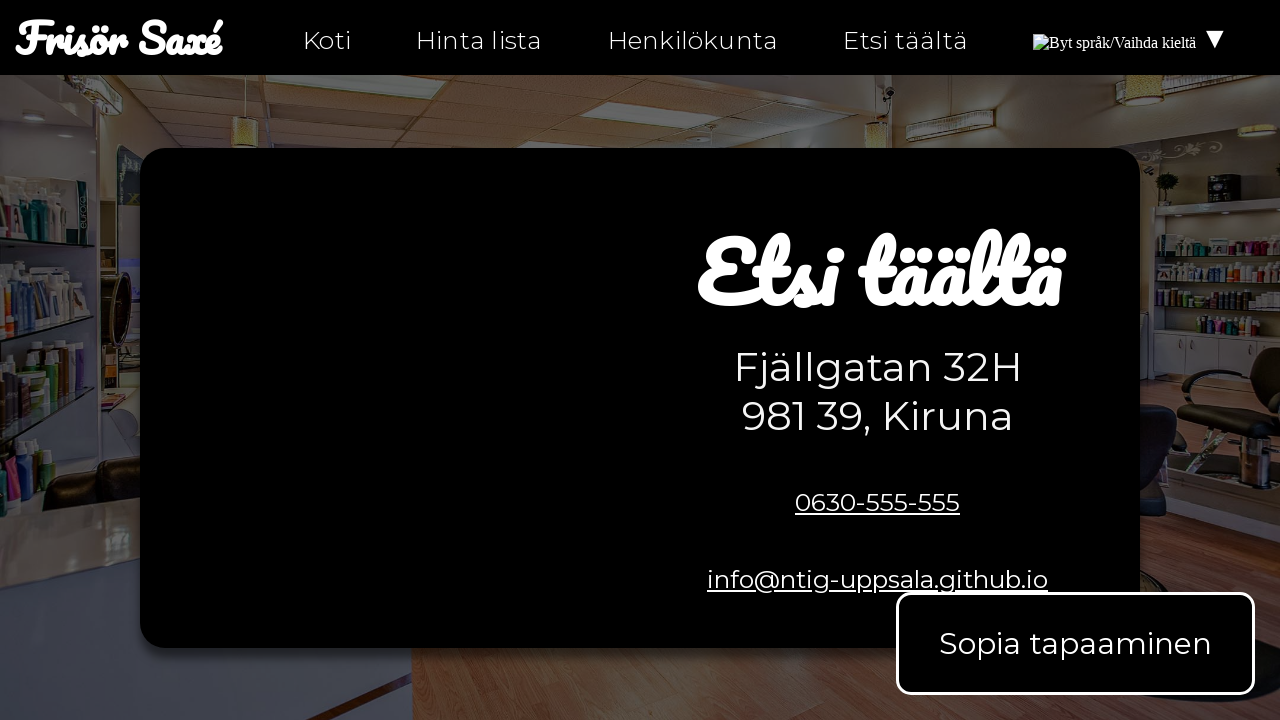

Verified link href is not empty
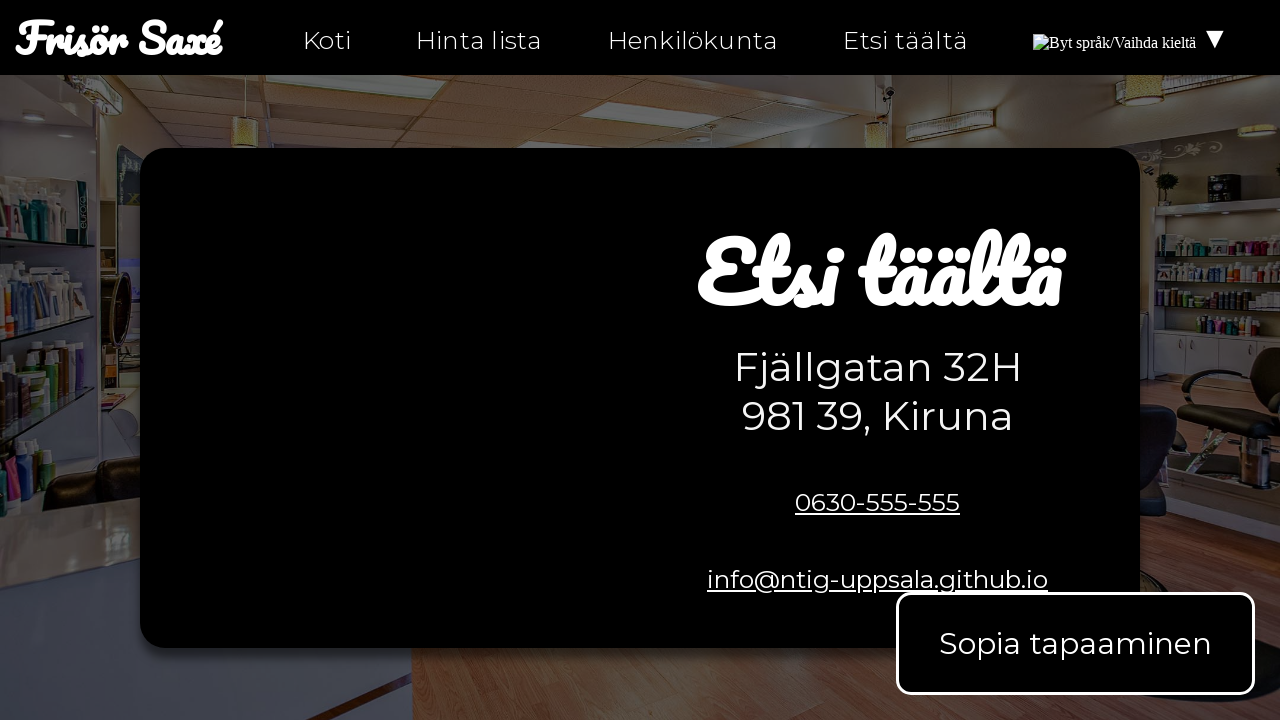

Retrieved href attribute: 'index-fi.html#products'
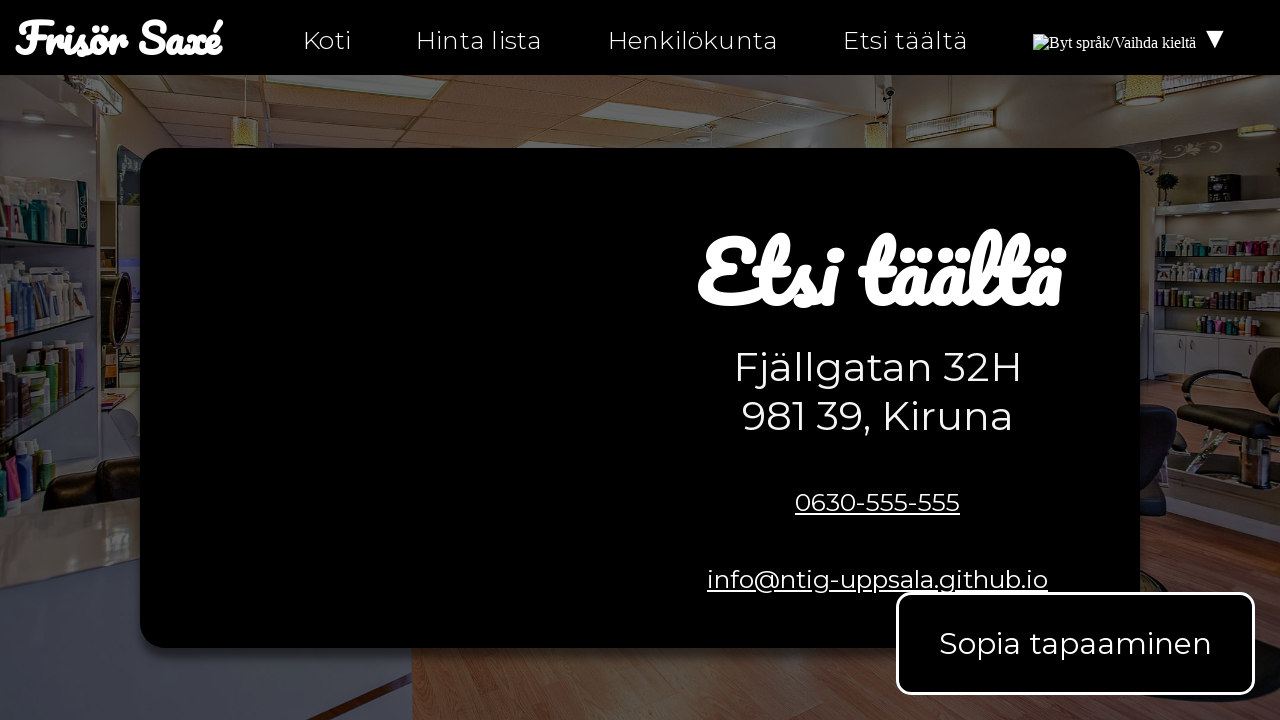

Verified link href is not empty
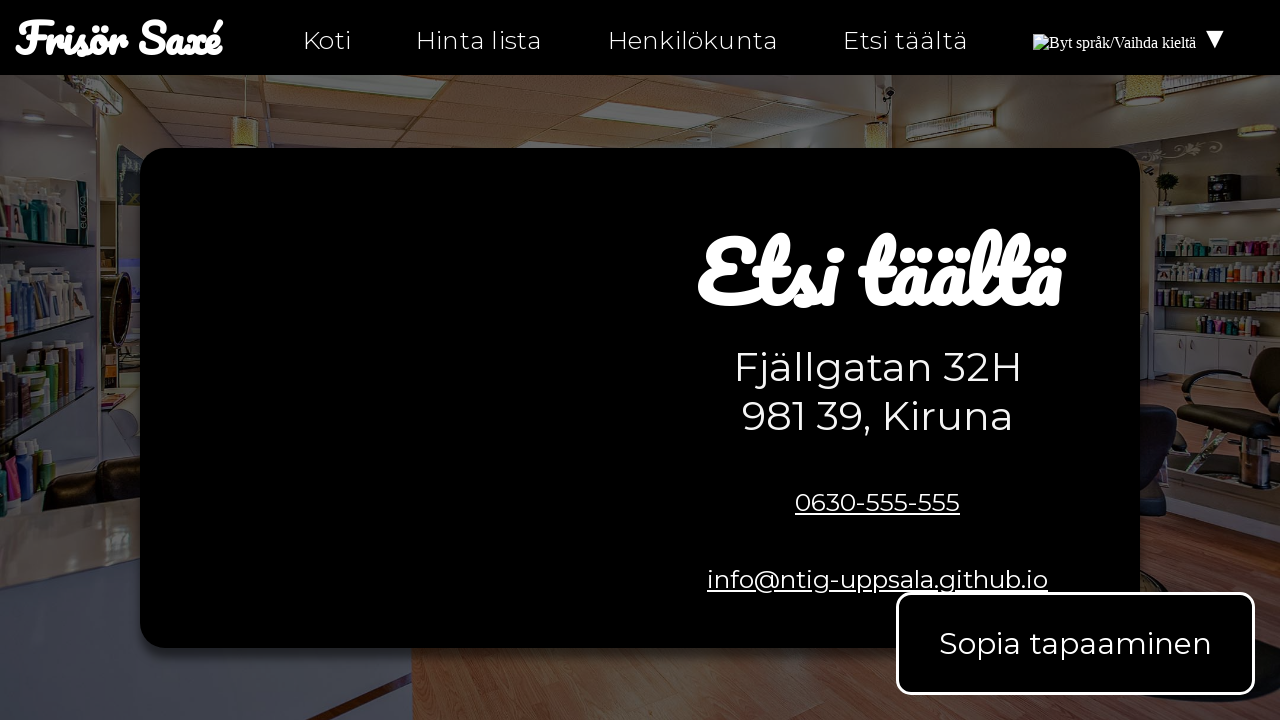

Retrieved href attribute: 'personal-fi.html'
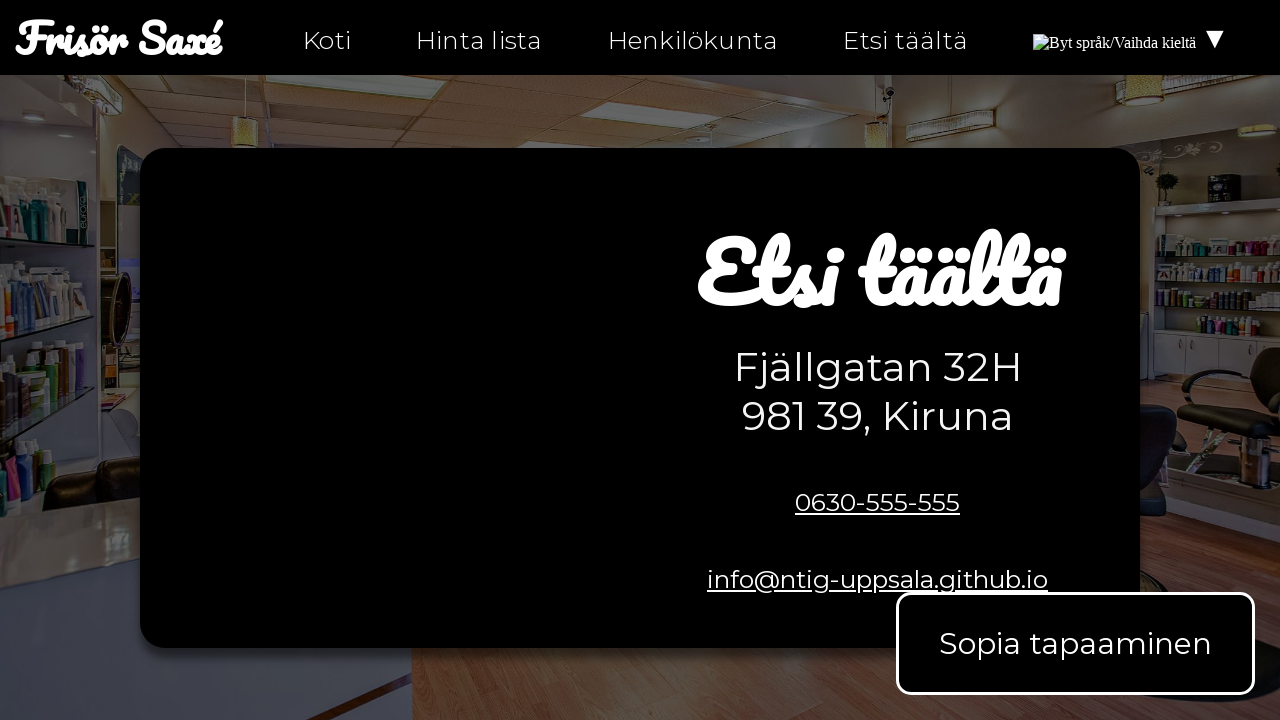

Verified link href is not empty
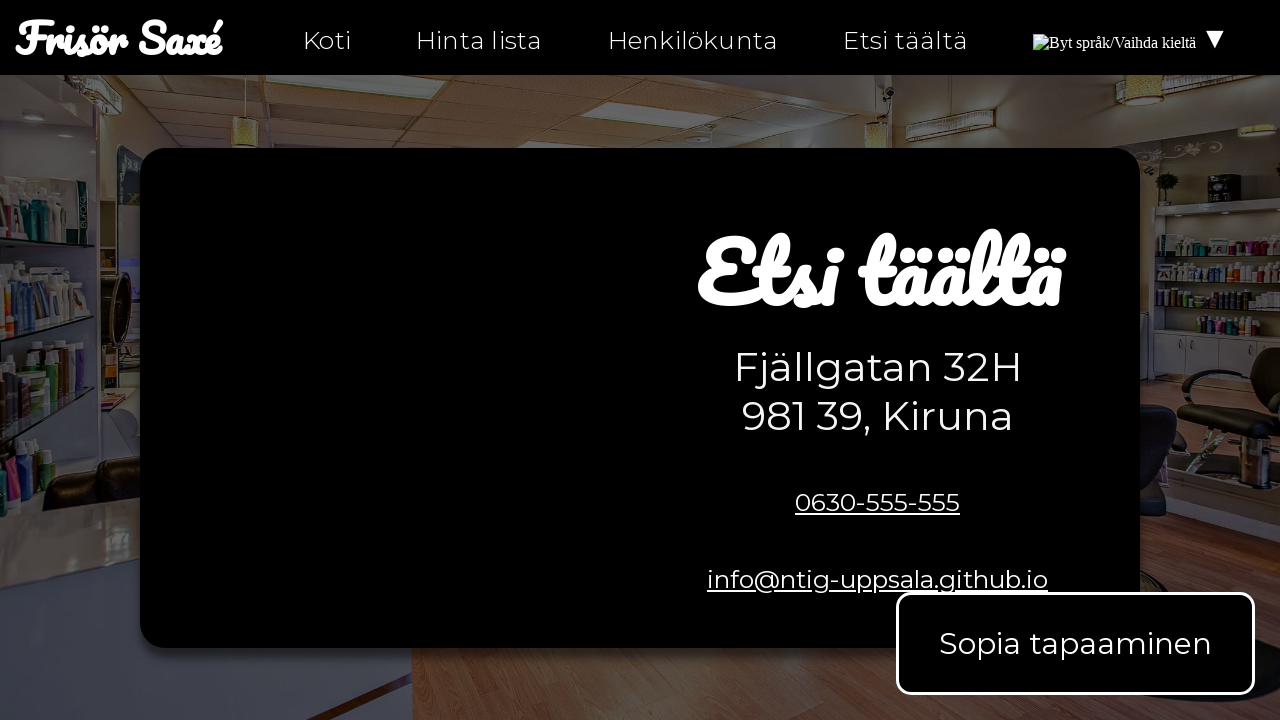

Retrieved href attribute: 'hitta-hit-fi.html'
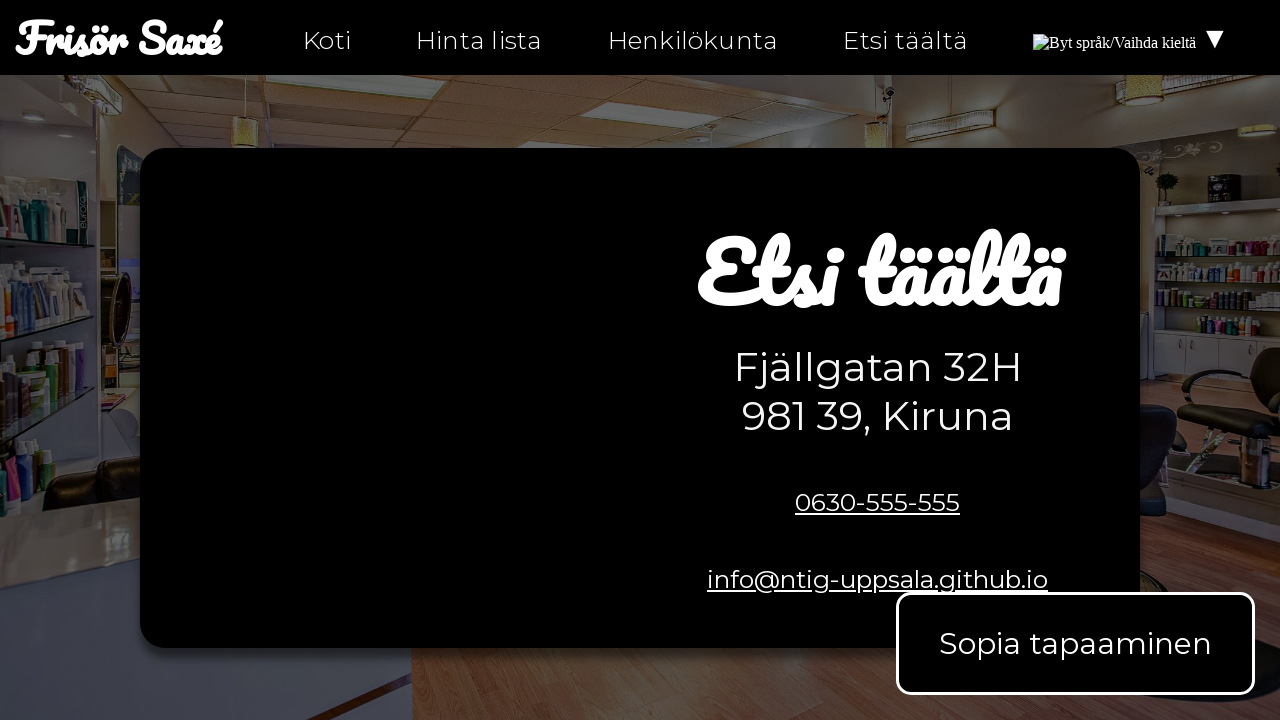

Verified link href is not empty
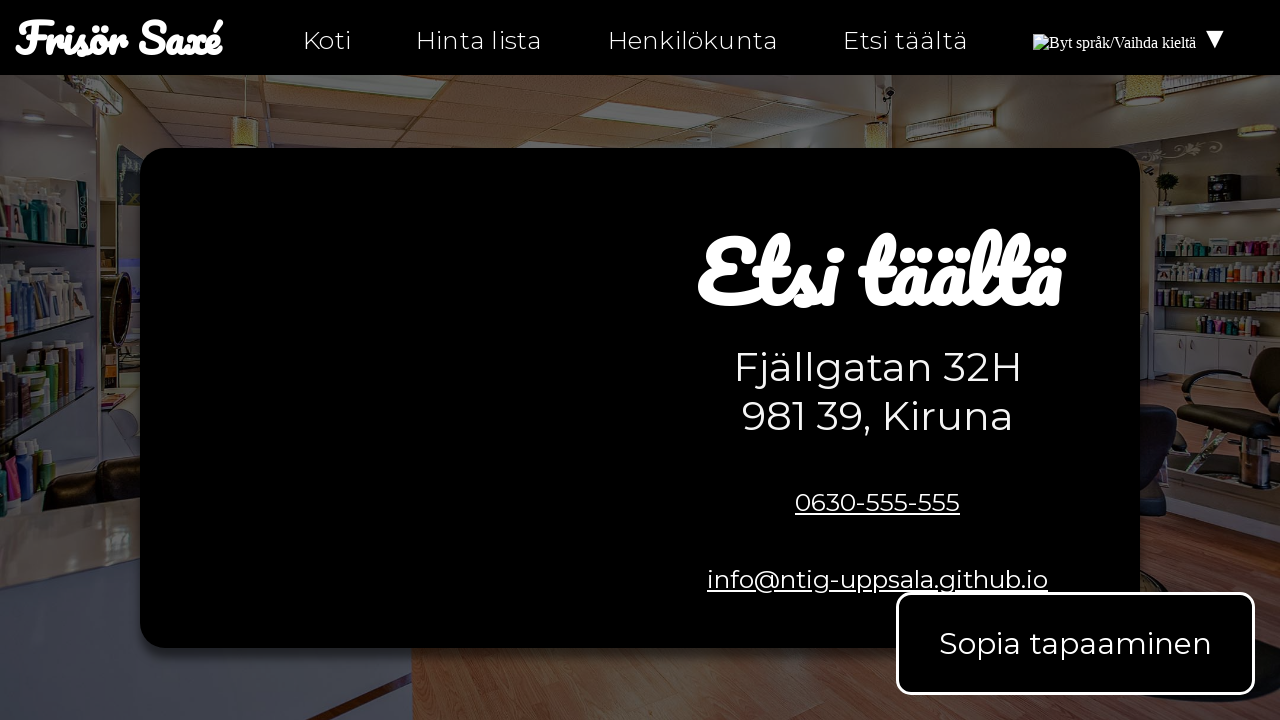

Retrieved href attribute: 'hitta-hit.html'
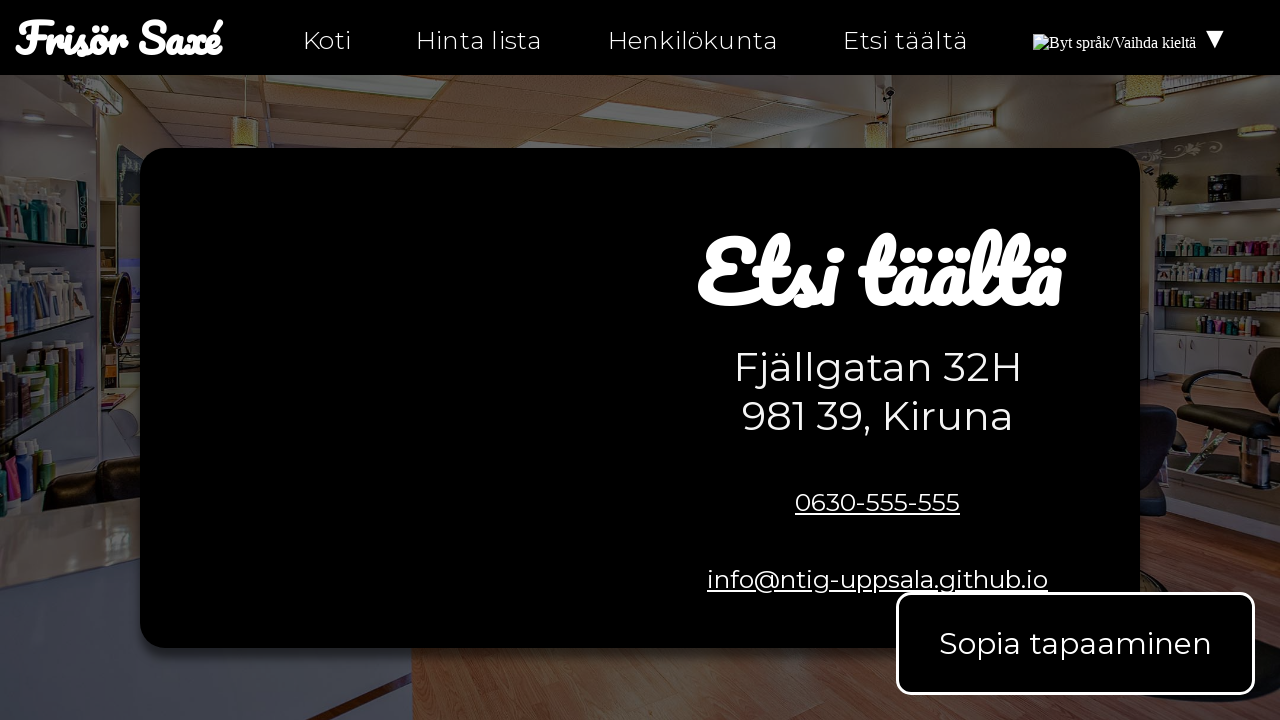

Verified link href is not empty
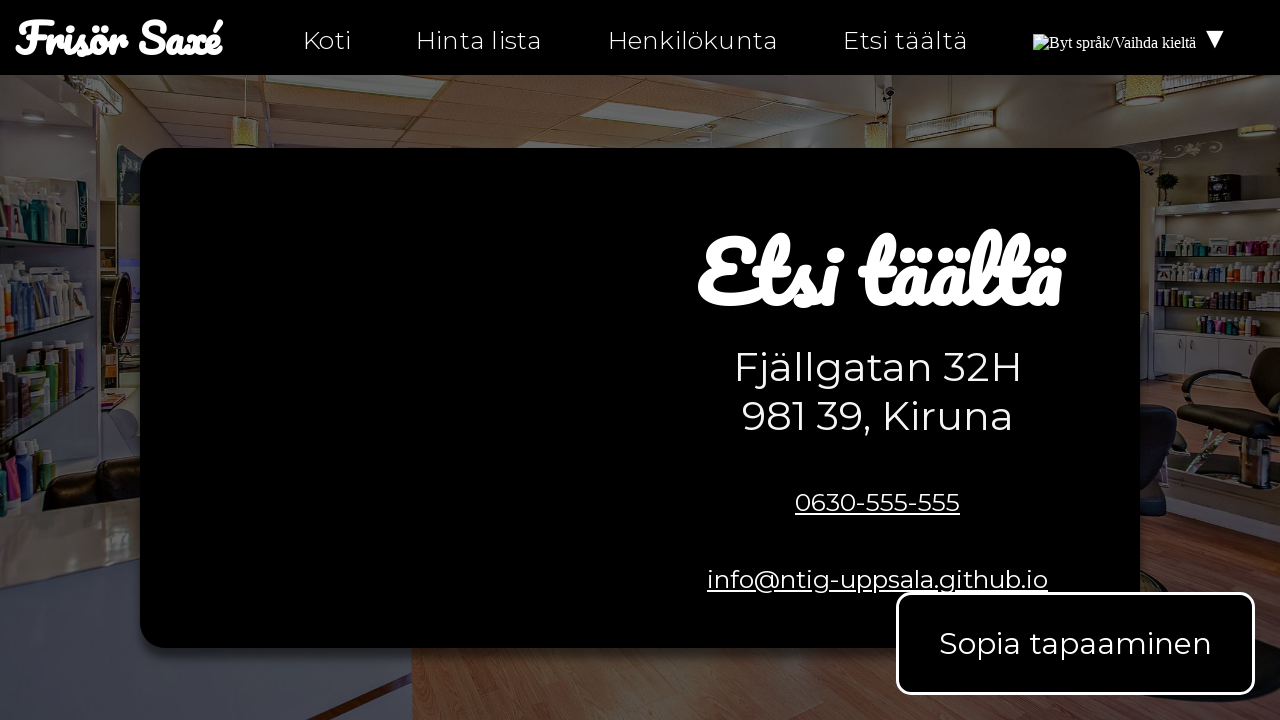

Retrieved href attribute: 'hitta-hit-fi.html'
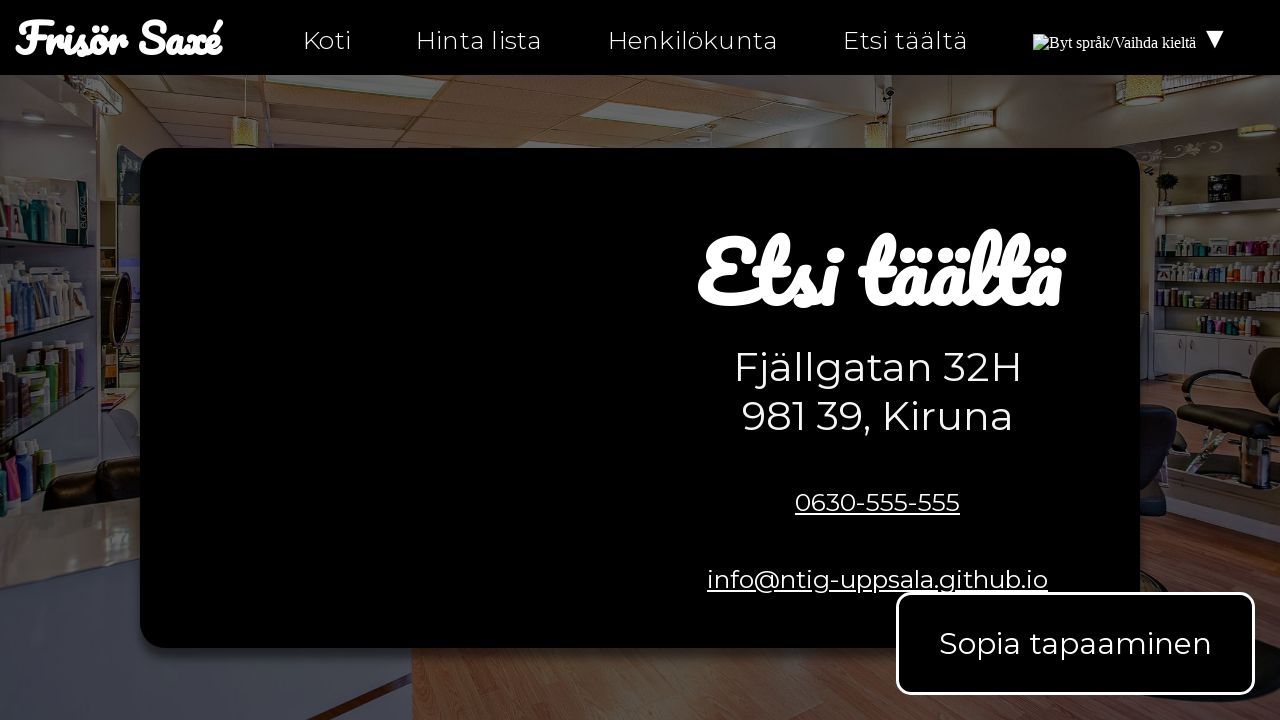

Verified link href is not empty
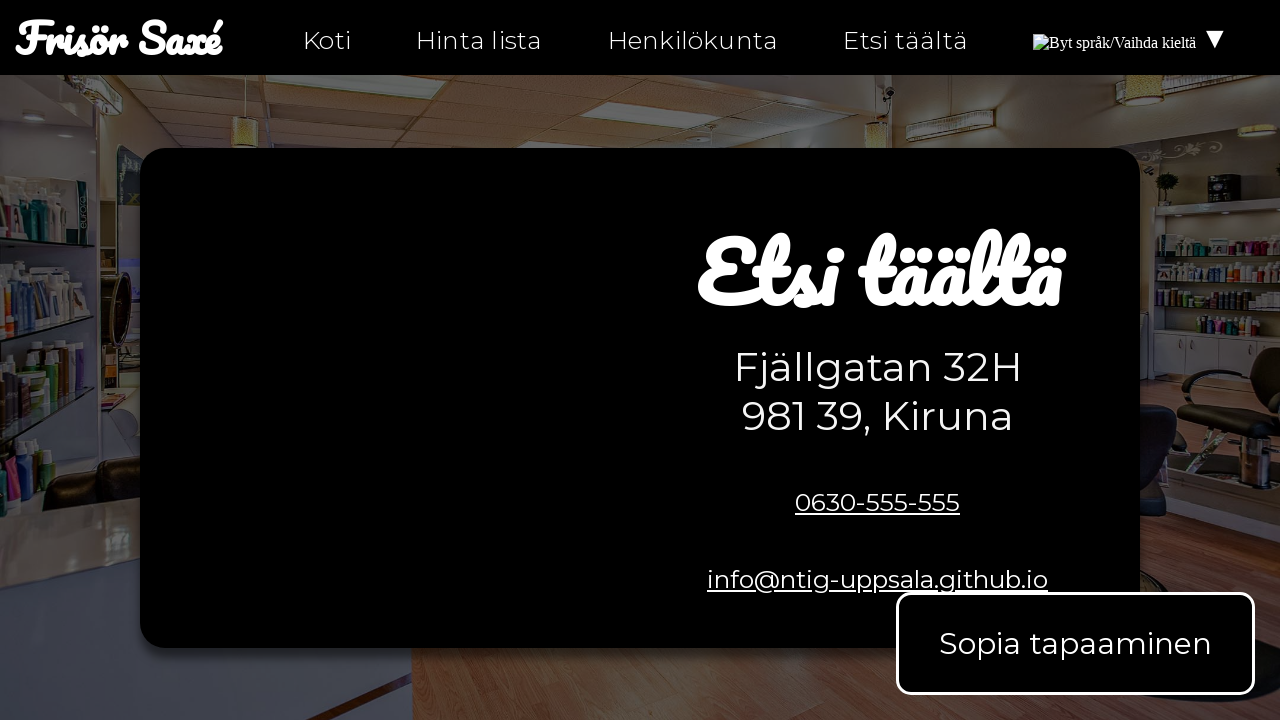

Retrieved href attribute: 'mailto:info@ntig-uppsala.github.io?Subject=Sopia%20tapaaminen'
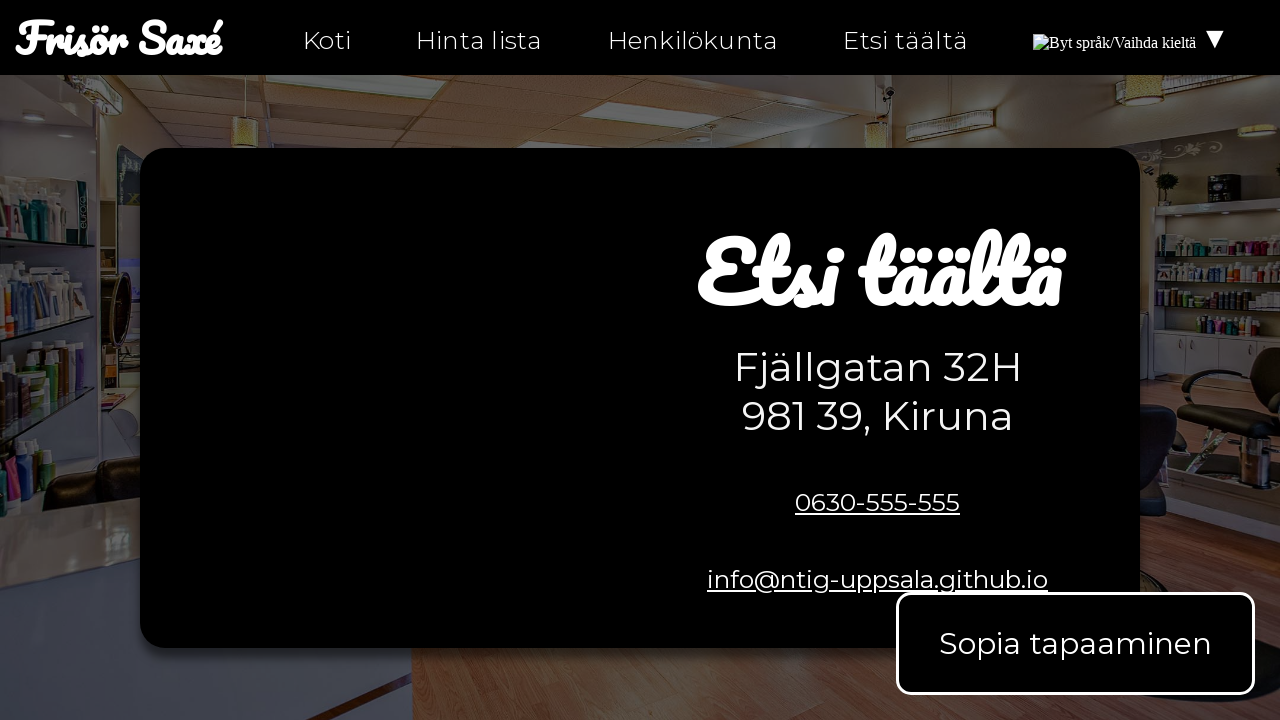

Verified link href is not empty
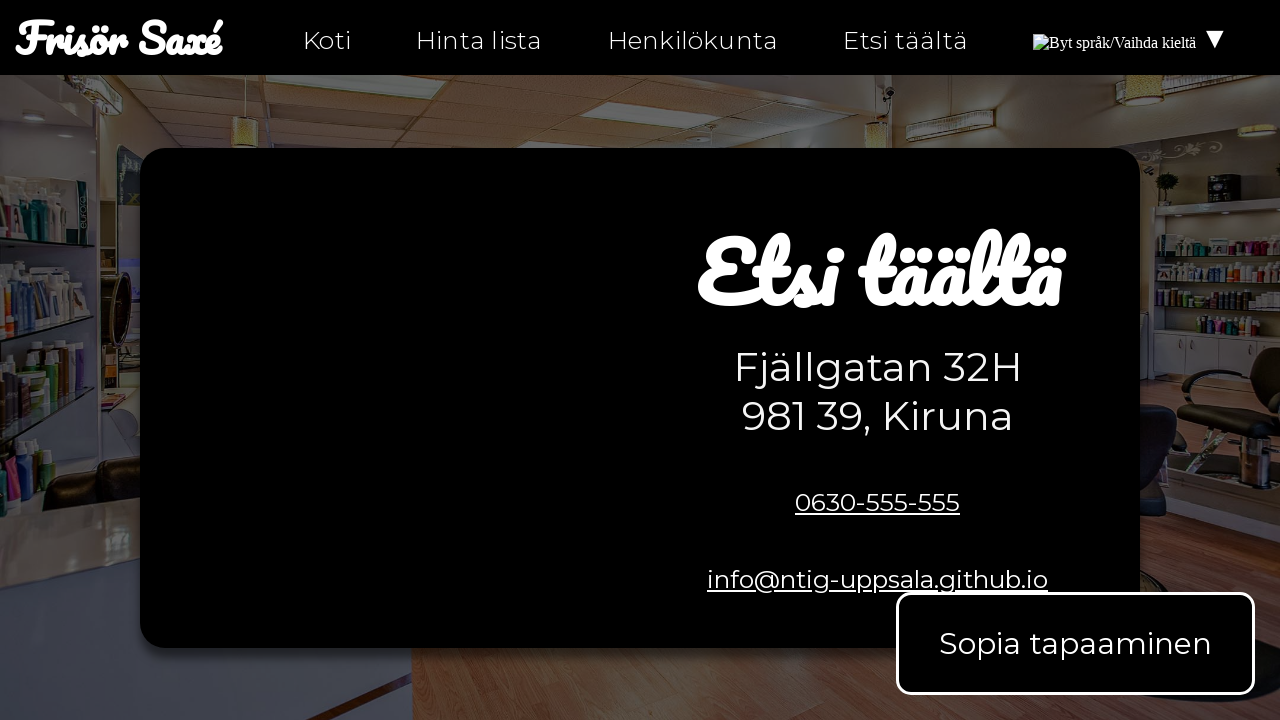

Retrieved href attribute: 'tel:0630-555-555'
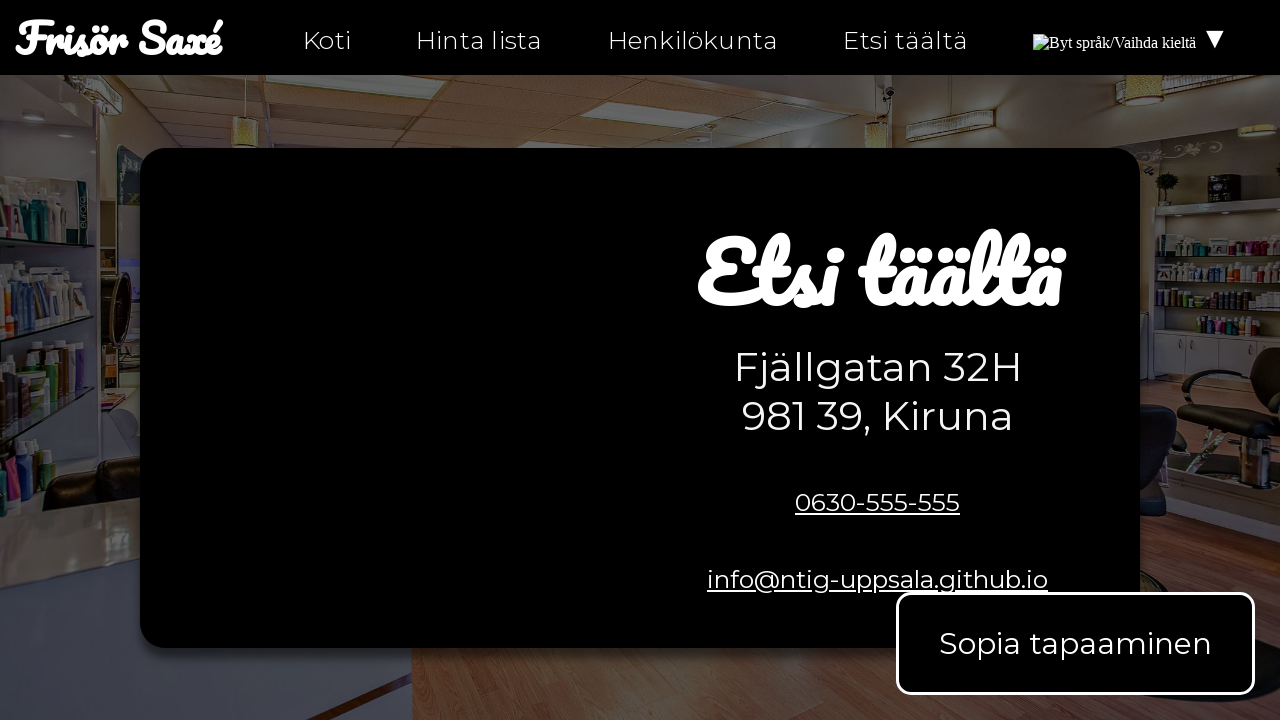

Verified link href is not empty
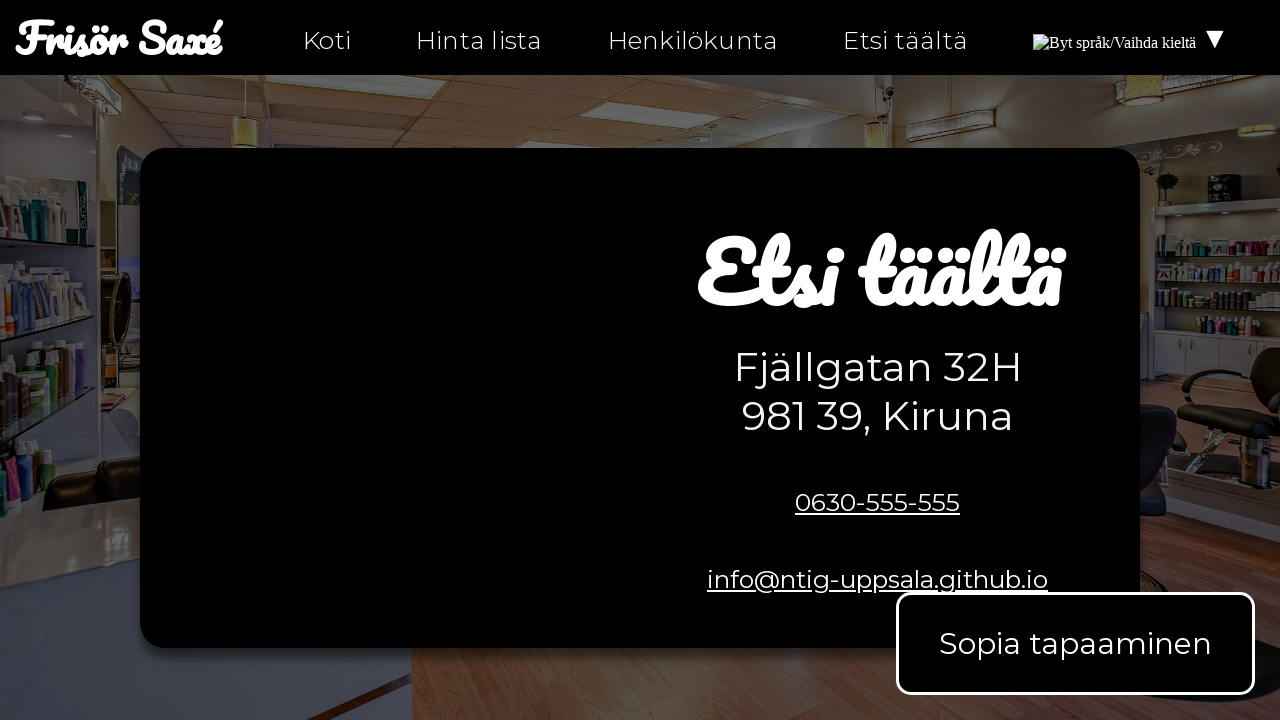

Retrieved href attribute: 'mailto:info@ntig-uppsala.github.io'
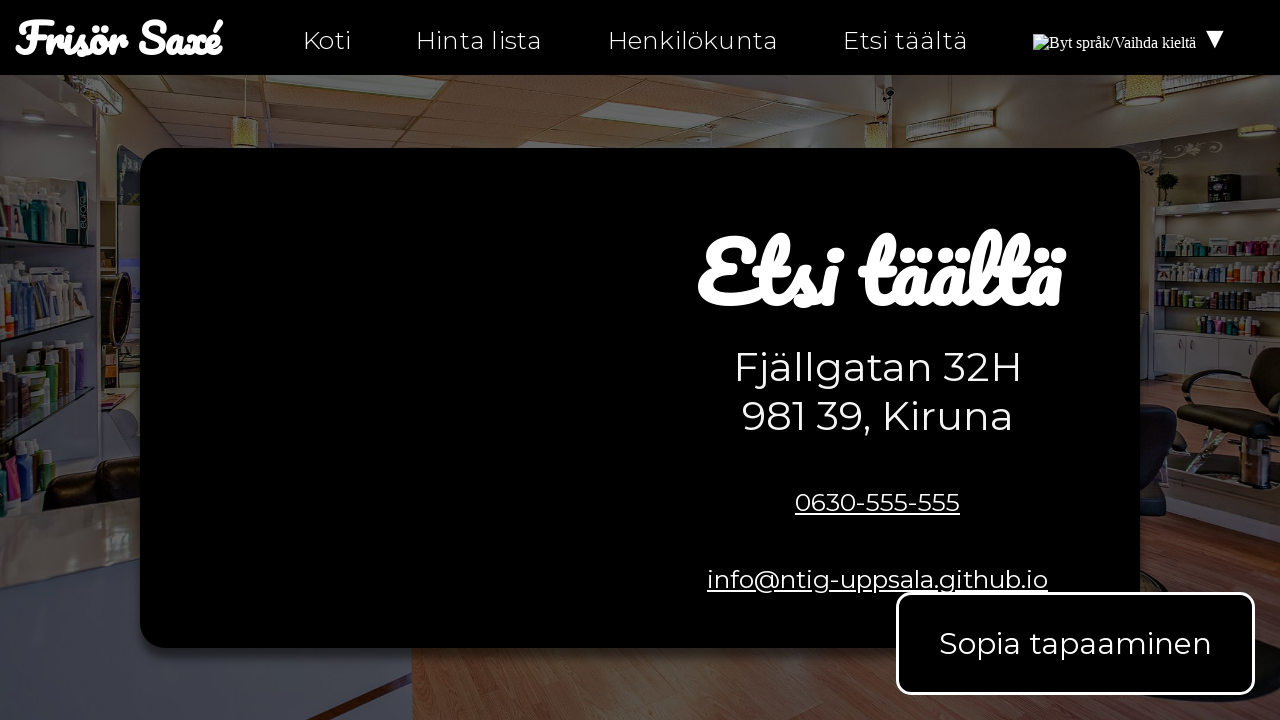

Verified link href is not empty
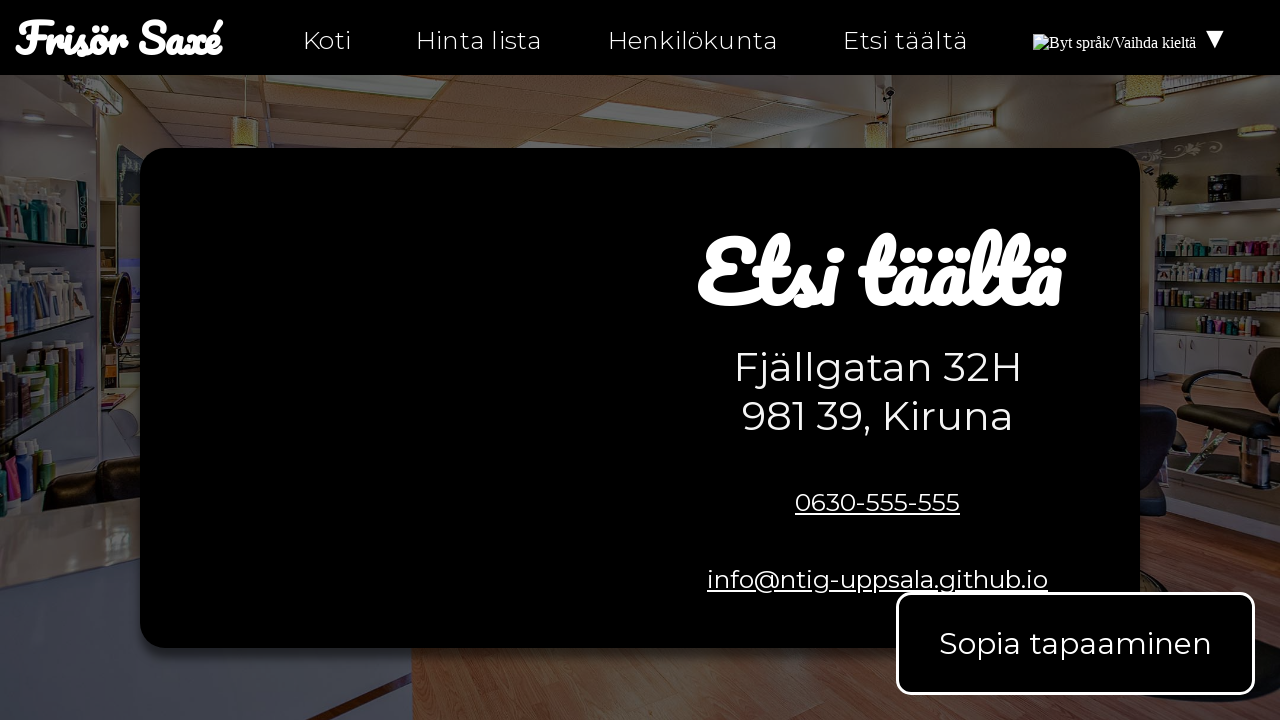

Retrieved href attribute: 'https://facebook.com/ntiuppsala'
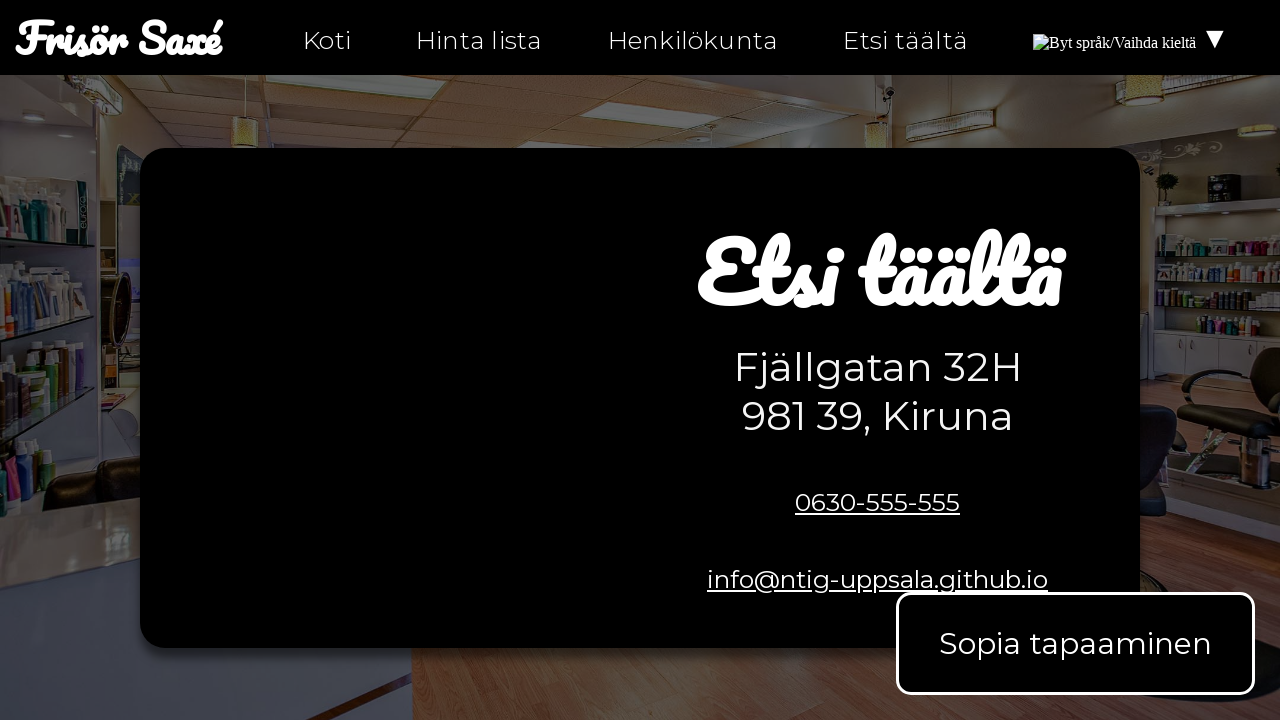

Verified link href is not empty
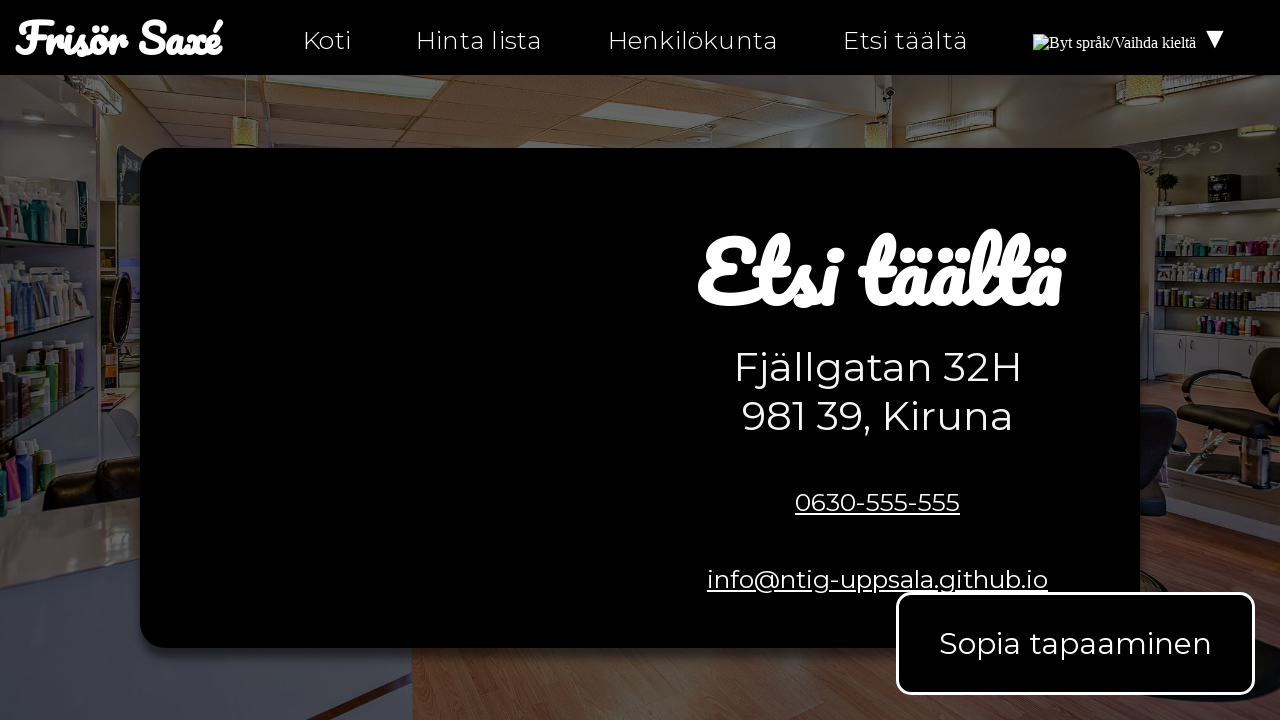

Retrieved href attribute: 'https://instagram.com/ntiuppsala'
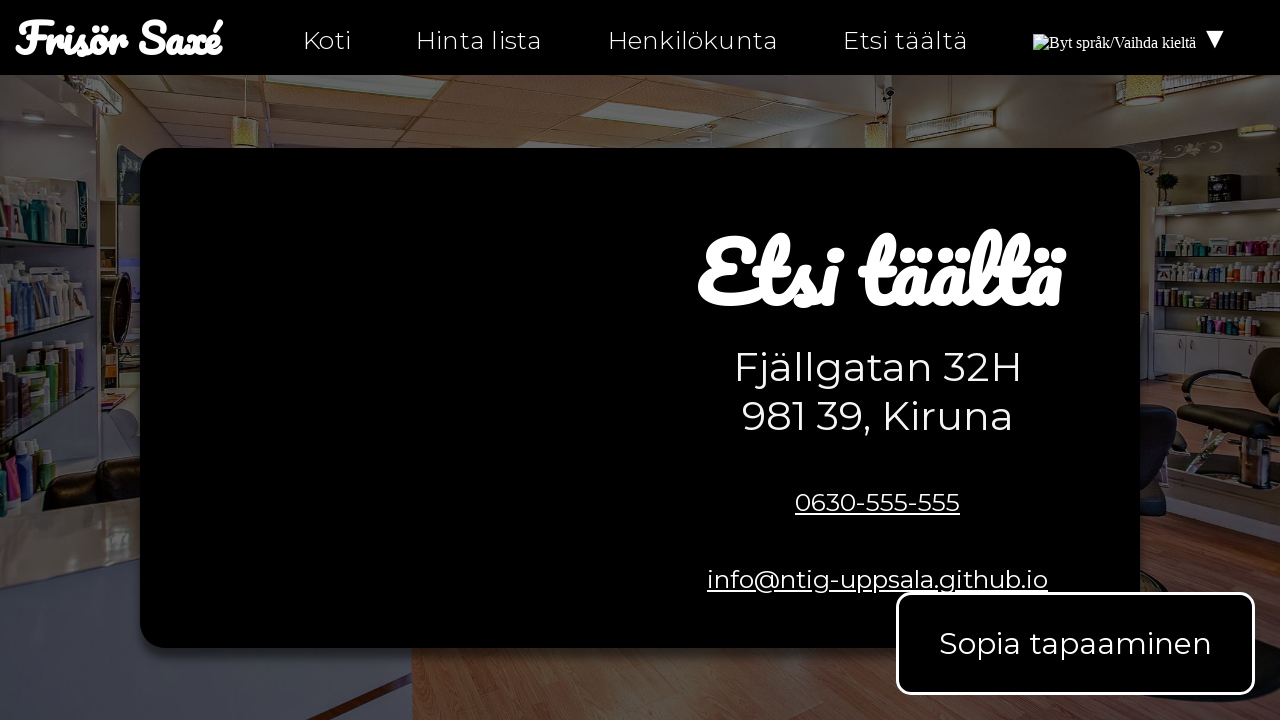

Verified link href is not empty
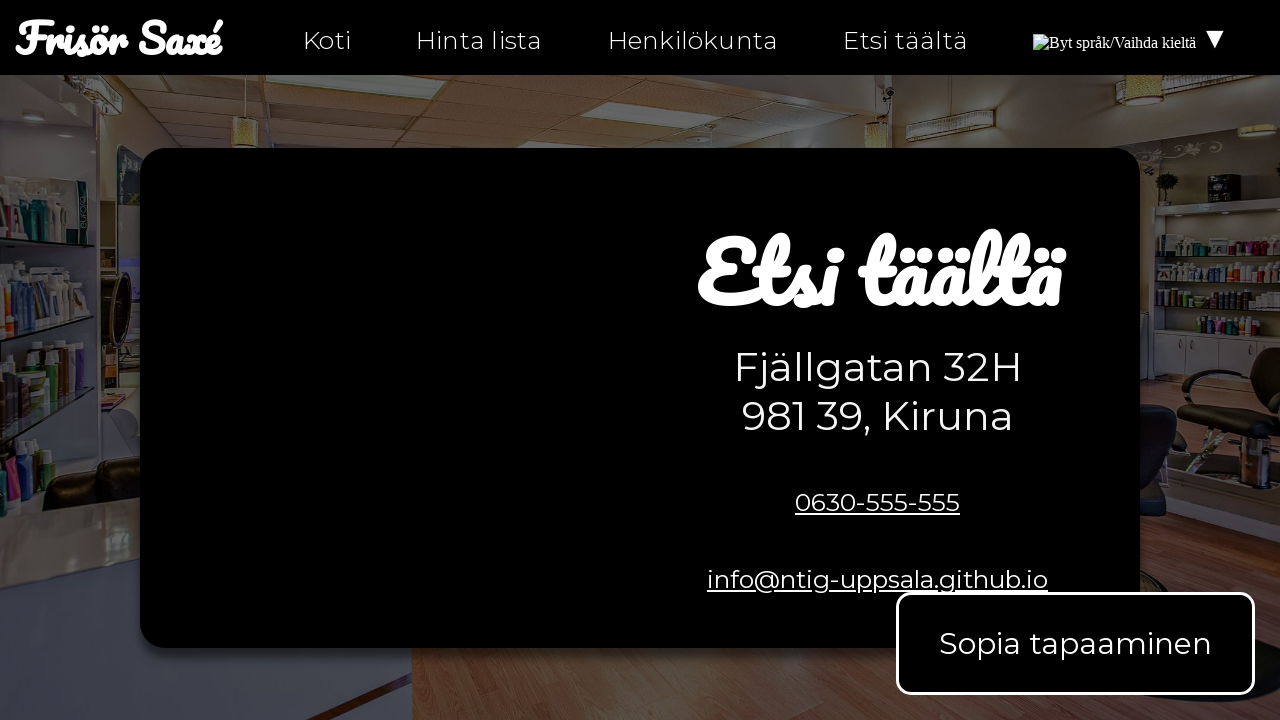

Retrieved href attribute: 'https://twitter.com/ntiuppsala'
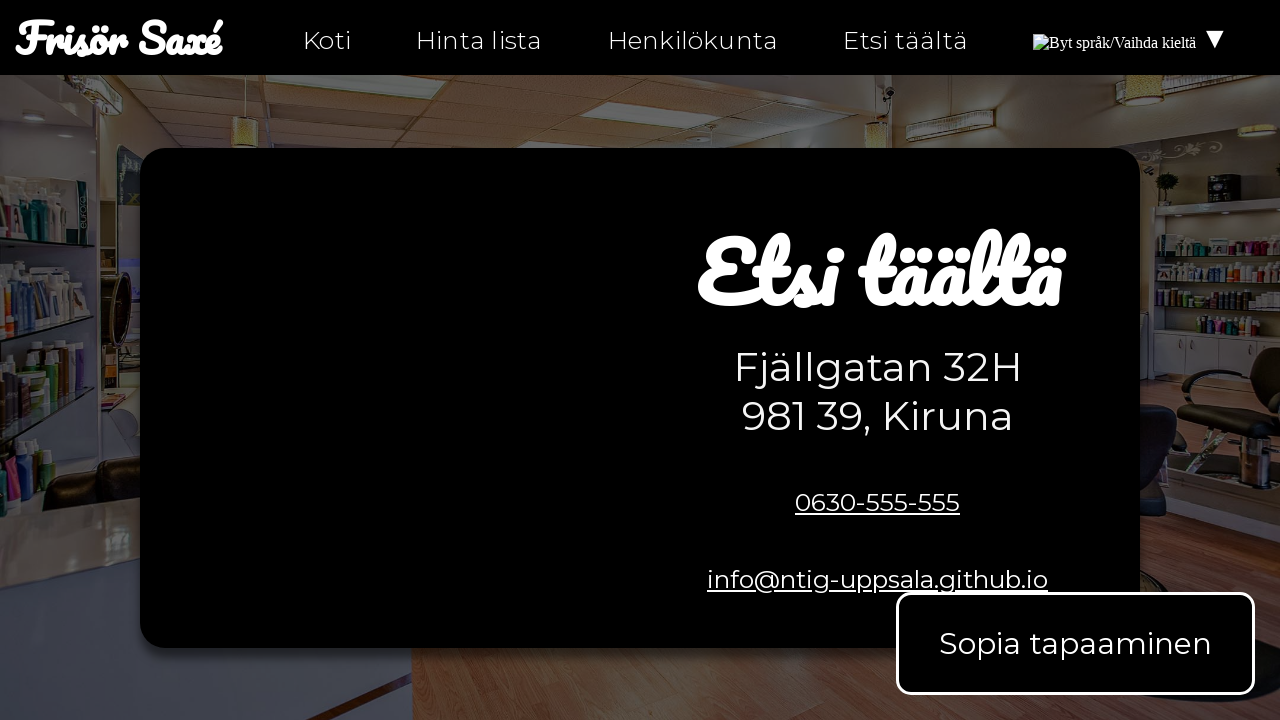

Verified link href is not empty
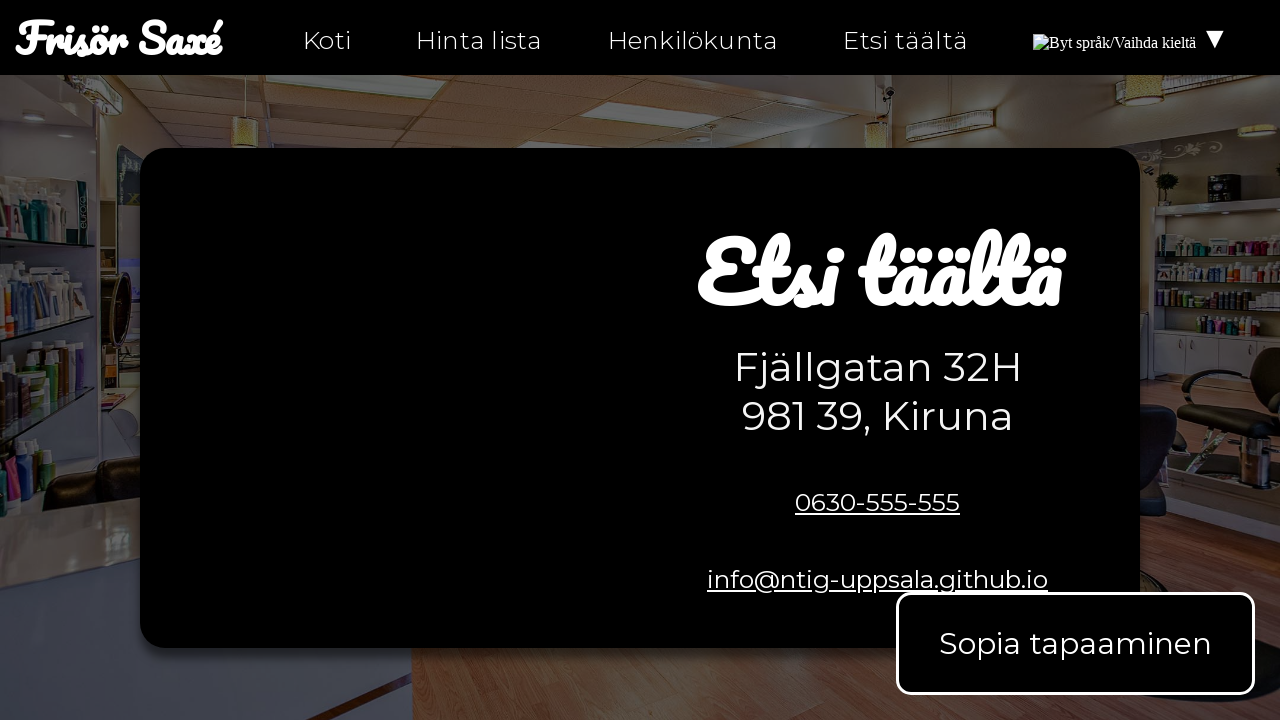

Retrieved href attribute: 'tel:0630-555-555'
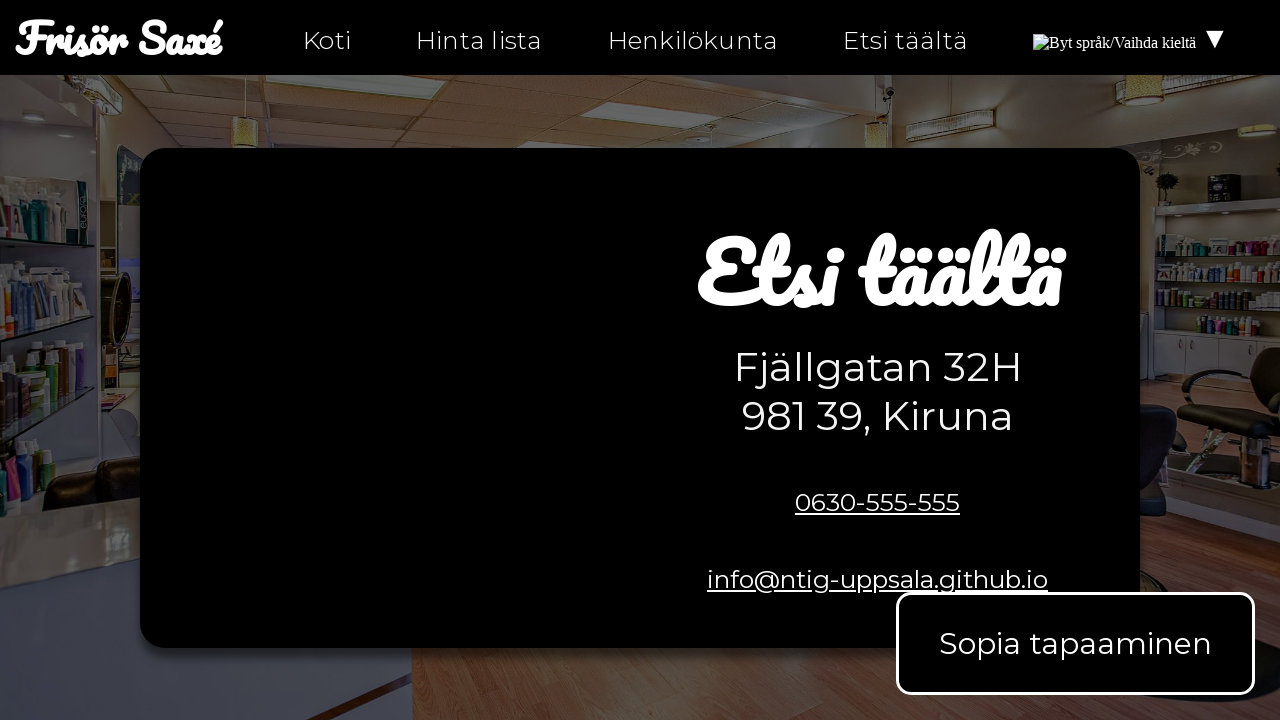

Verified link href is not empty
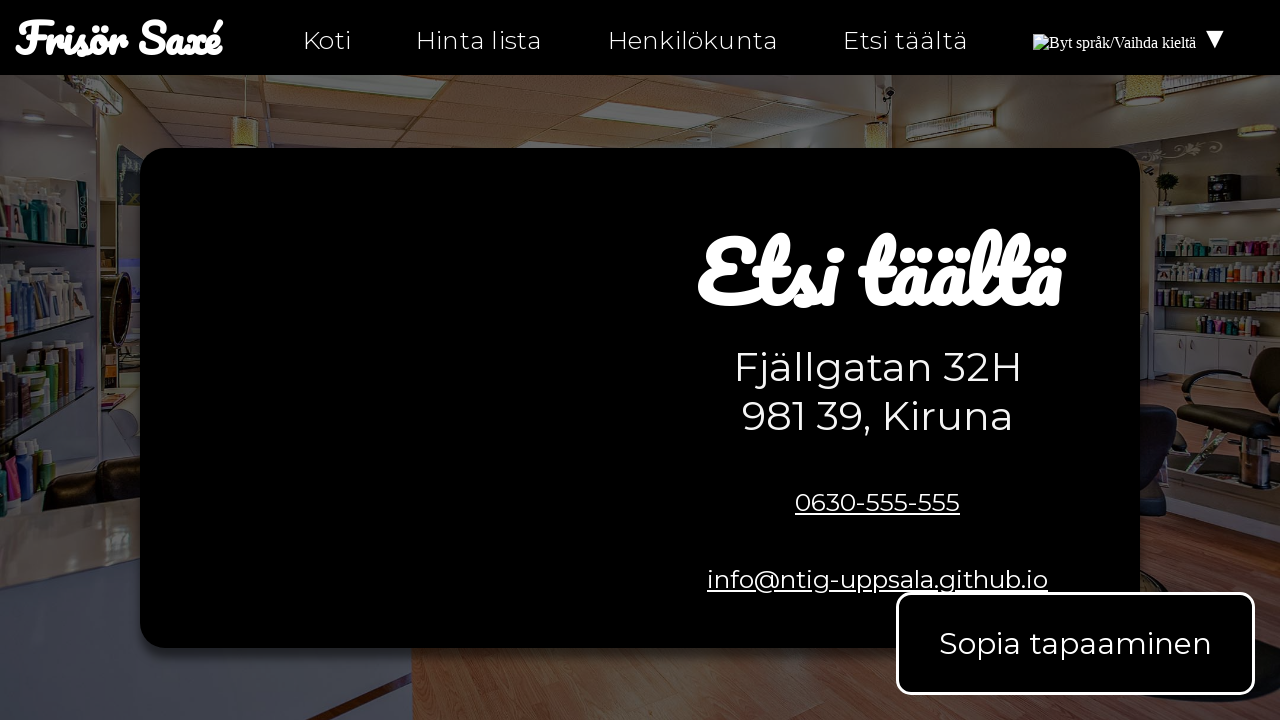

Retrieved href attribute: 'mailto:info@ntig-uppsala.github.io'
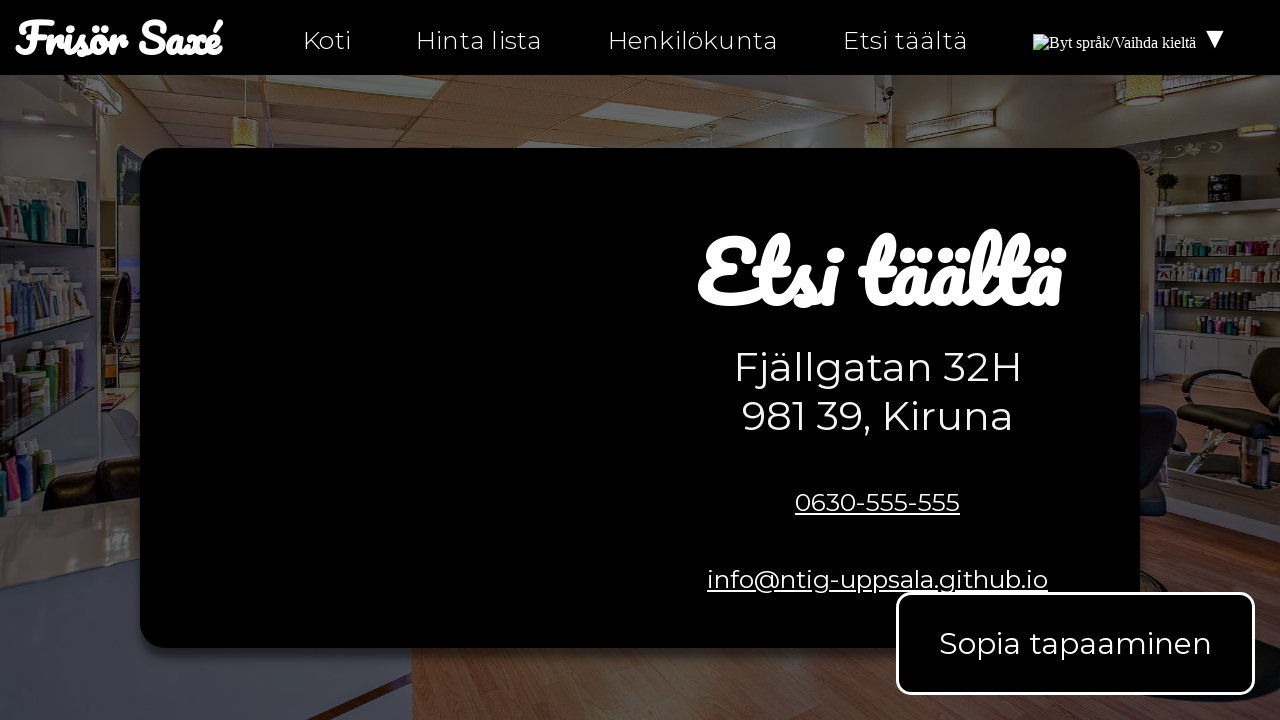

Verified link href is not empty
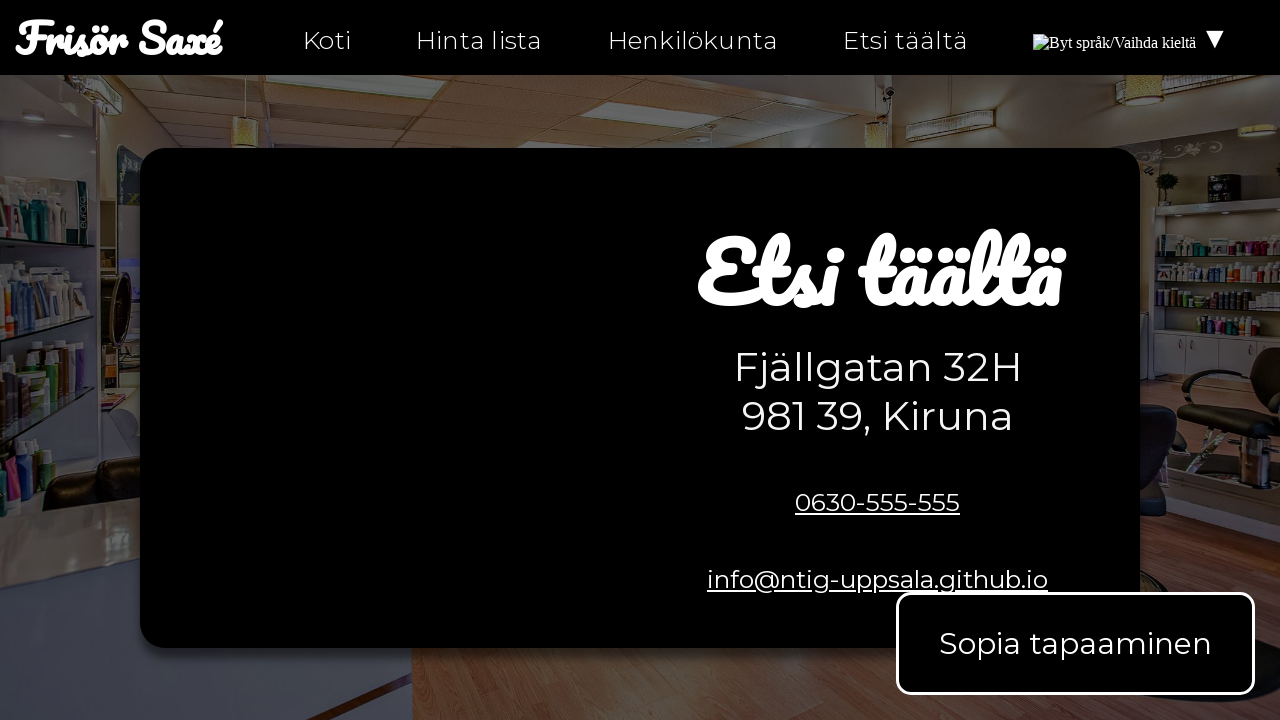

Retrieved href attribute: 'hitta-hit.html'
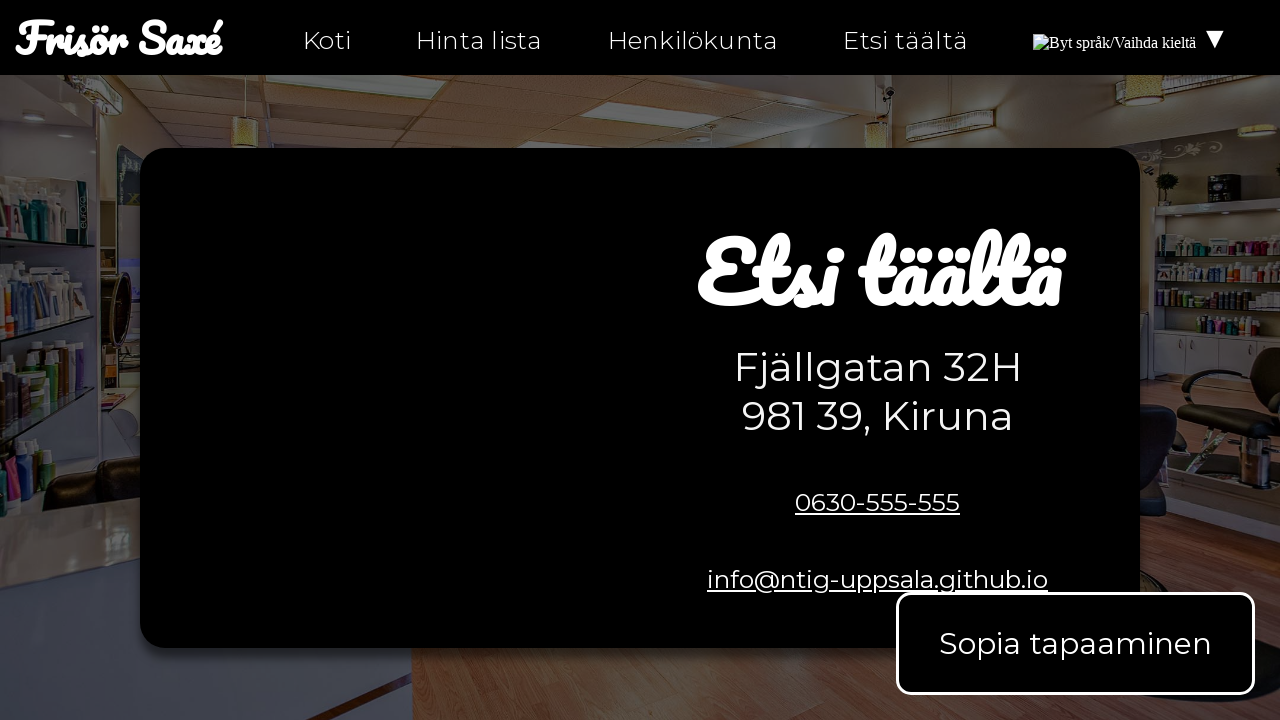

Verified link href is not empty
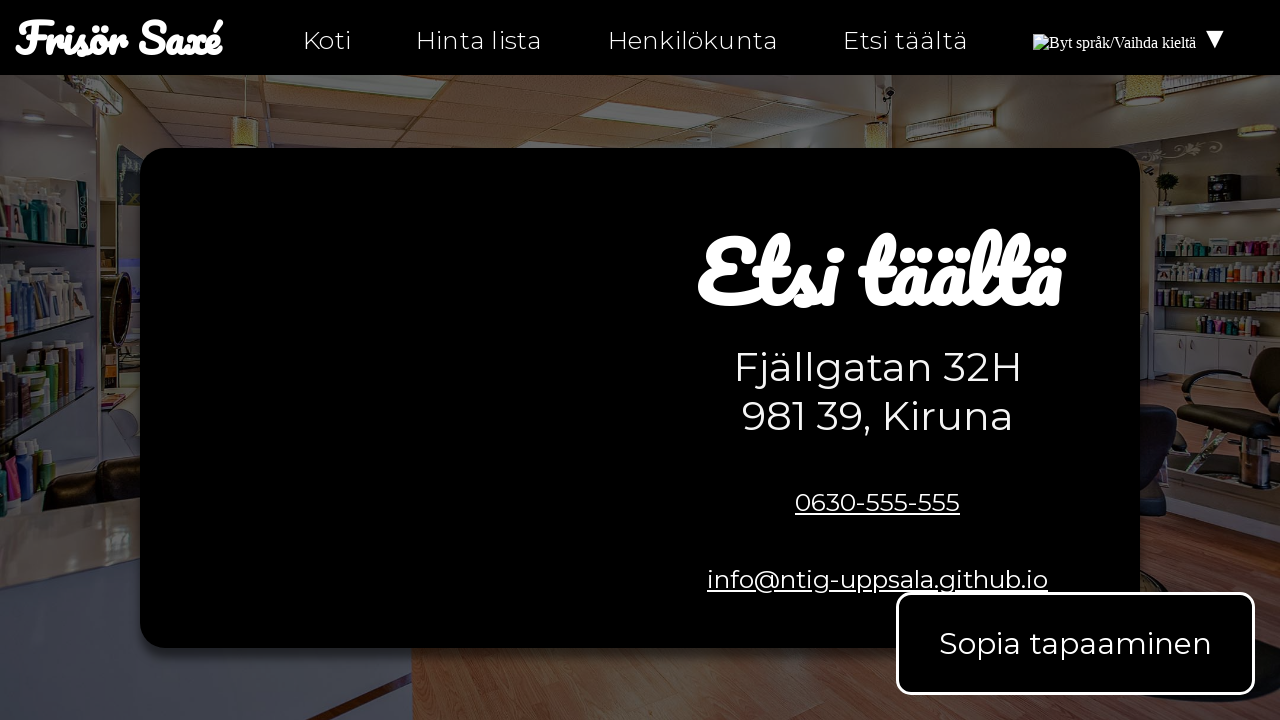

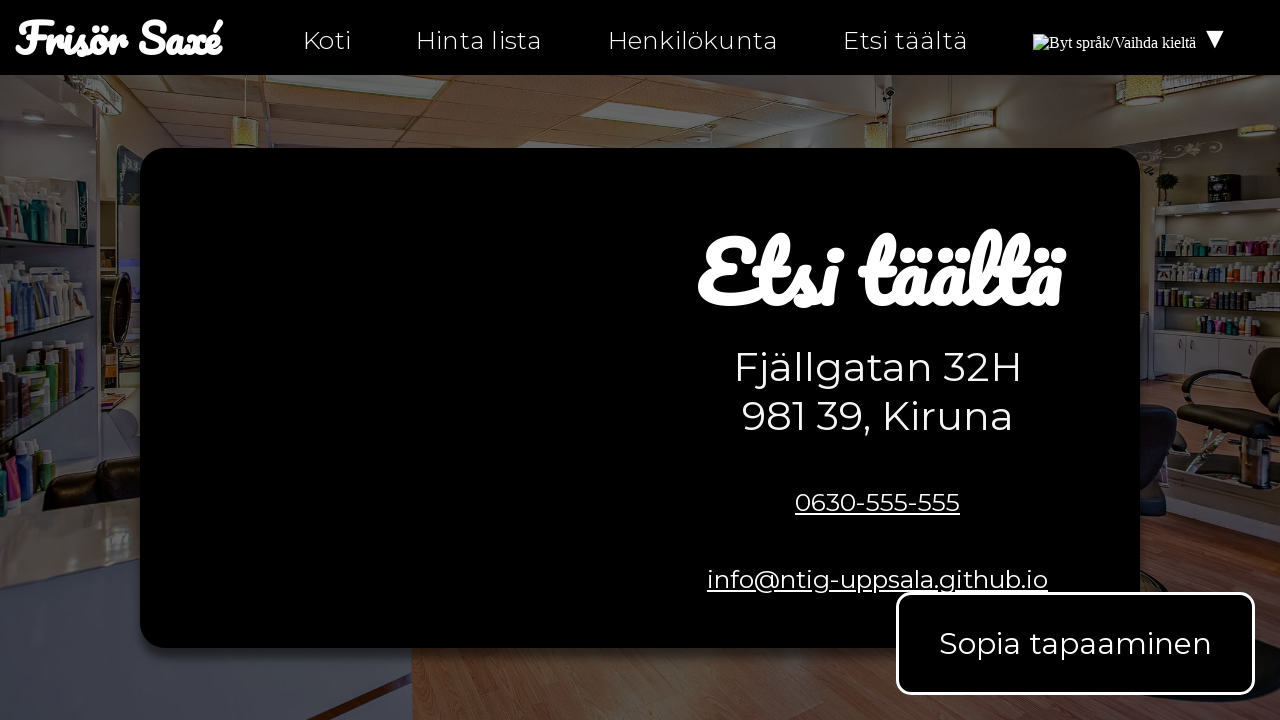